Tests filling a large form by entering text into all input fields and clicking the submit button

Starting URL: http://suninjuly.github.io/huge_form.html

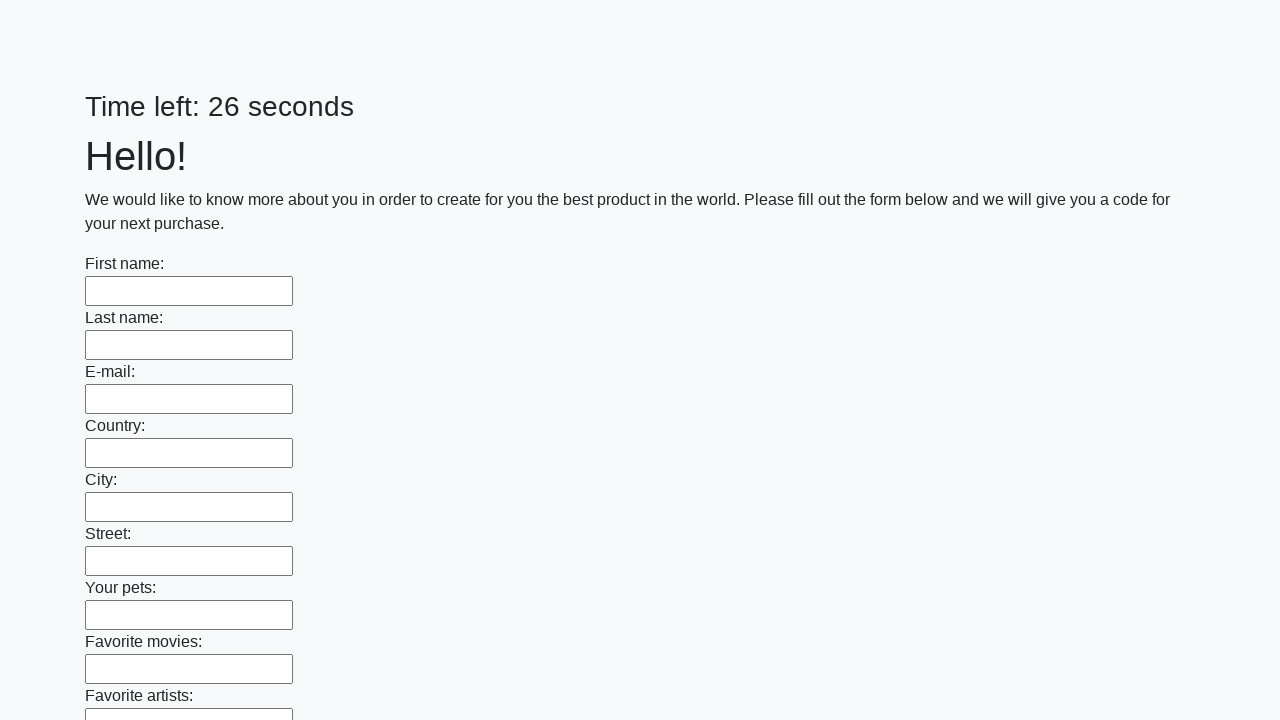

Located all input fields on the huge form
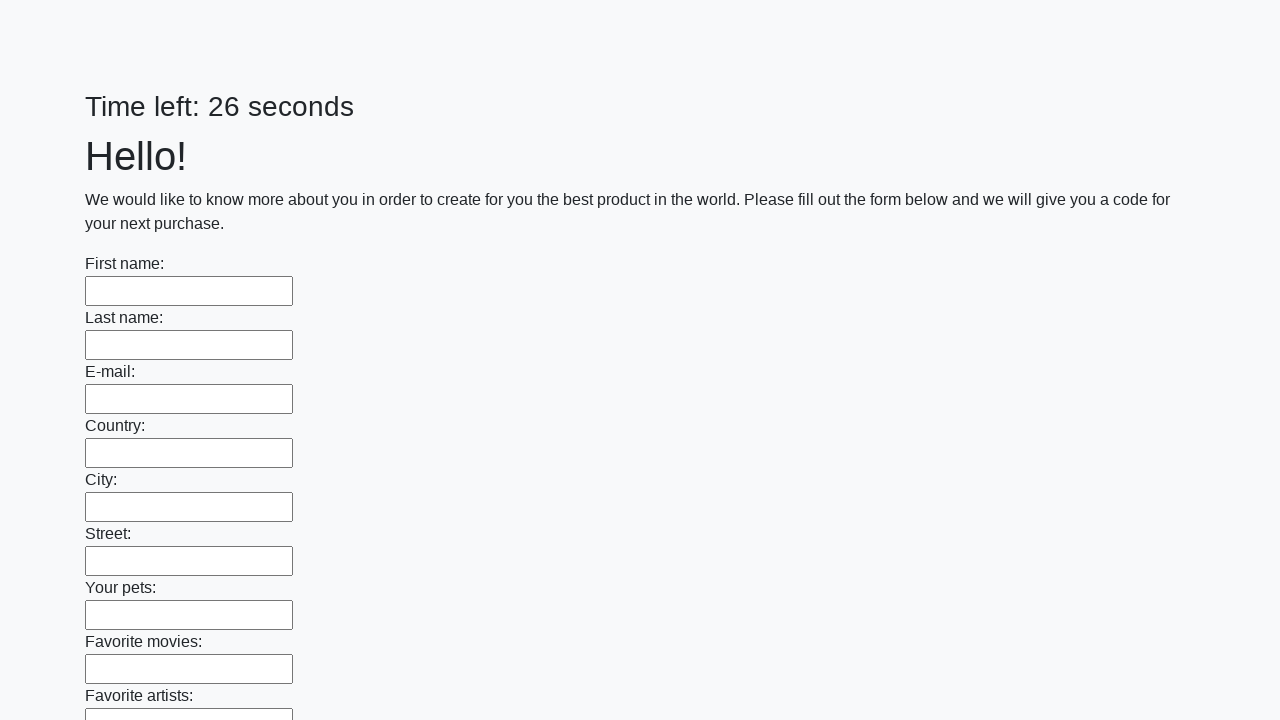

Filled an input field with 'sample_text_entry' on input >> nth=0
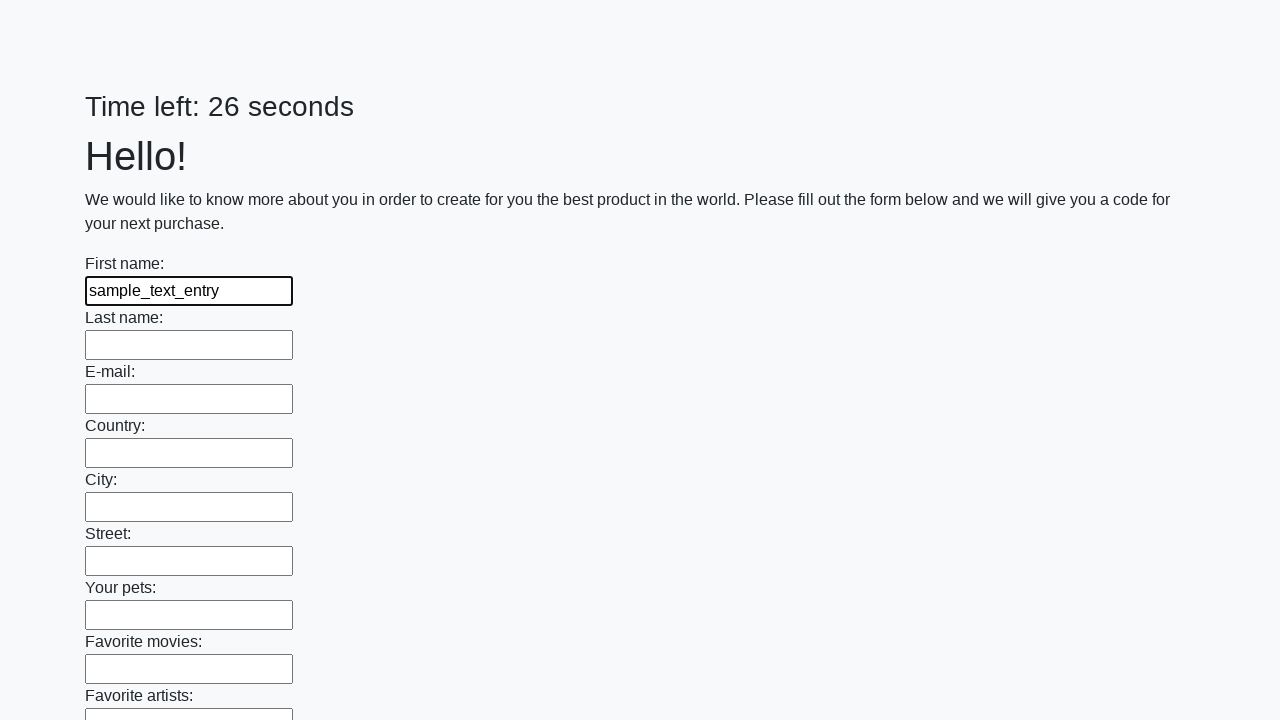

Filled an input field with 'sample_text_entry' on input >> nth=1
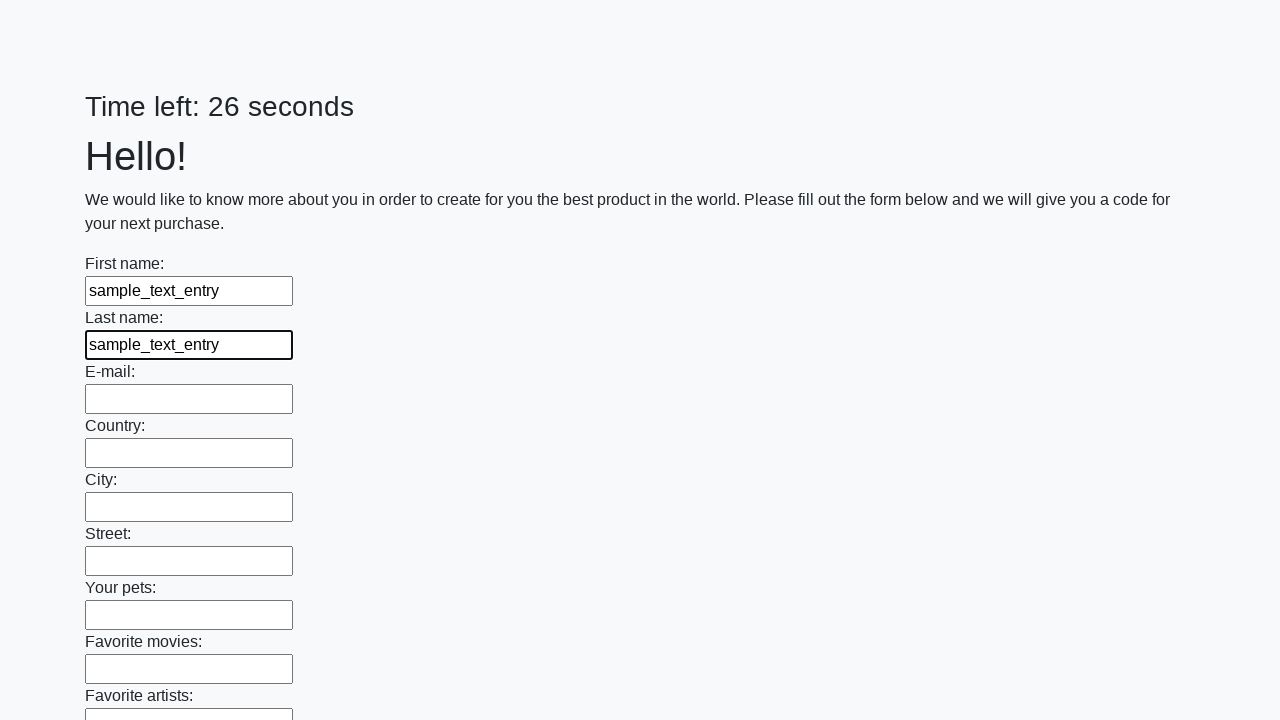

Filled an input field with 'sample_text_entry' on input >> nth=2
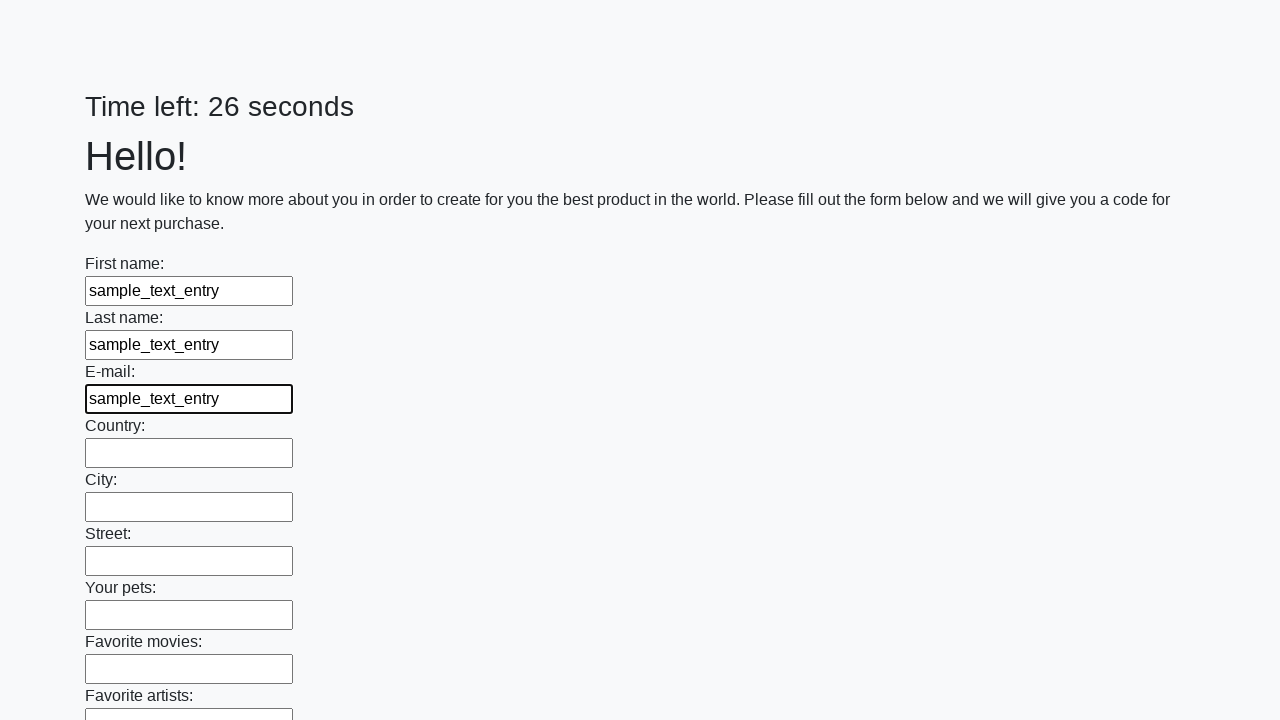

Filled an input field with 'sample_text_entry' on input >> nth=3
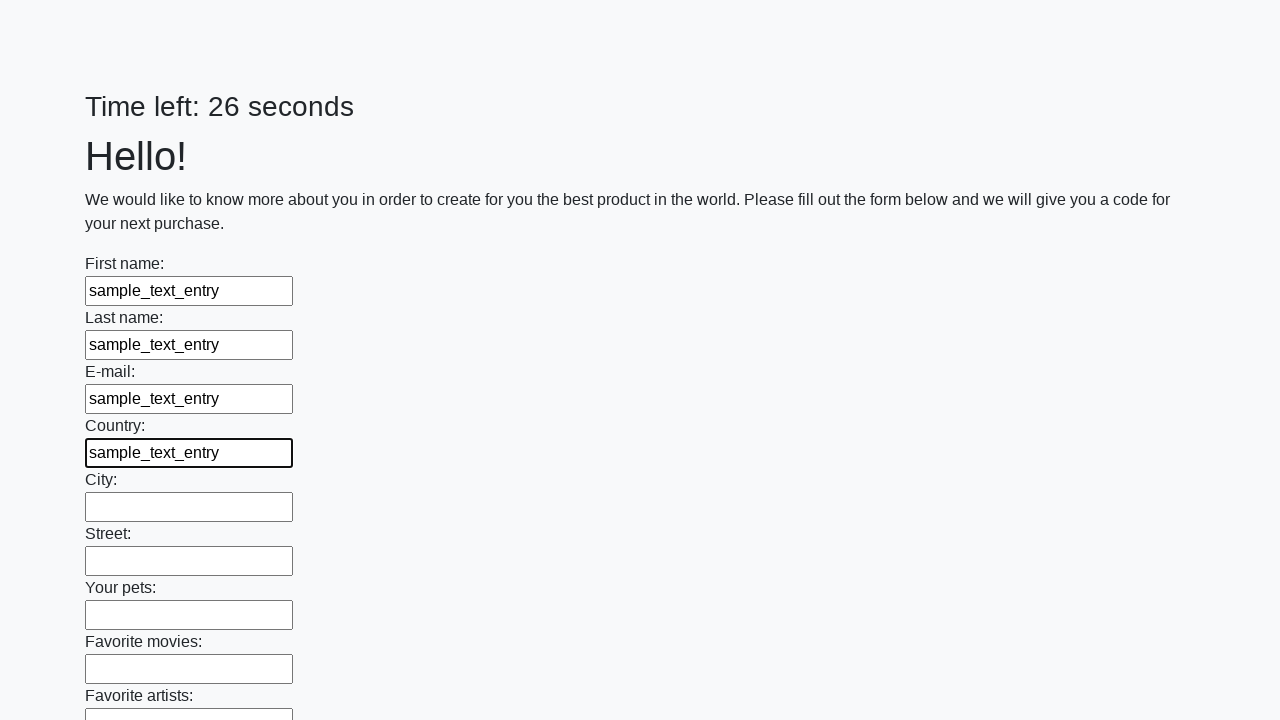

Filled an input field with 'sample_text_entry' on input >> nth=4
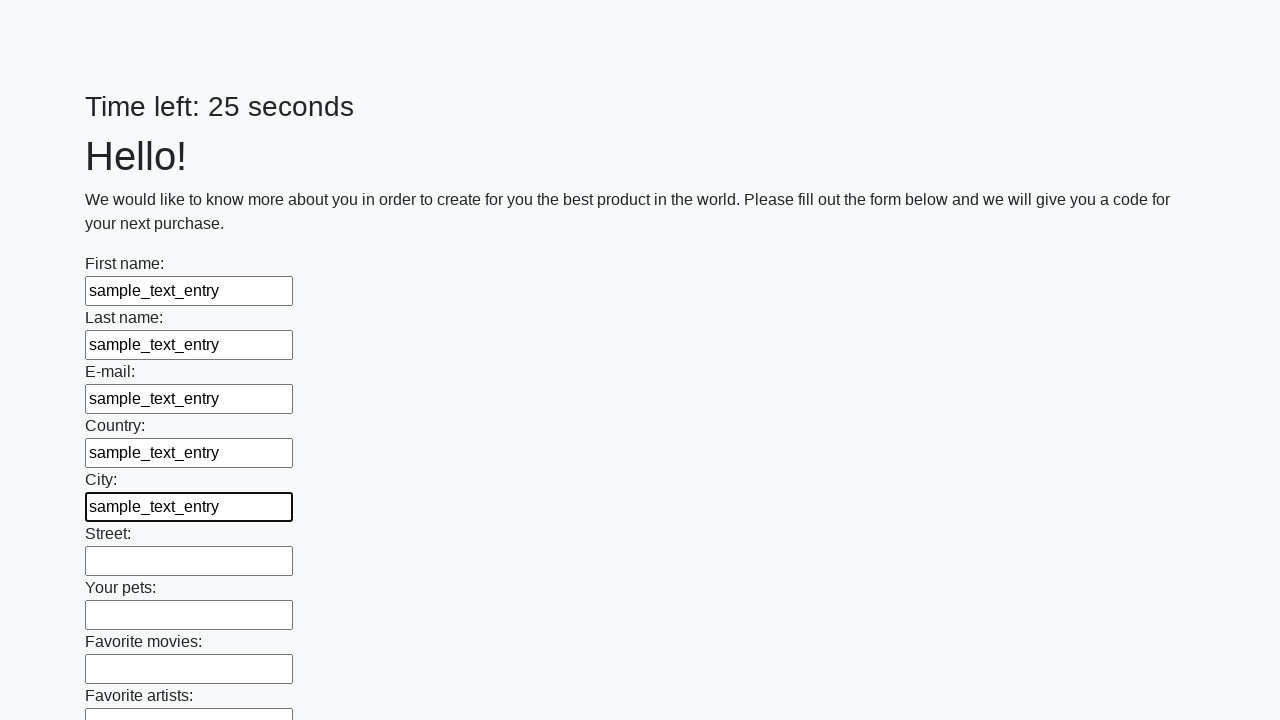

Filled an input field with 'sample_text_entry' on input >> nth=5
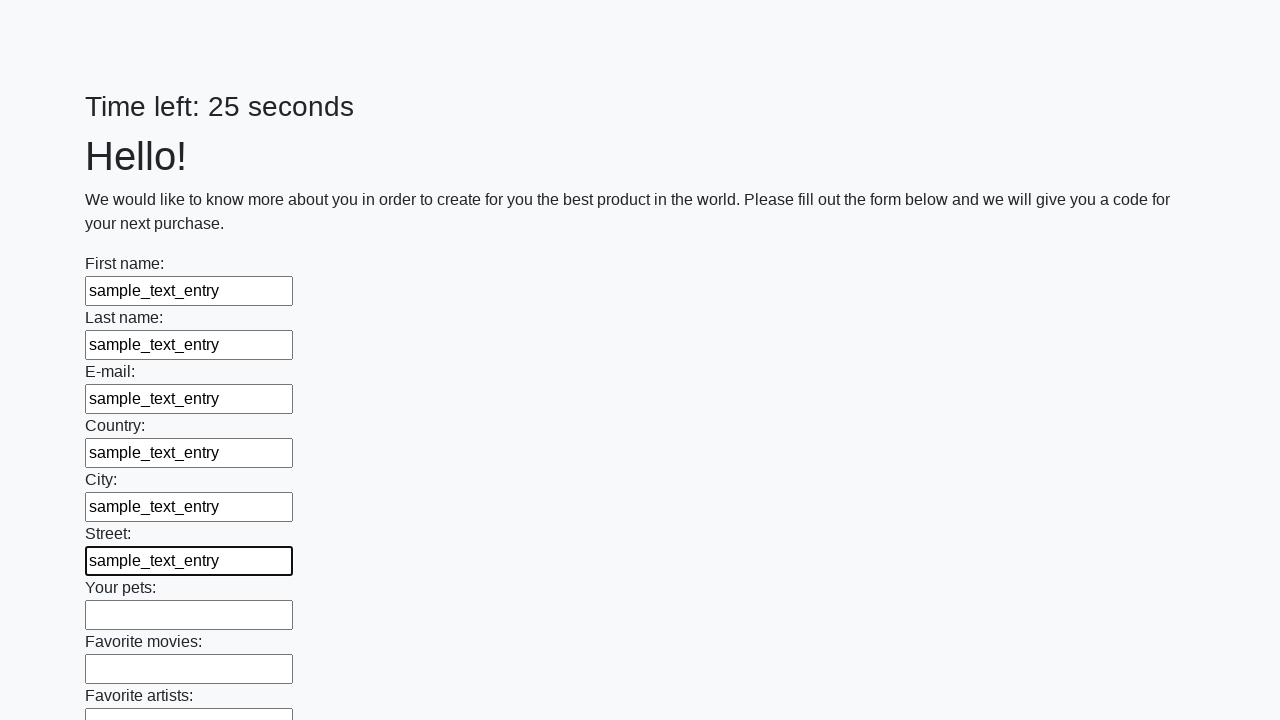

Filled an input field with 'sample_text_entry' on input >> nth=6
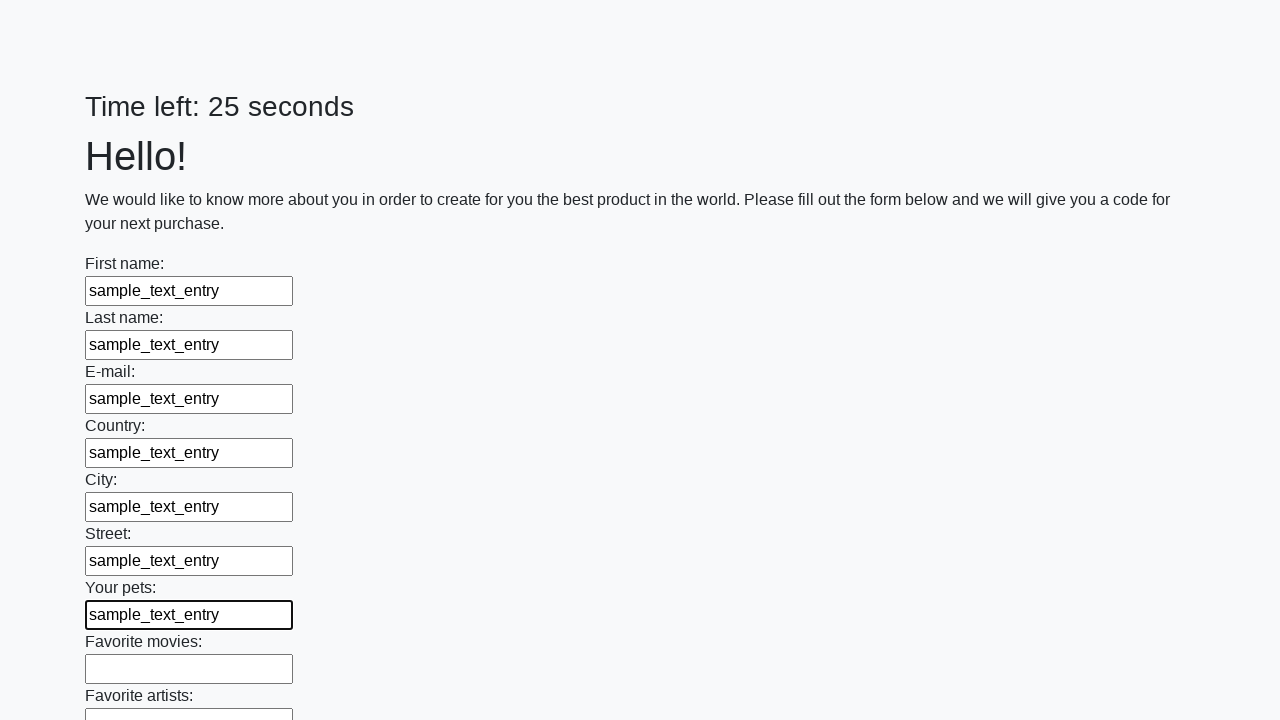

Filled an input field with 'sample_text_entry' on input >> nth=7
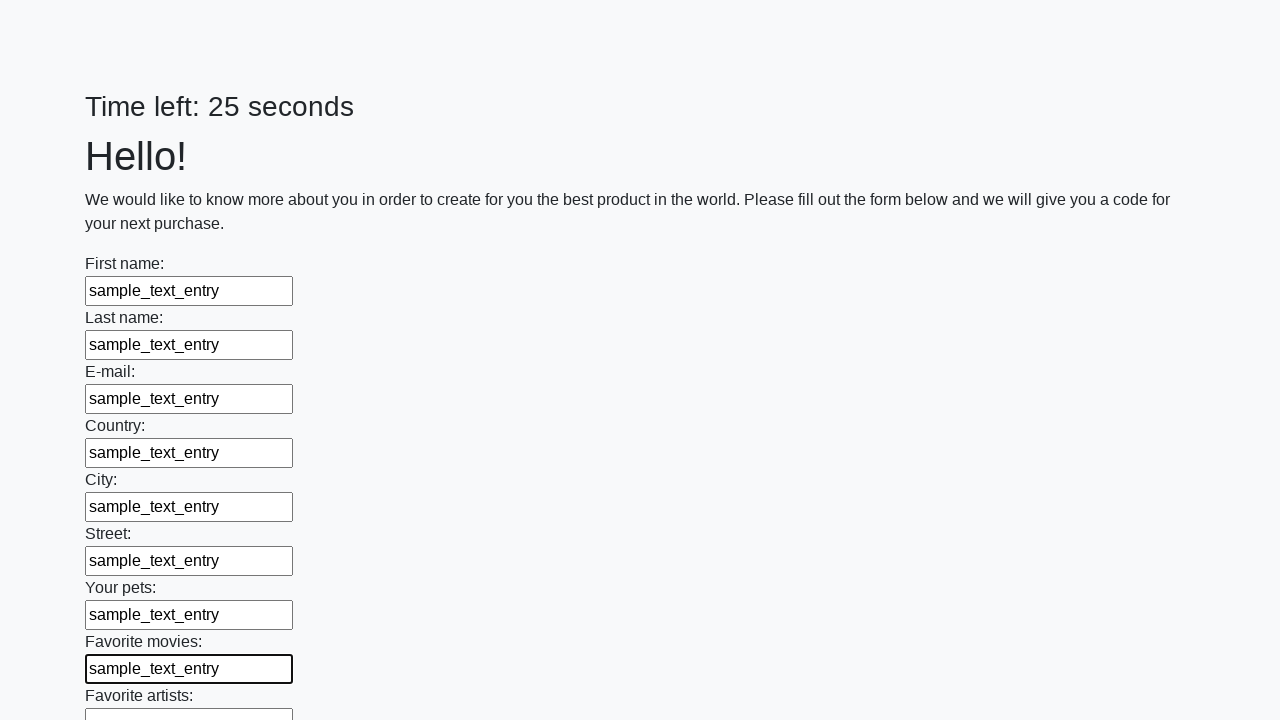

Filled an input field with 'sample_text_entry' on input >> nth=8
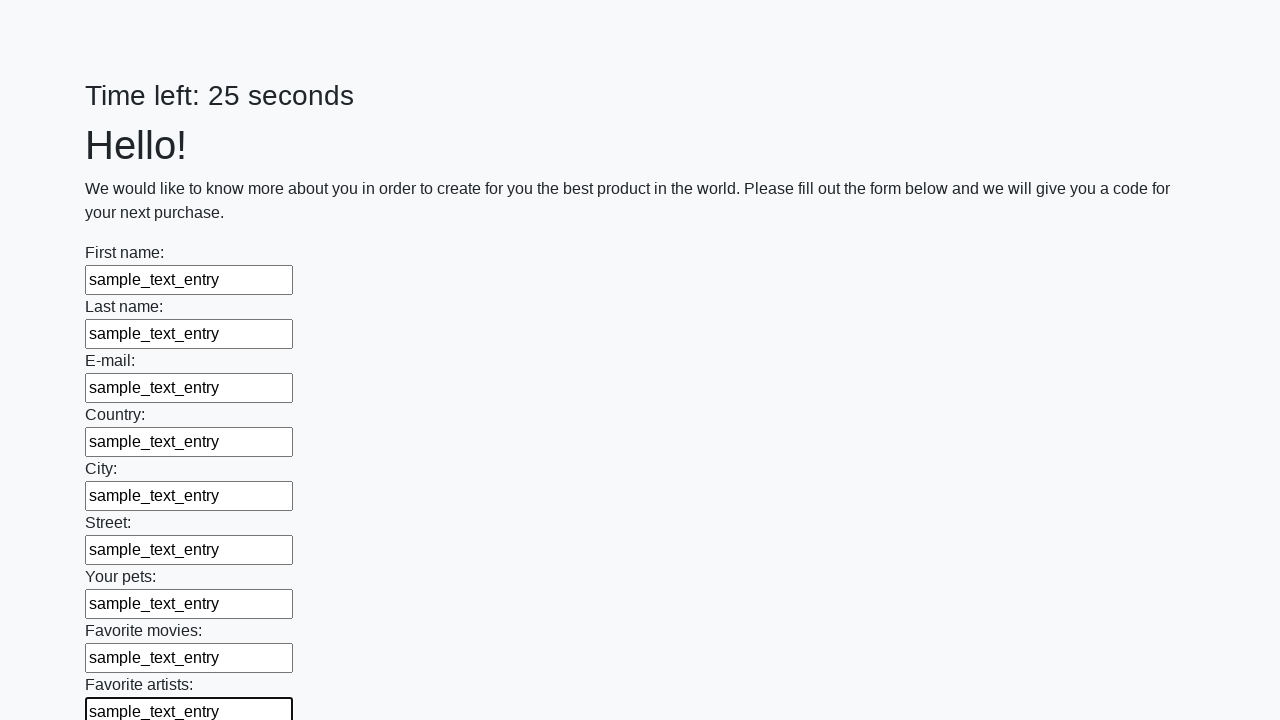

Filled an input field with 'sample_text_entry' on input >> nth=9
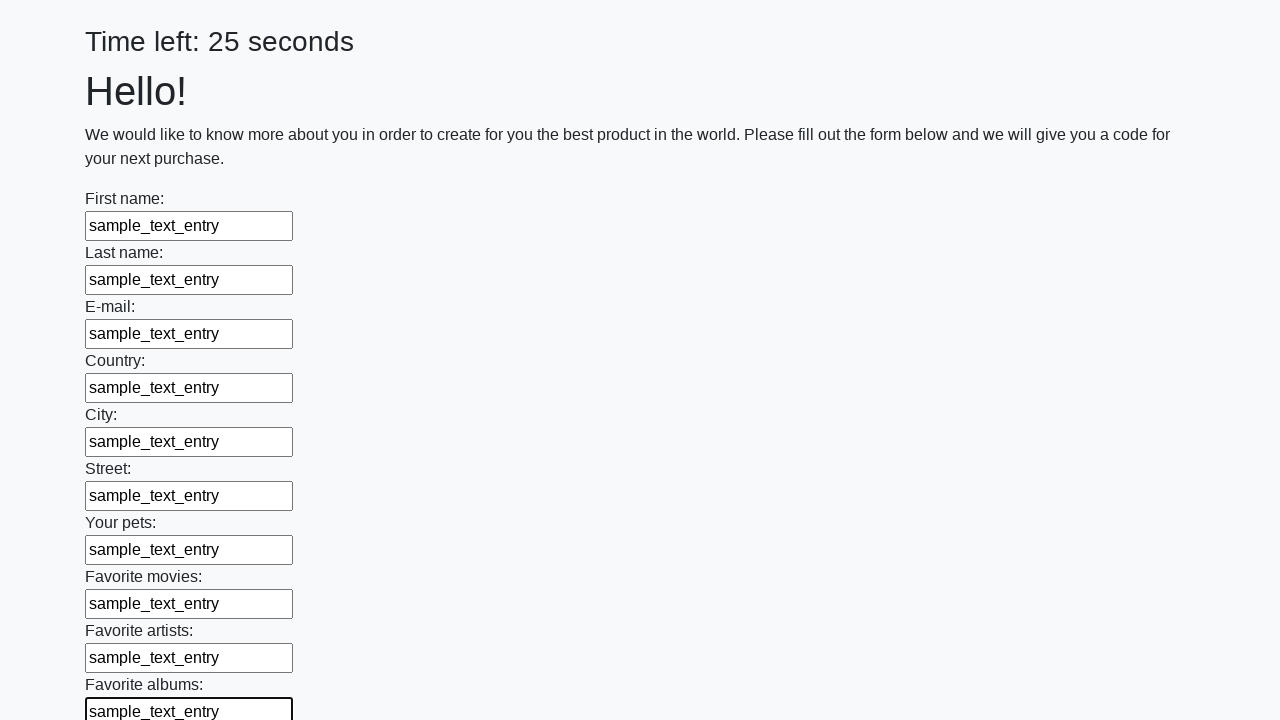

Filled an input field with 'sample_text_entry' on input >> nth=10
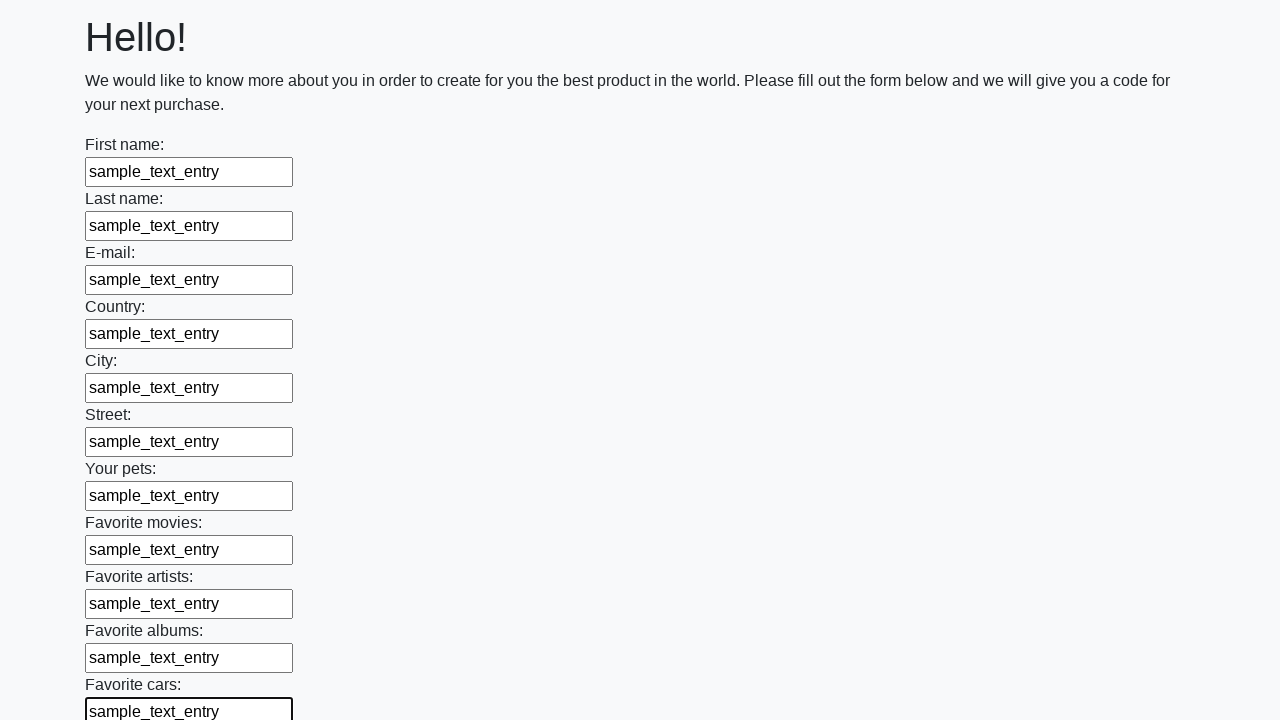

Filled an input field with 'sample_text_entry' on input >> nth=11
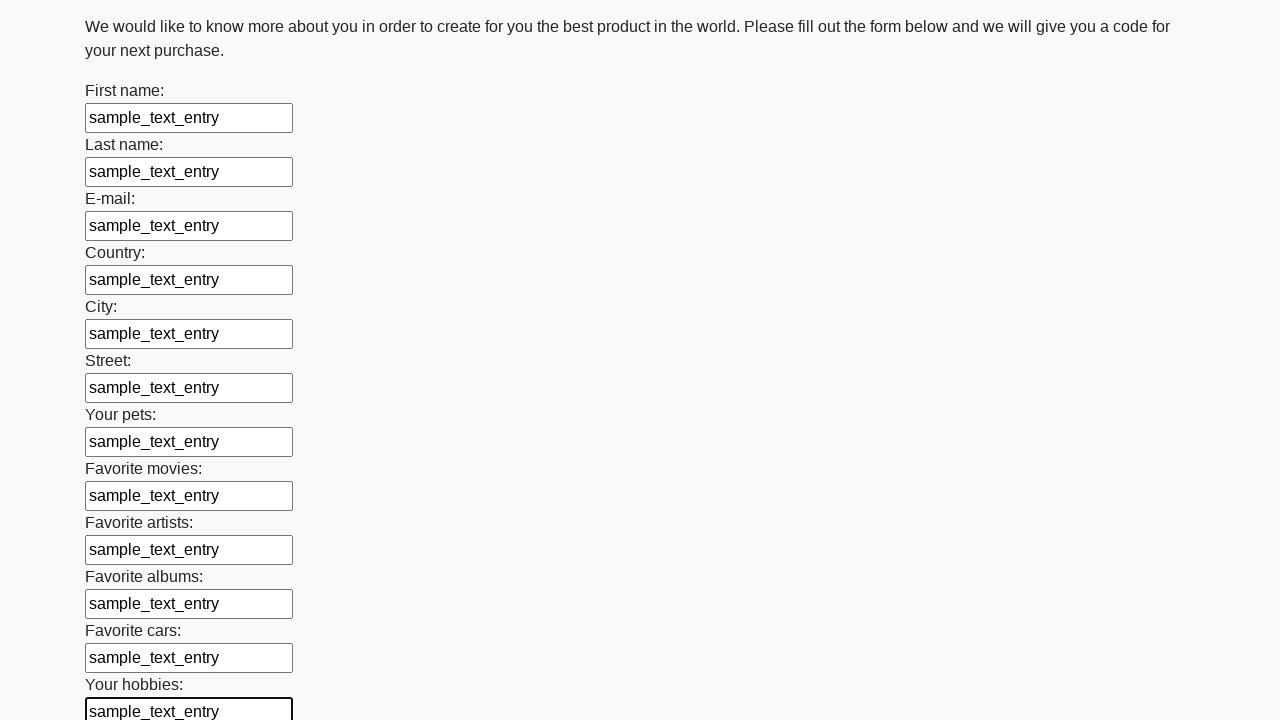

Filled an input field with 'sample_text_entry' on input >> nth=12
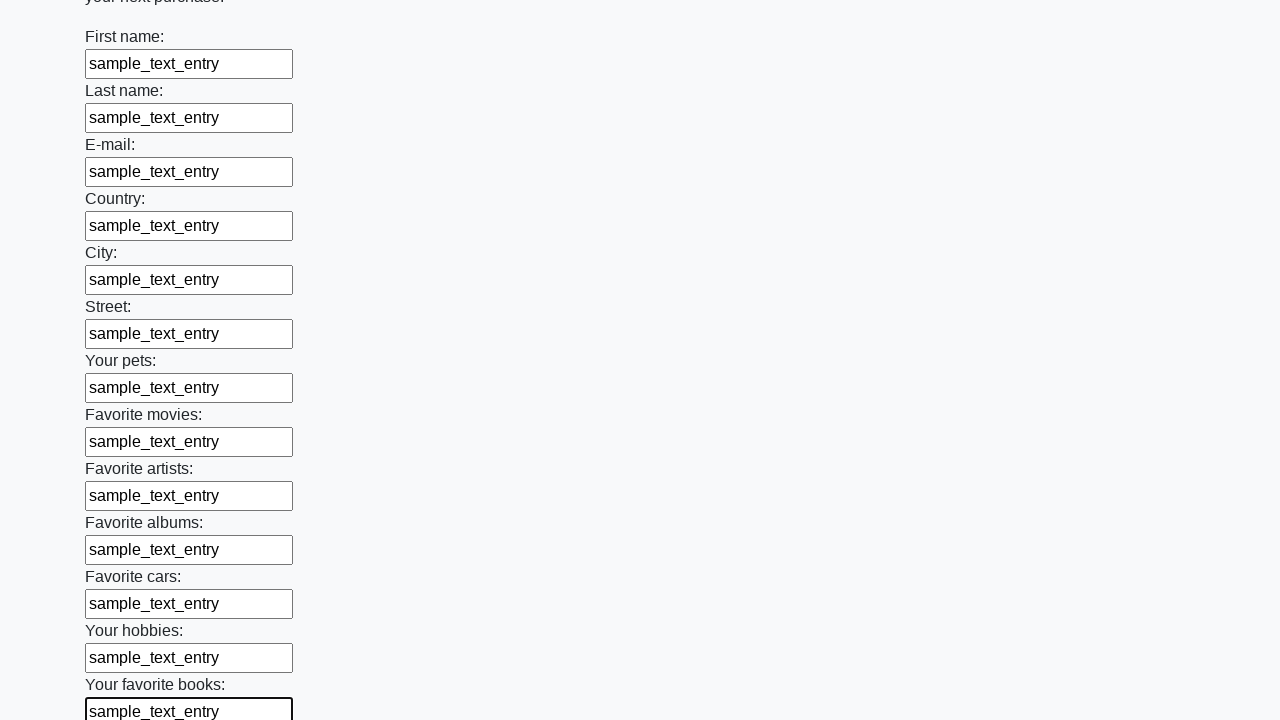

Filled an input field with 'sample_text_entry' on input >> nth=13
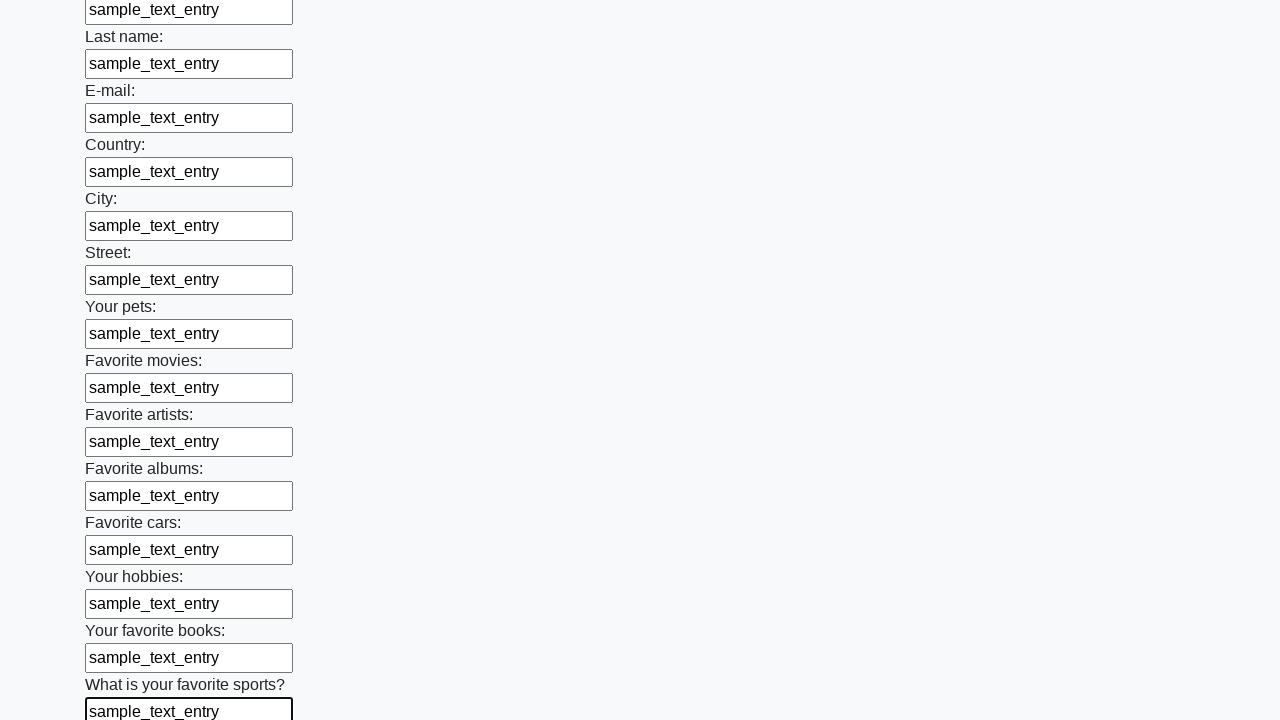

Filled an input field with 'sample_text_entry' on input >> nth=14
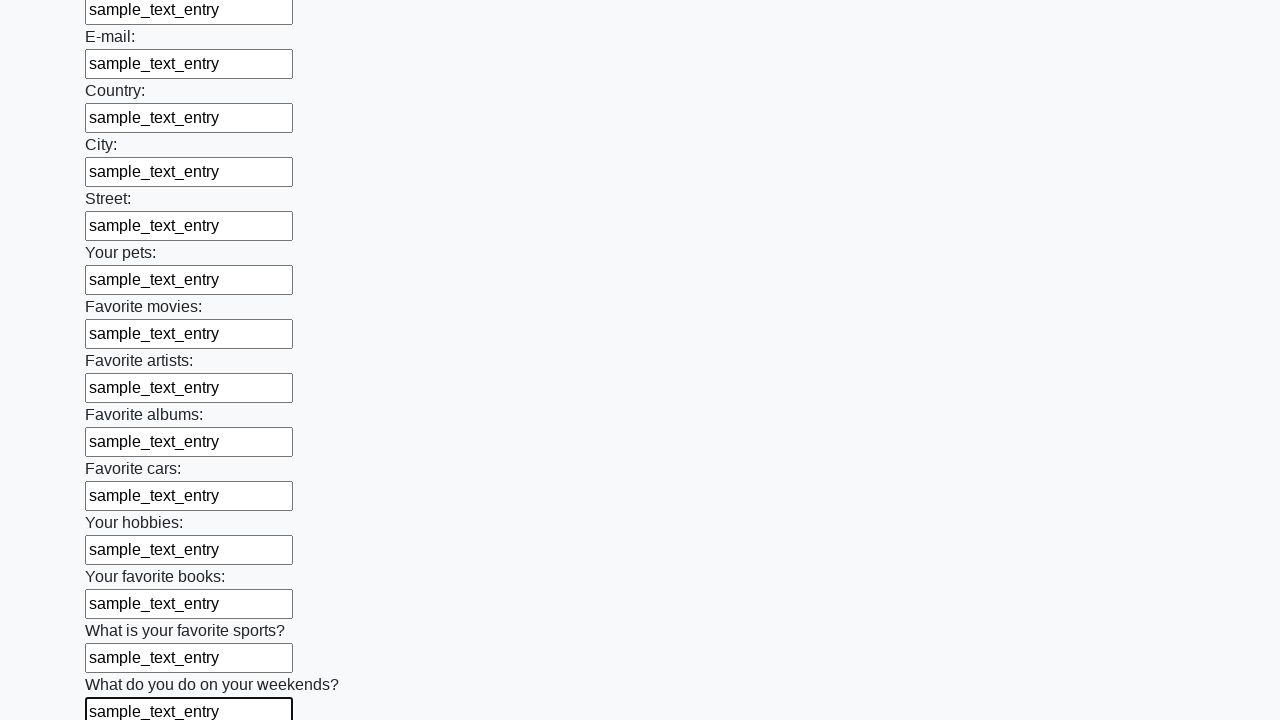

Filled an input field with 'sample_text_entry' on input >> nth=15
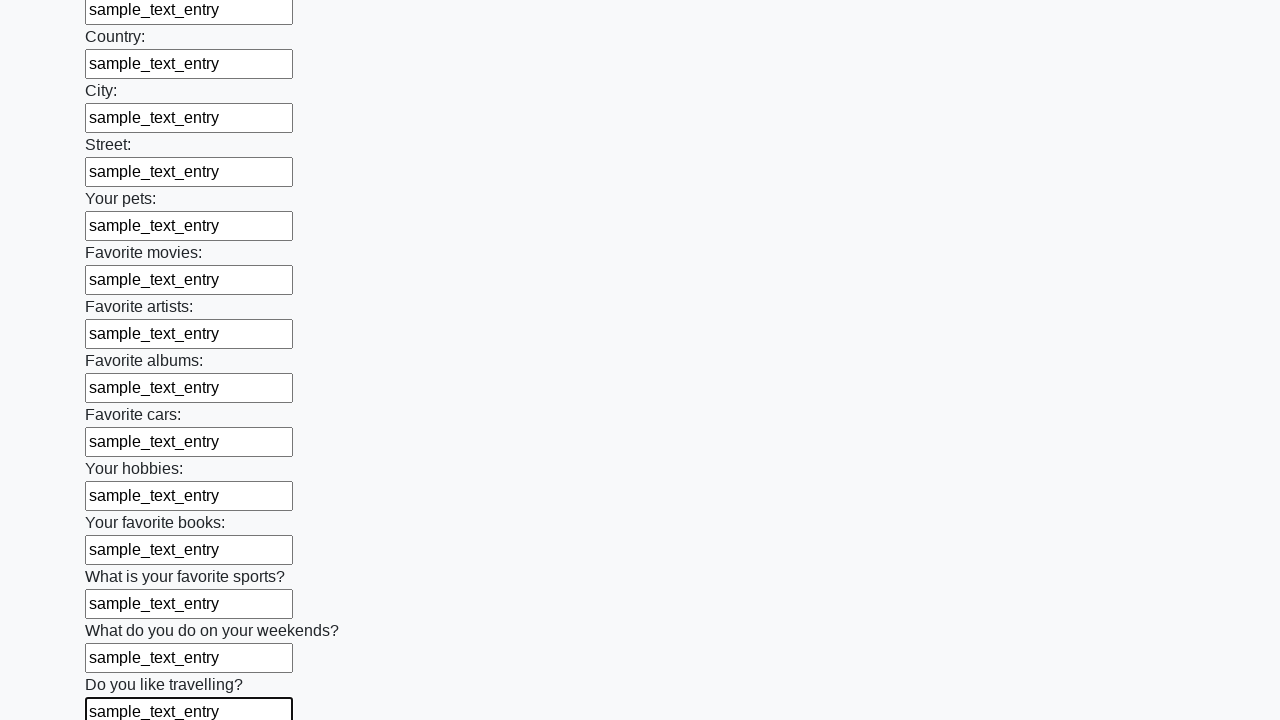

Filled an input field with 'sample_text_entry' on input >> nth=16
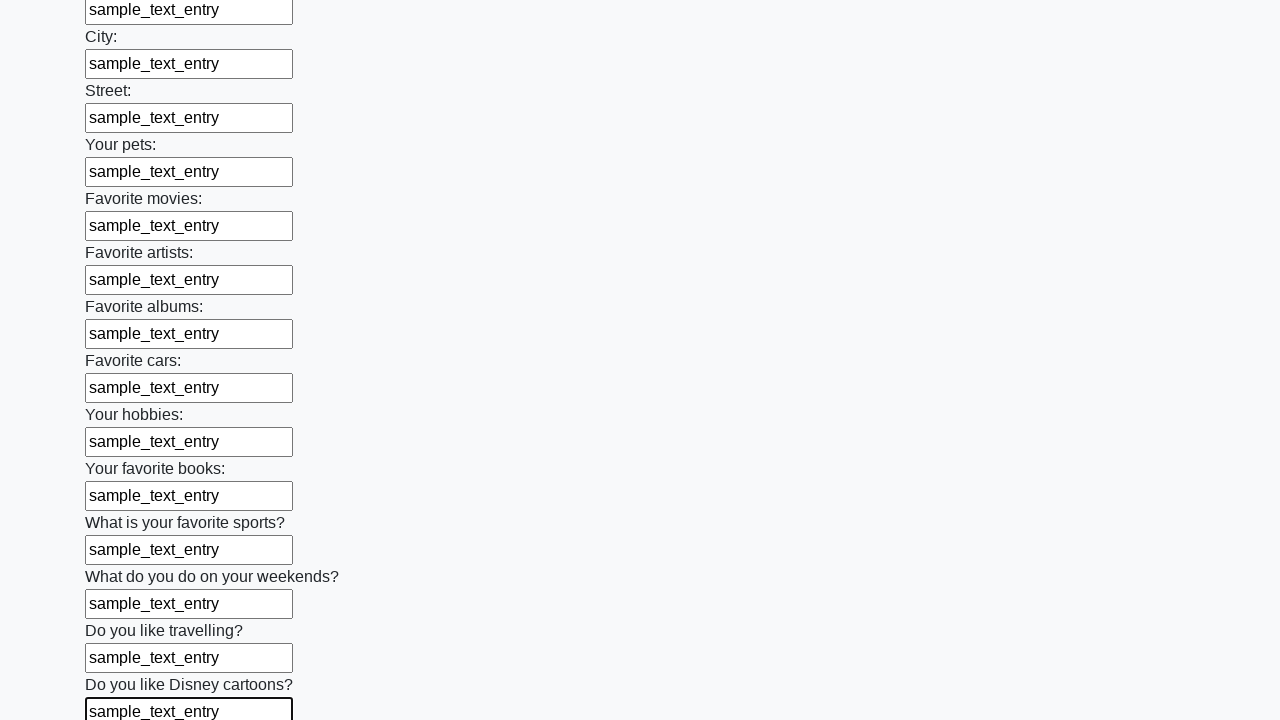

Filled an input field with 'sample_text_entry' on input >> nth=17
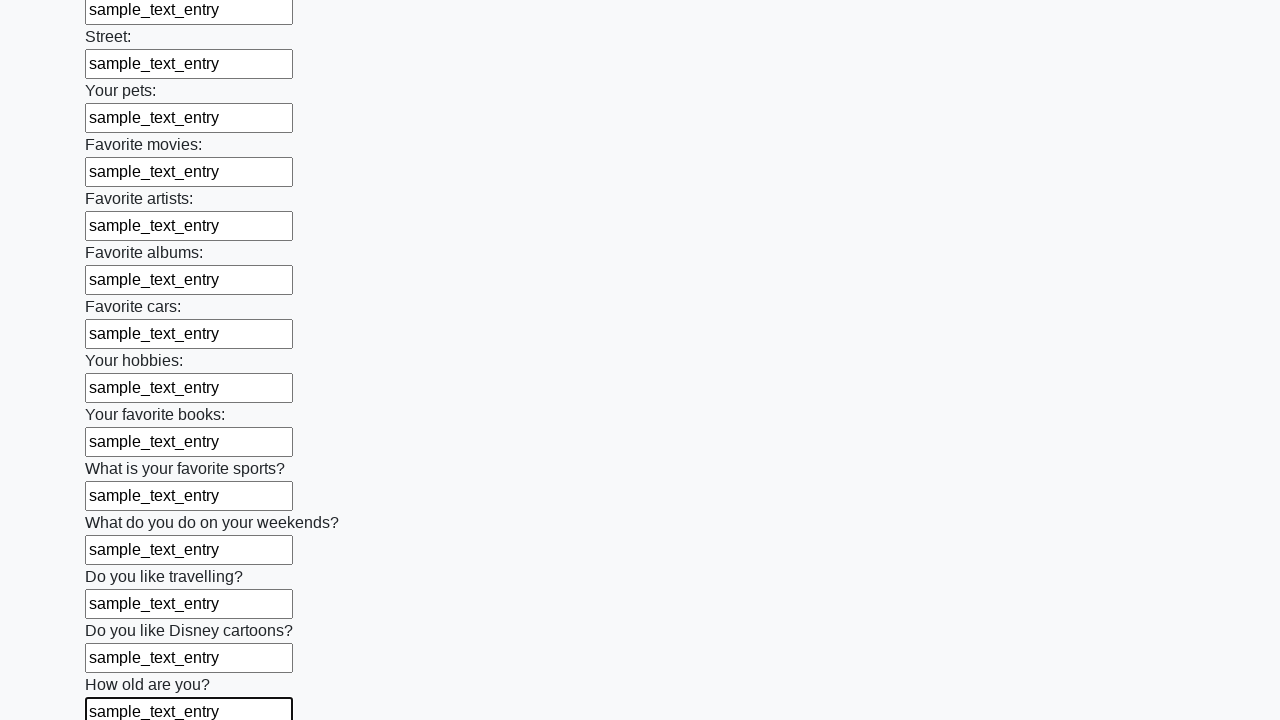

Filled an input field with 'sample_text_entry' on input >> nth=18
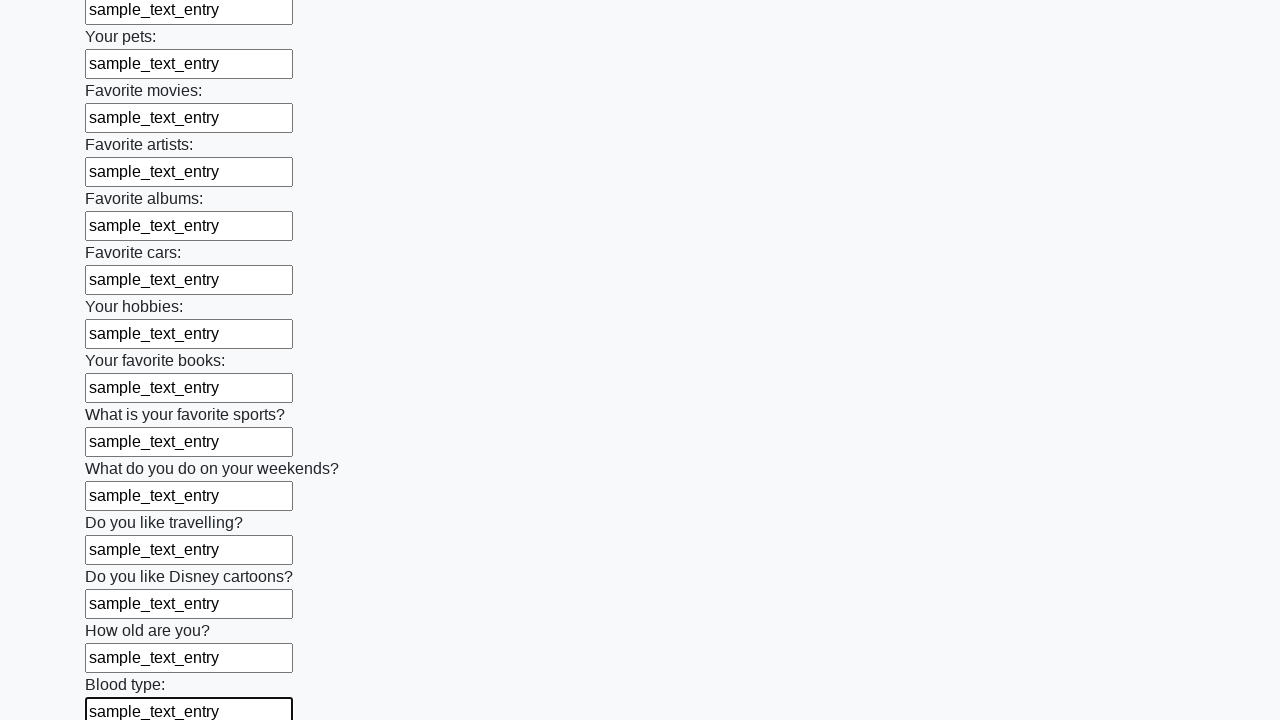

Filled an input field with 'sample_text_entry' on input >> nth=19
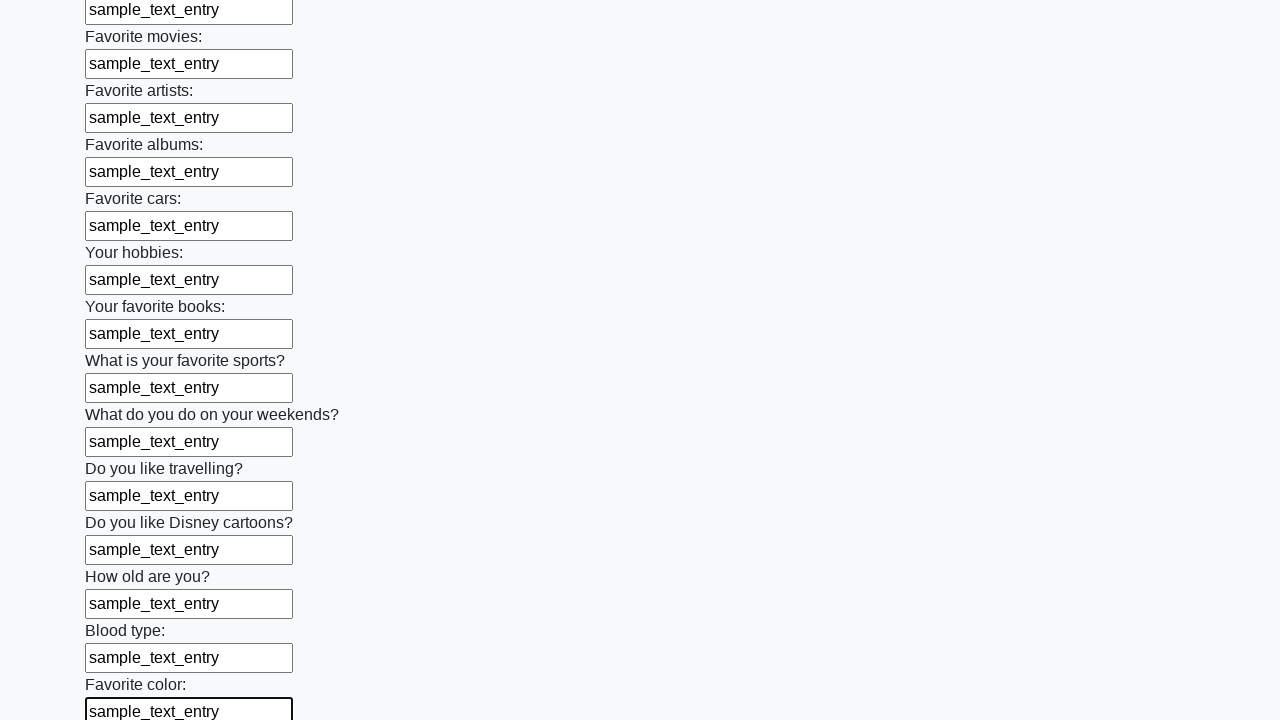

Filled an input field with 'sample_text_entry' on input >> nth=20
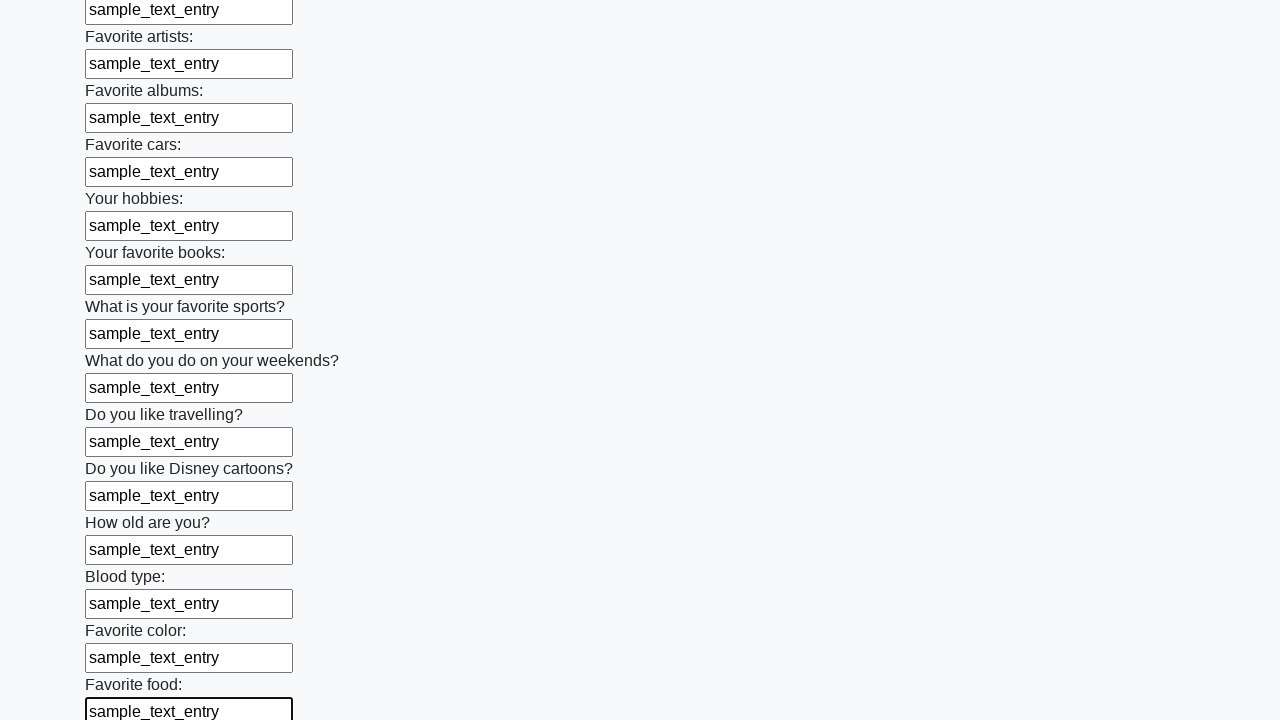

Filled an input field with 'sample_text_entry' on input >> nth=21
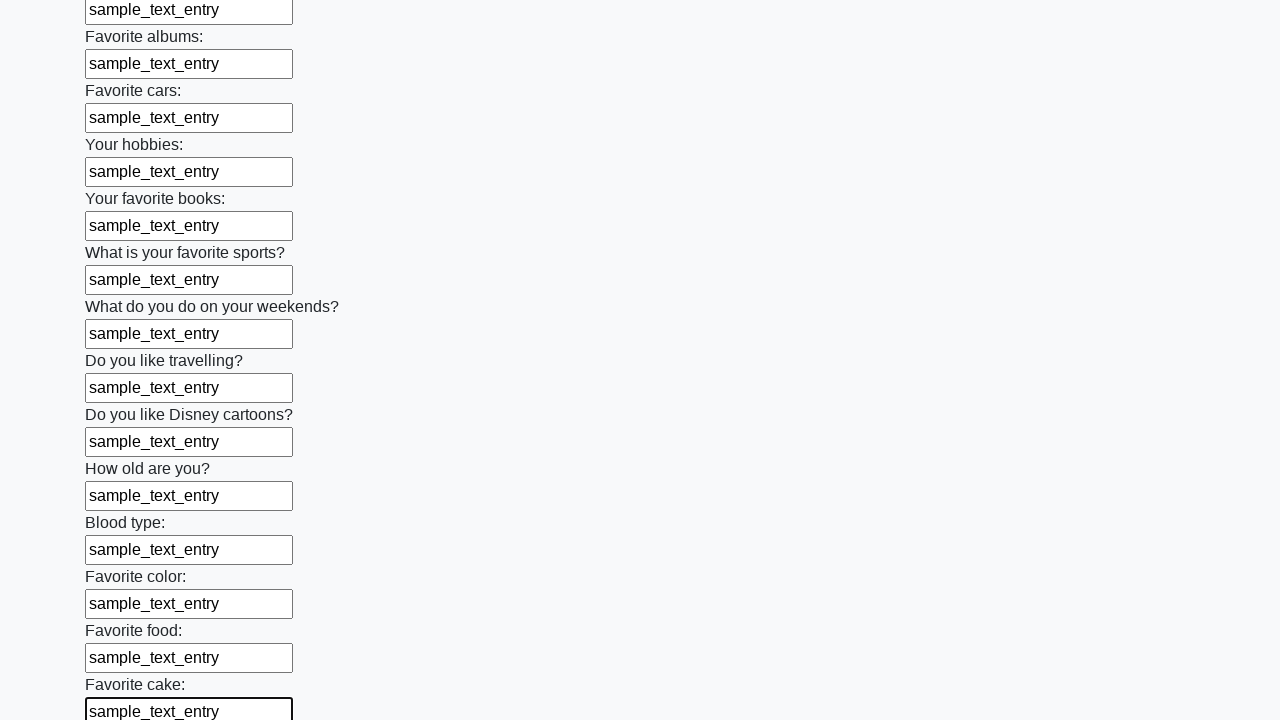

Filled an input field with 'sample_text_entry' on input >> nth=22
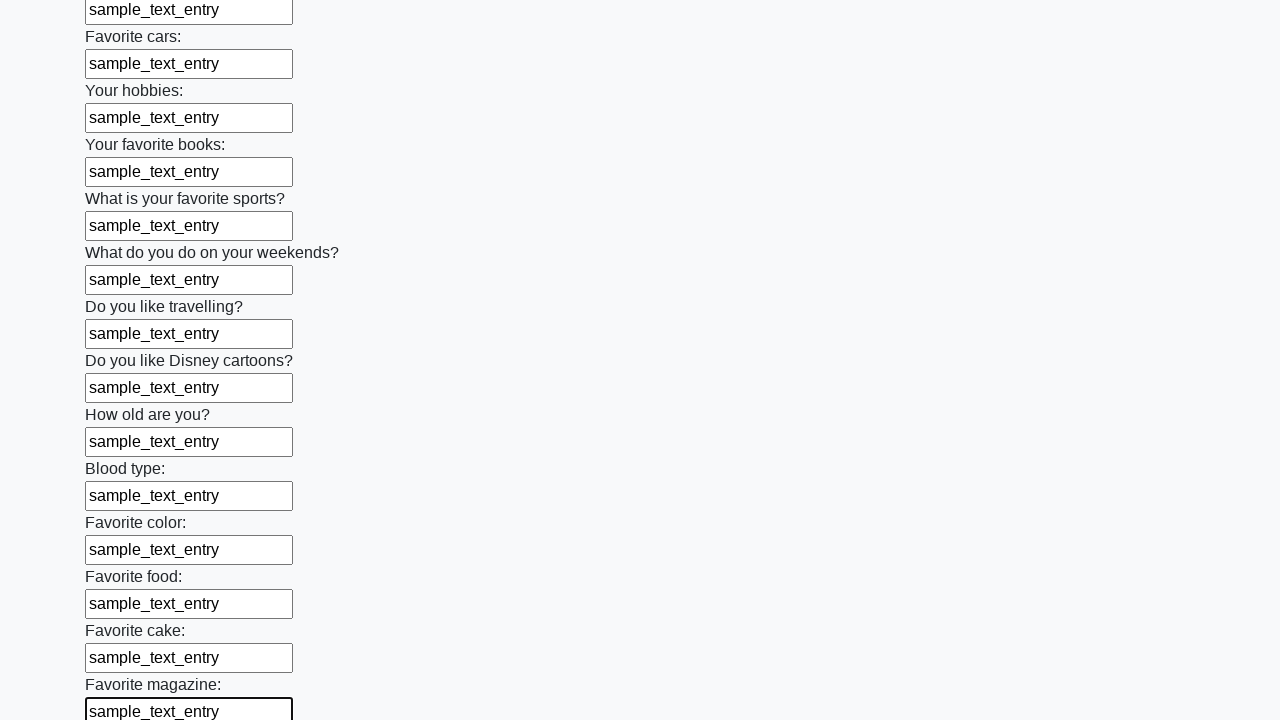

Filled an input field with 'sample_text_entry' on input >> nth=23
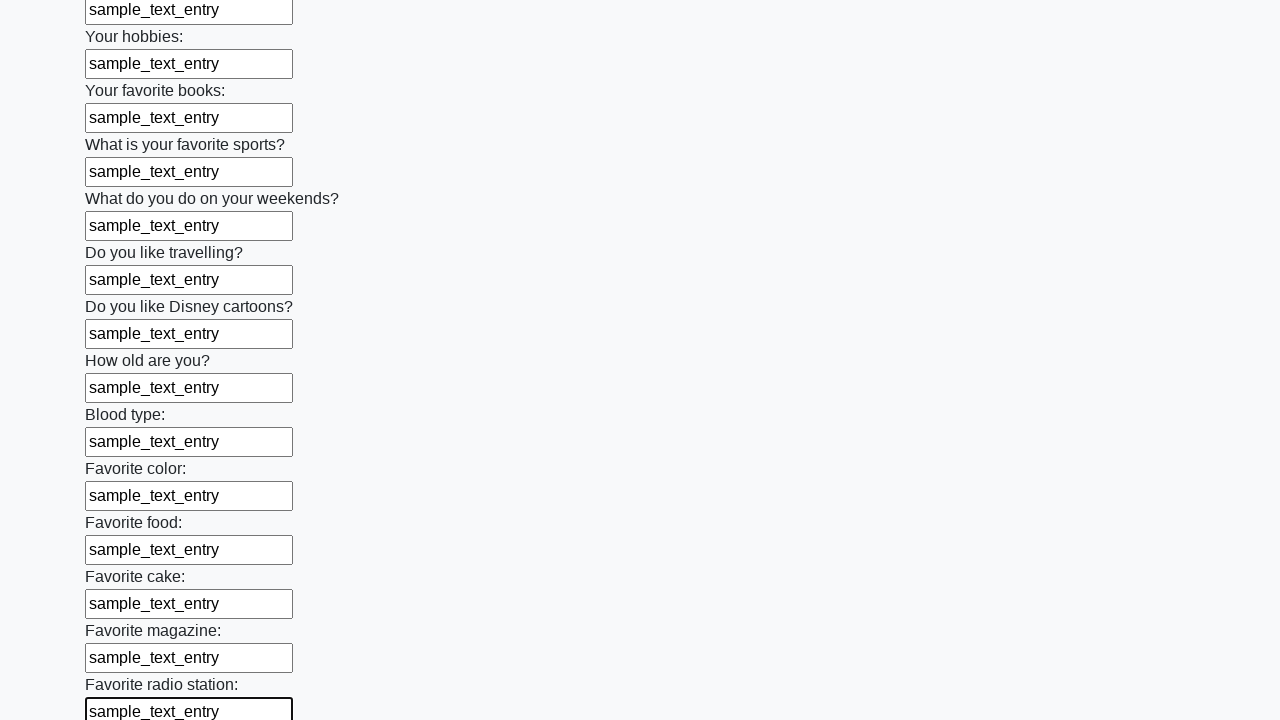

Filled an input field with 'sample_text_entry' on input >> nth=24
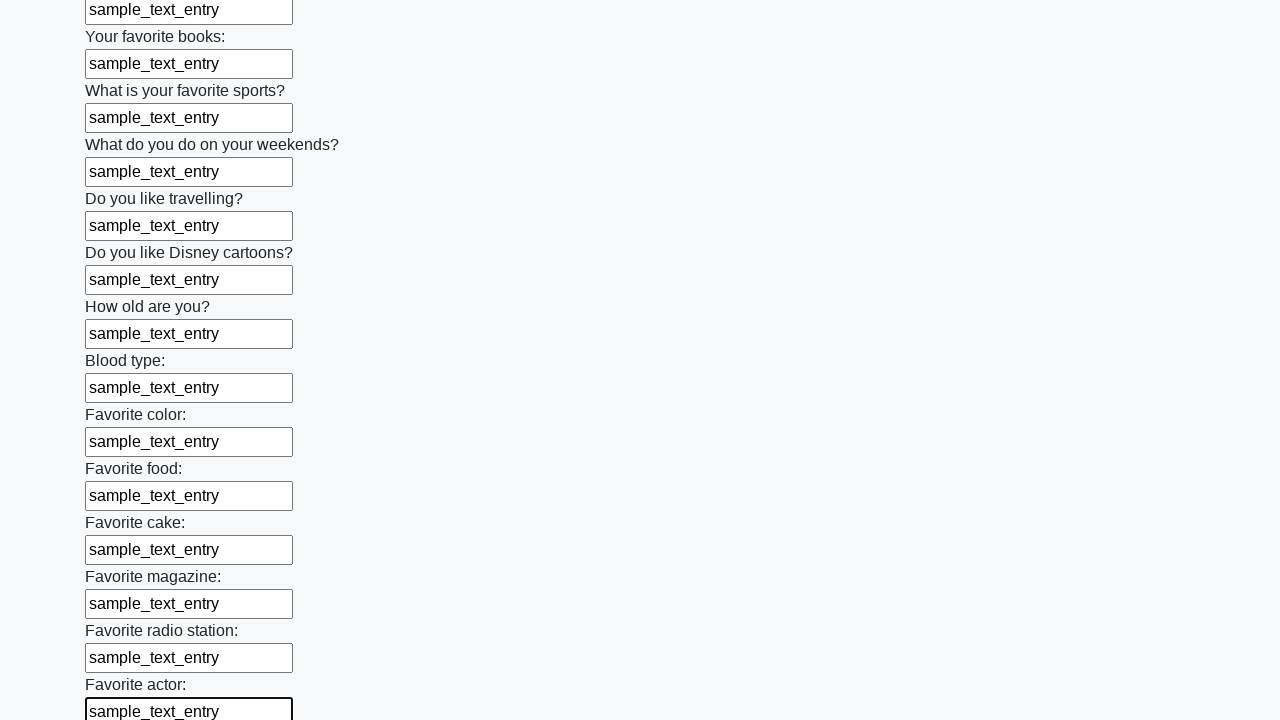

Filled an input field with 'sample_text_entry' on input >> nth=25
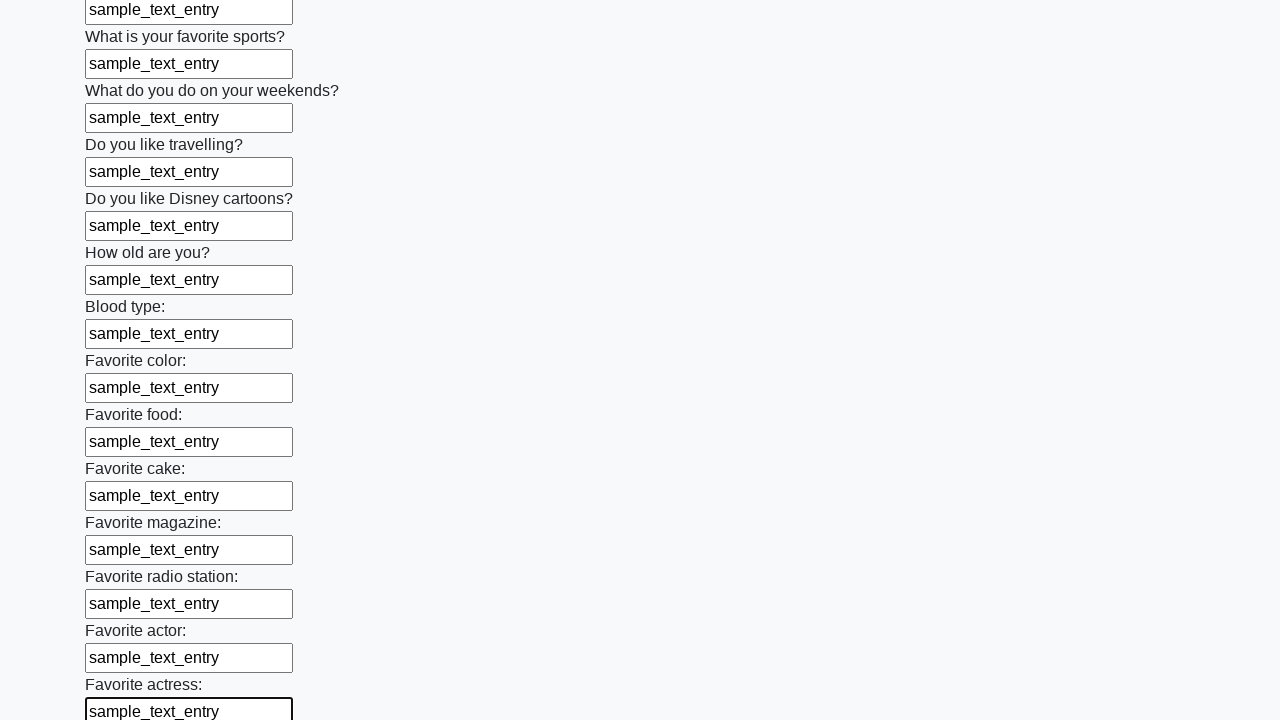

Filled an input field with 'sample_text_entry' on input >> nth=26
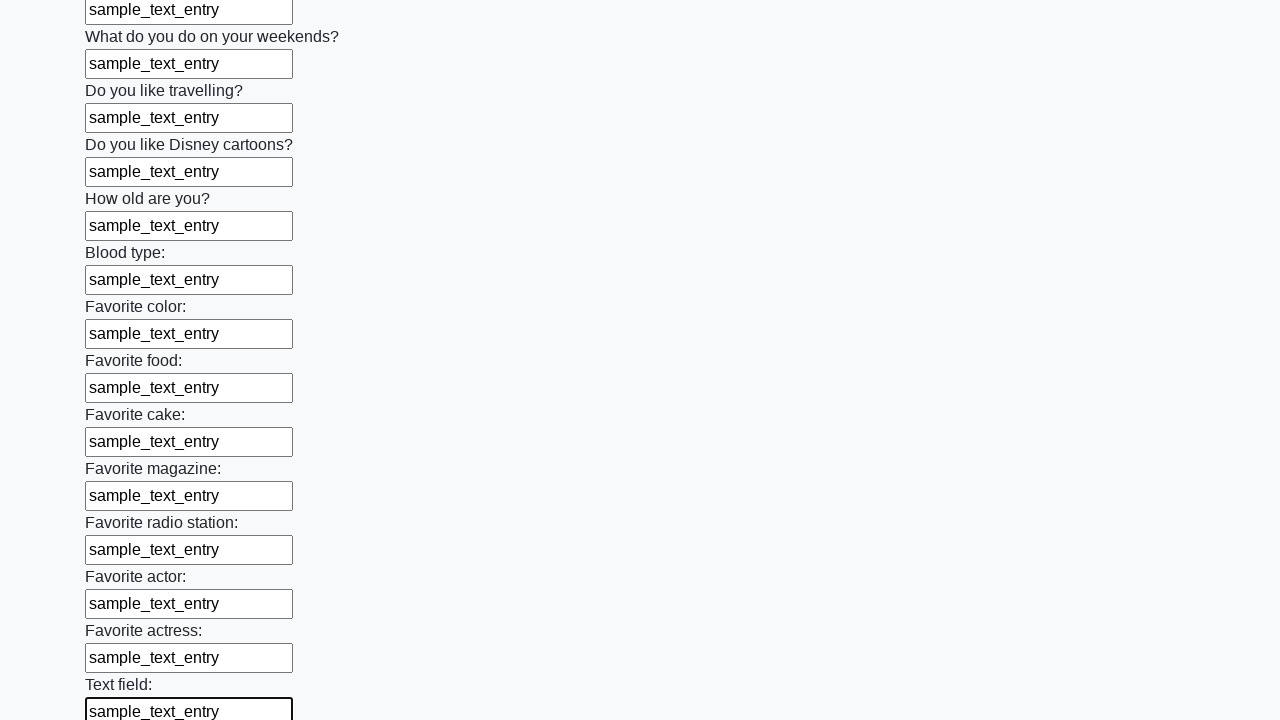

Filled an input field with 'sample_text_entry' on input >> nth=27
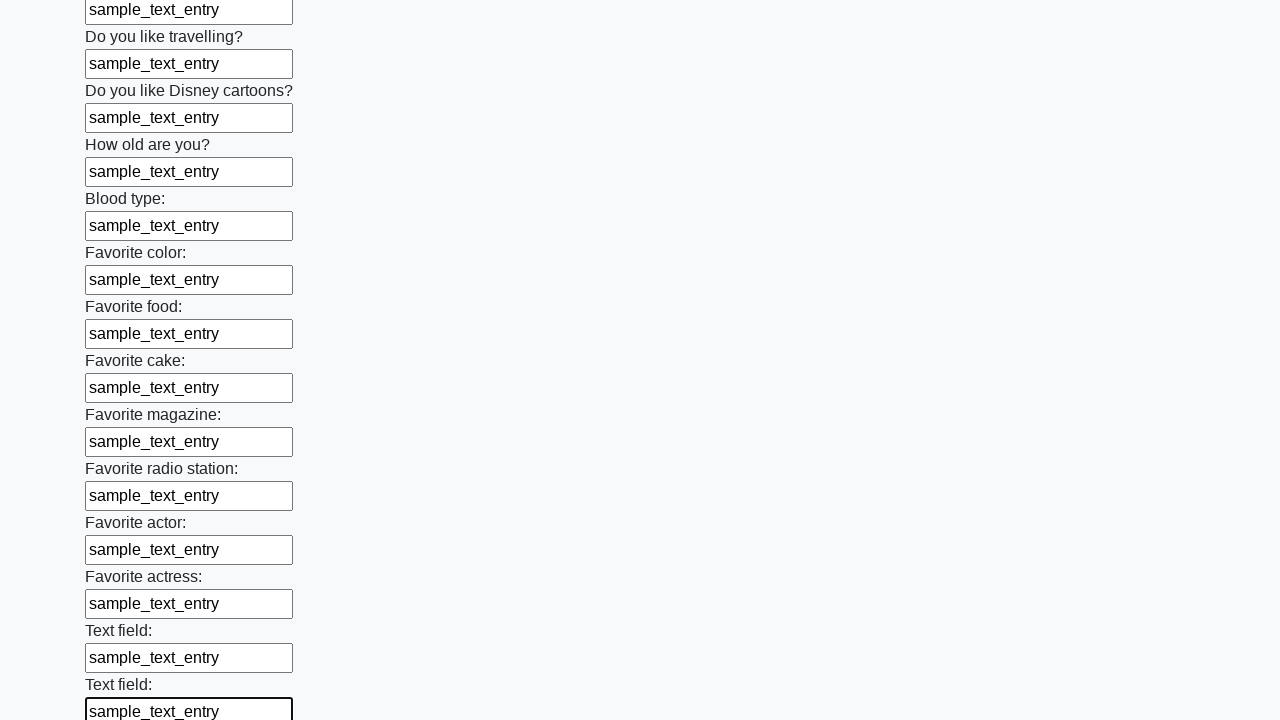

Filled an input field with 'sample_text_entry' on input >> nth=28
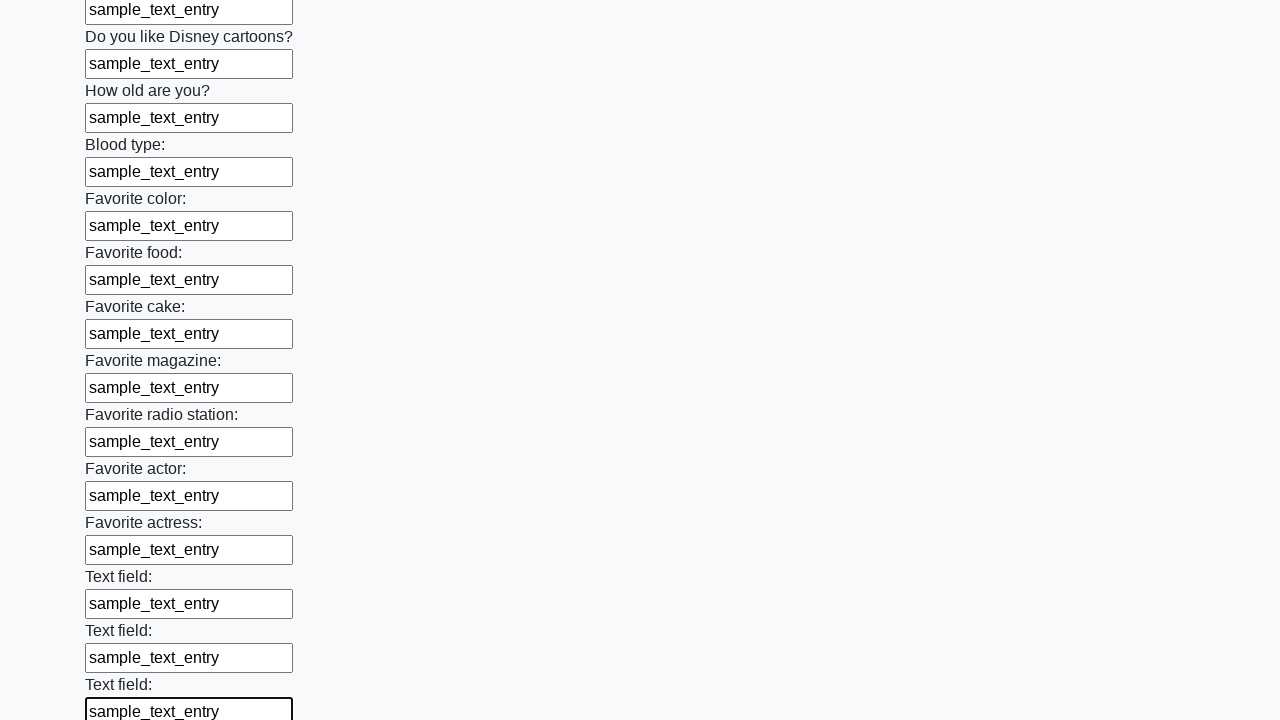

Filled an input field with 'sample_text_entry' on input >> nth=29
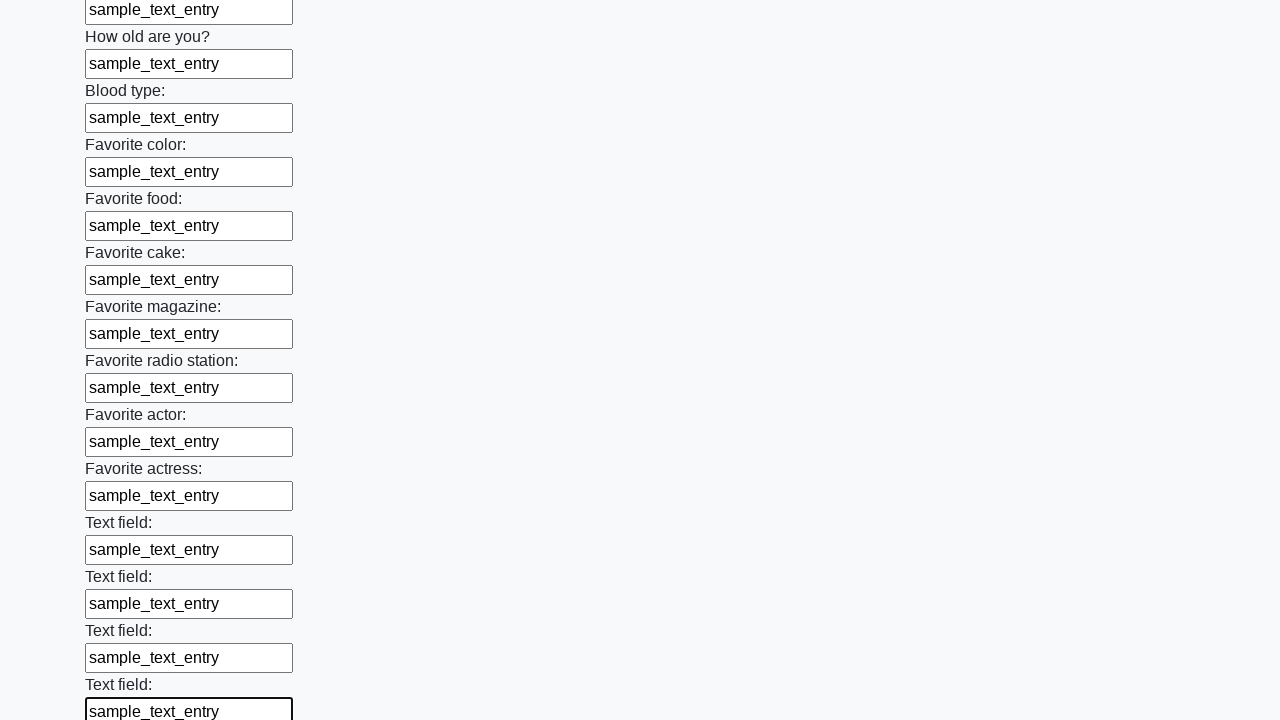

Filled an input field with 'sample_text_entry' on input >> nth=30
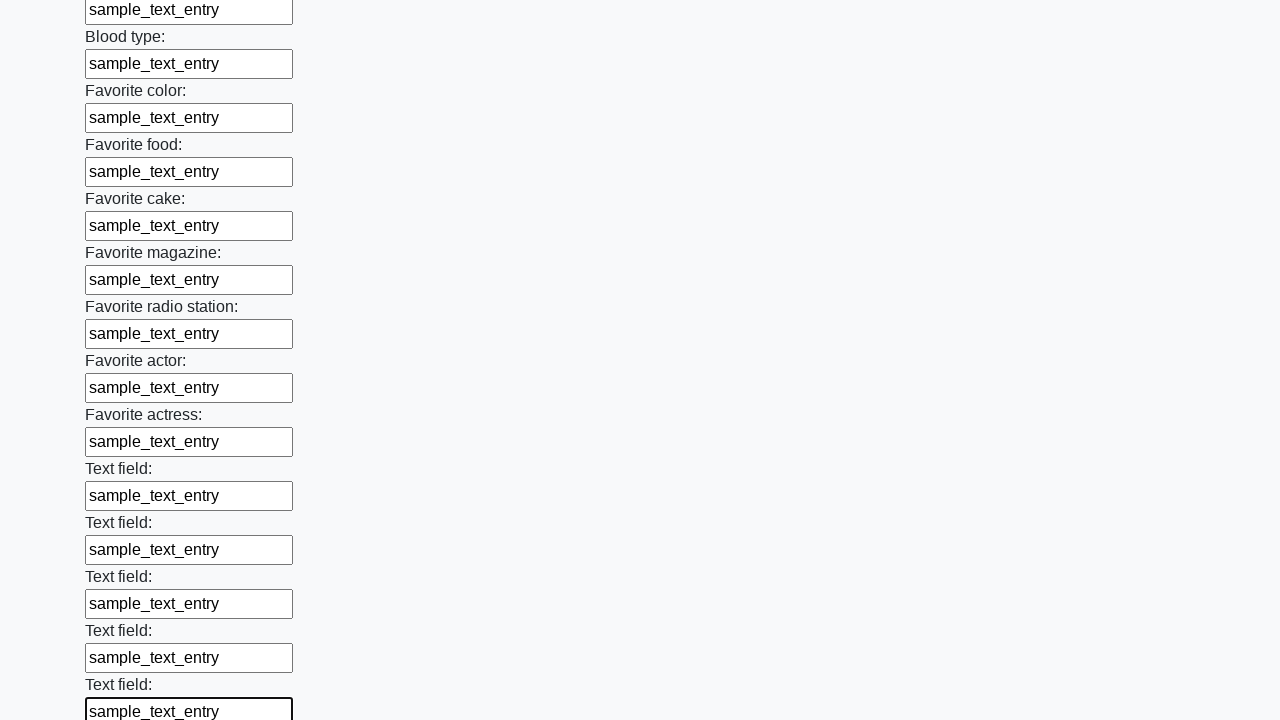

Filled an input field with 'sample_text_entry' on input >> nth=31
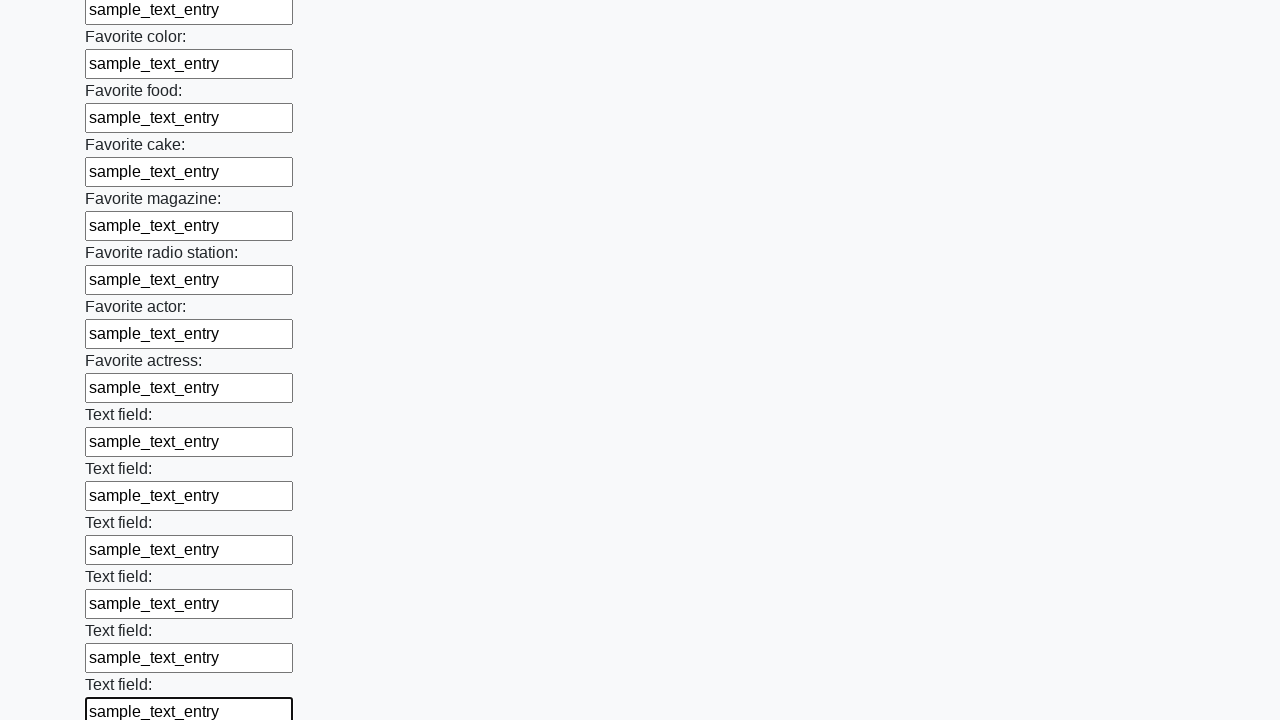

Filled an input field with 'sample_text_entry' on input >> nth=32
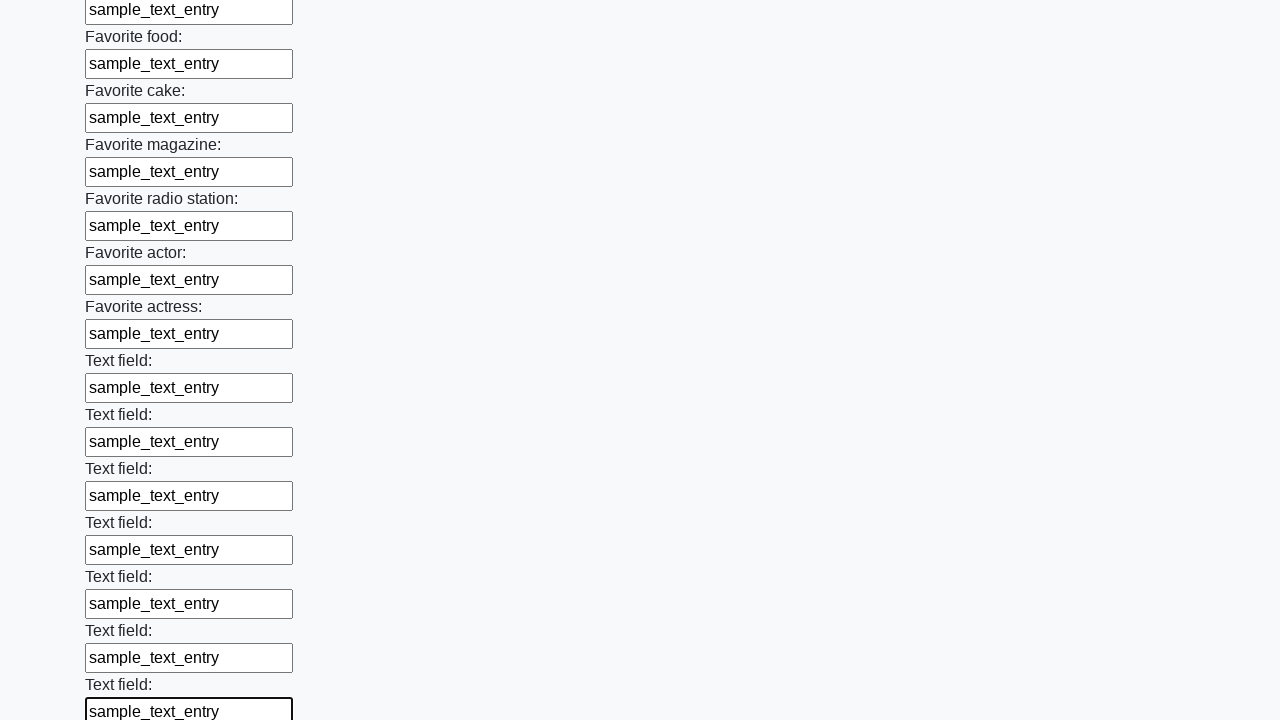

Filled an input field with 'sample_text_entry' on input >> nth=33
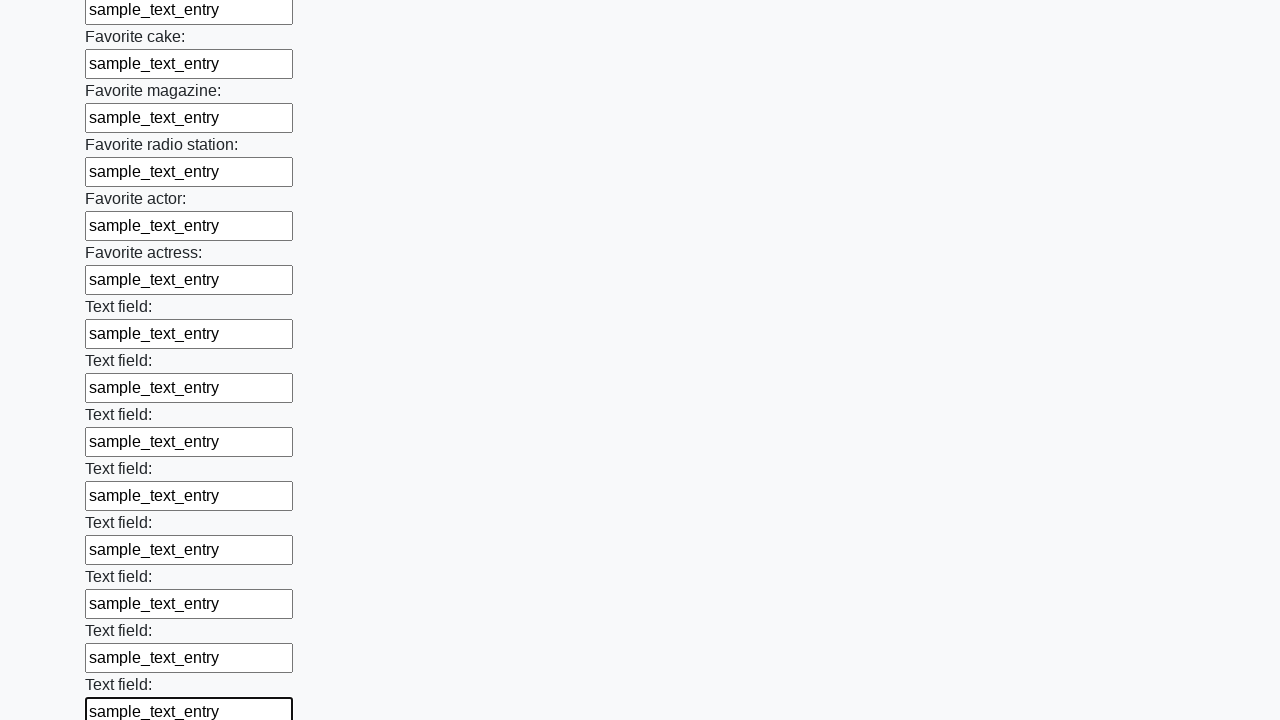

Filled an input field with 'sample_text_entry' on input >> nth=34
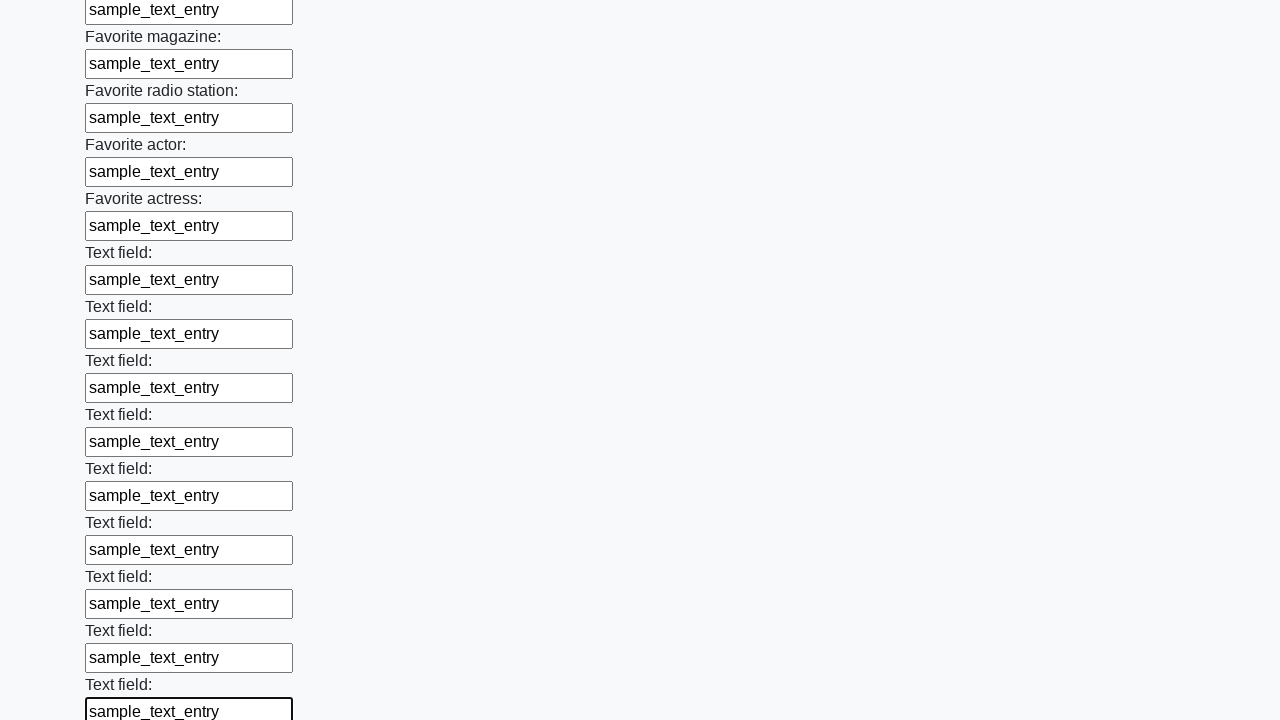

Filled an input field with 'sample_text_entry' on input >> nth=35
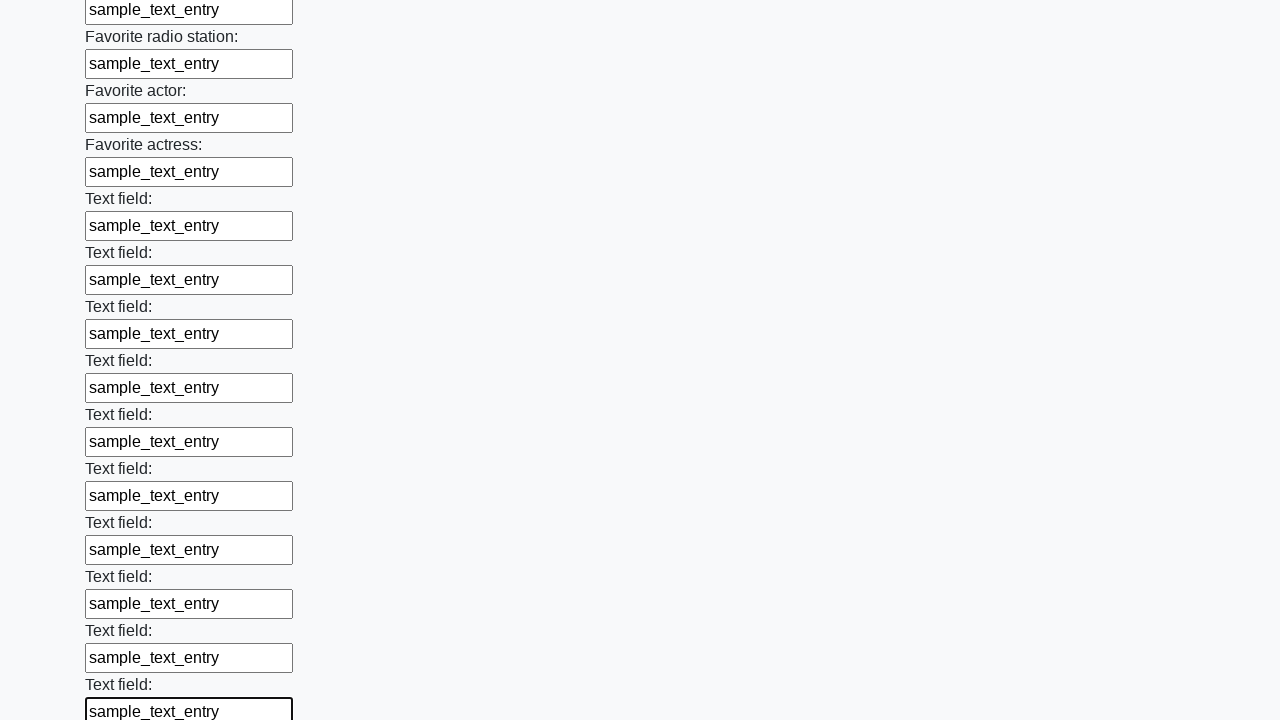

Filled an input field with 'sample_text_entry' on input >> nth=36
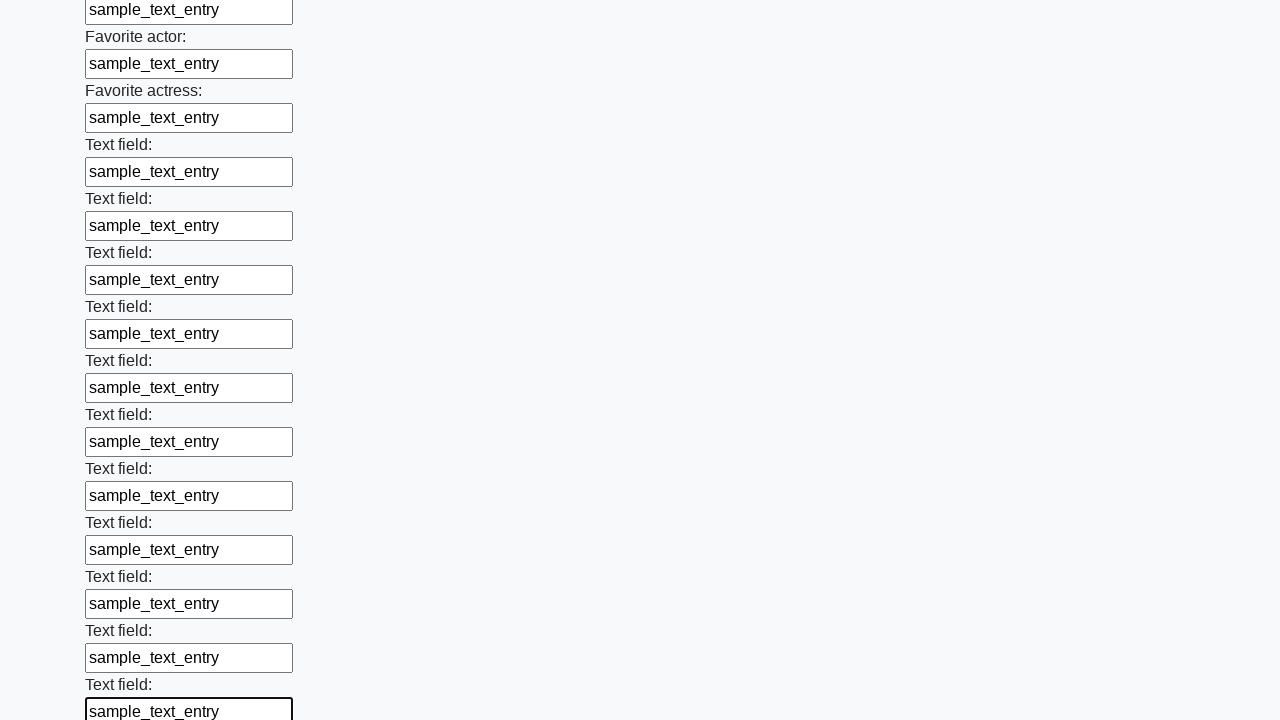

Filled an input field with 'sample_text_entry' on input >> nth=37
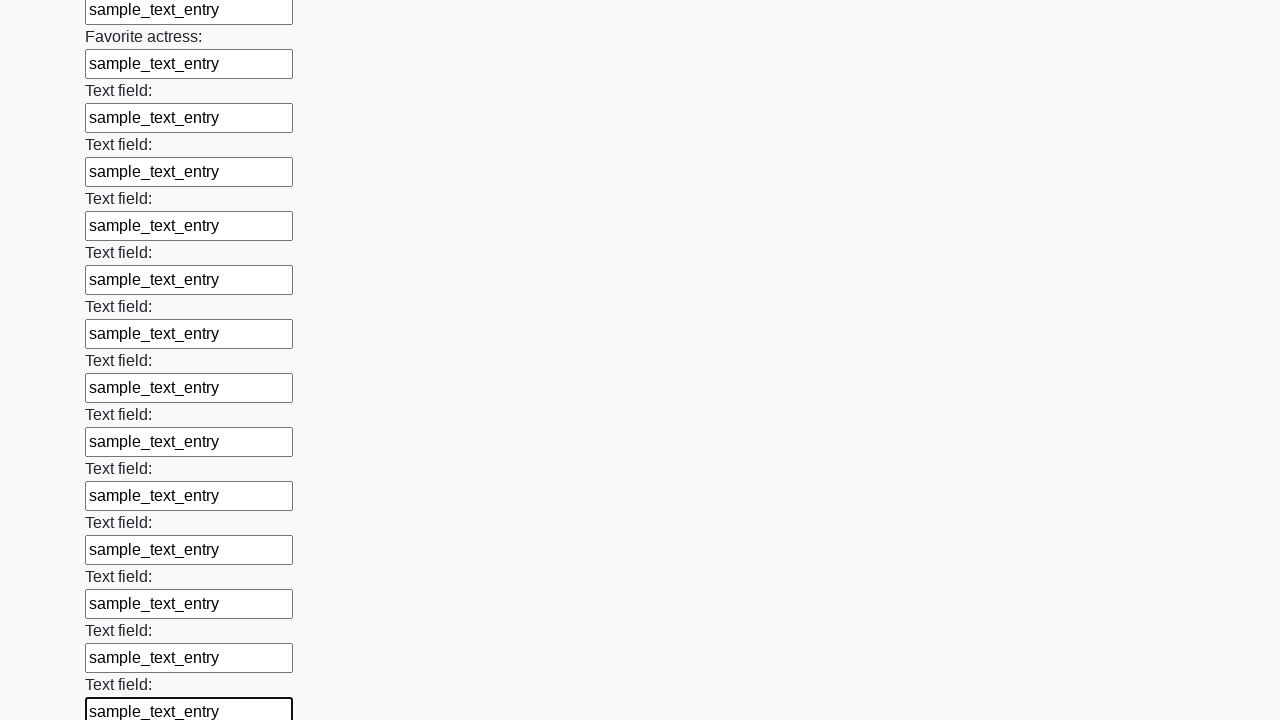

Filled an input field with 'sample_text_entry' on input >> nth=38
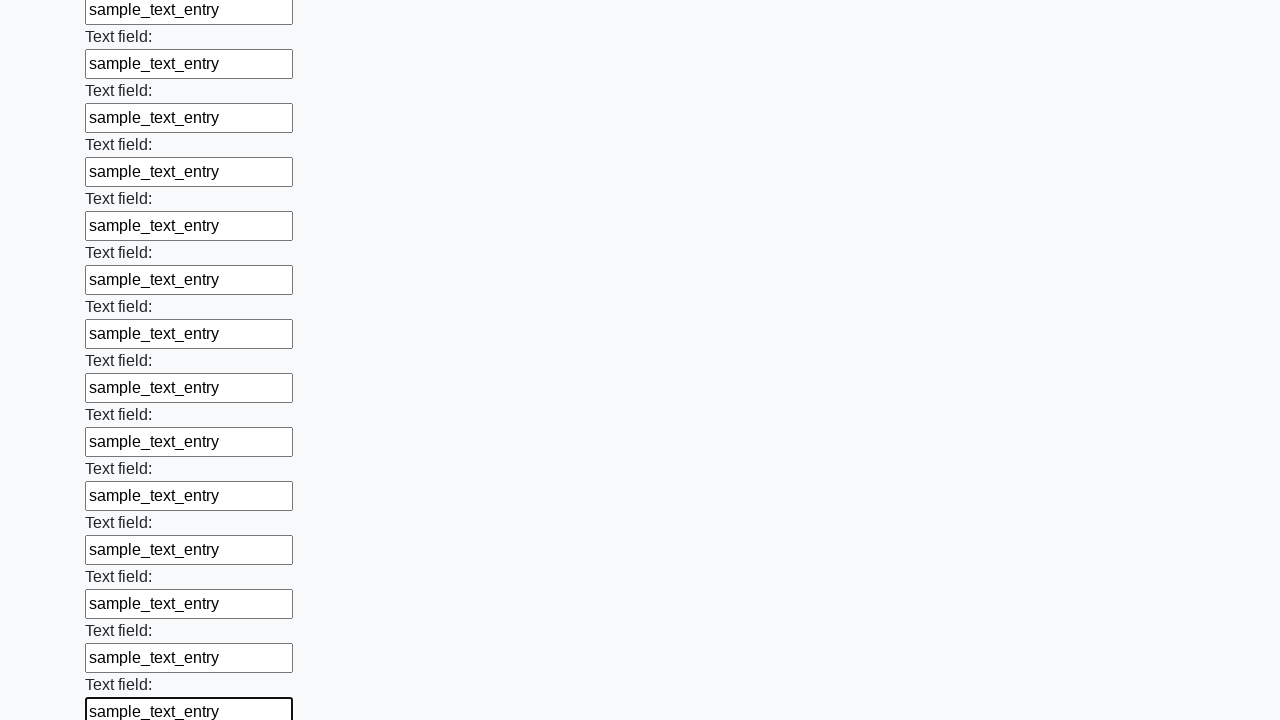

Filled an input field with 'sample_text_entry' on input >> nth=39
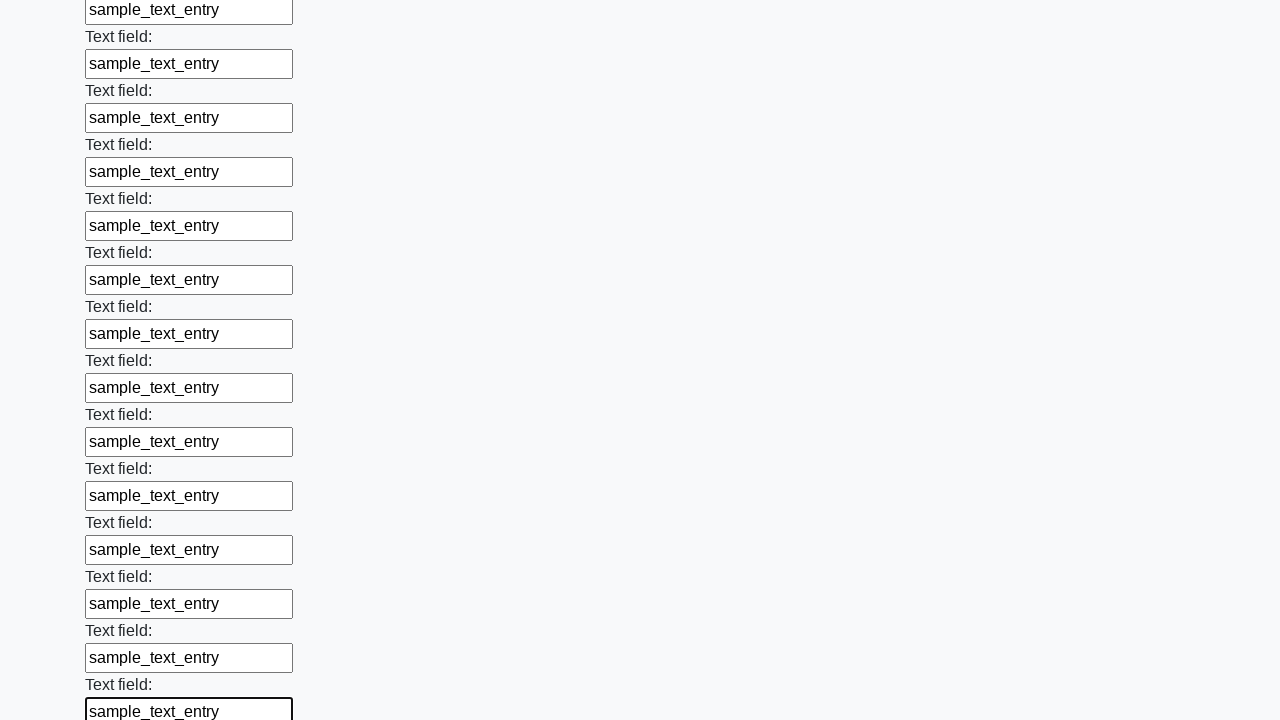

Filled an input field with 'sample_text_entry' on input >> nth=40
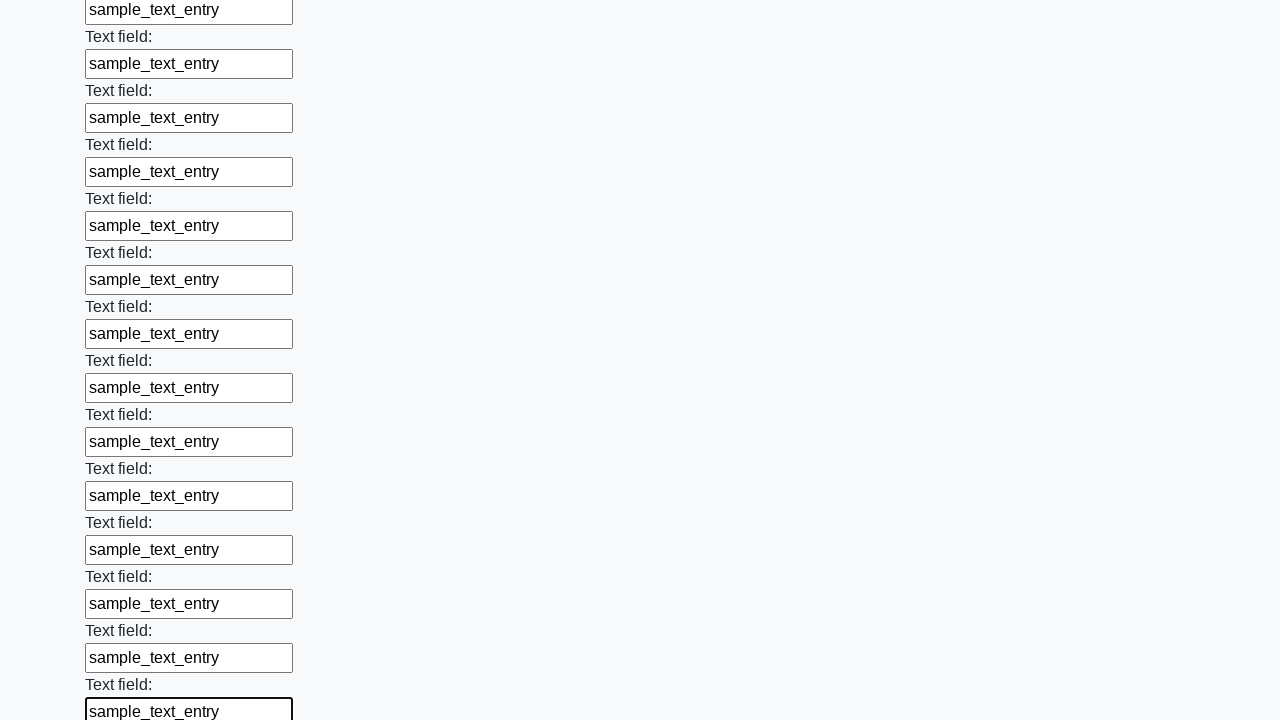

Filled an input field with 'sample_text_entry' on input >> nth=41
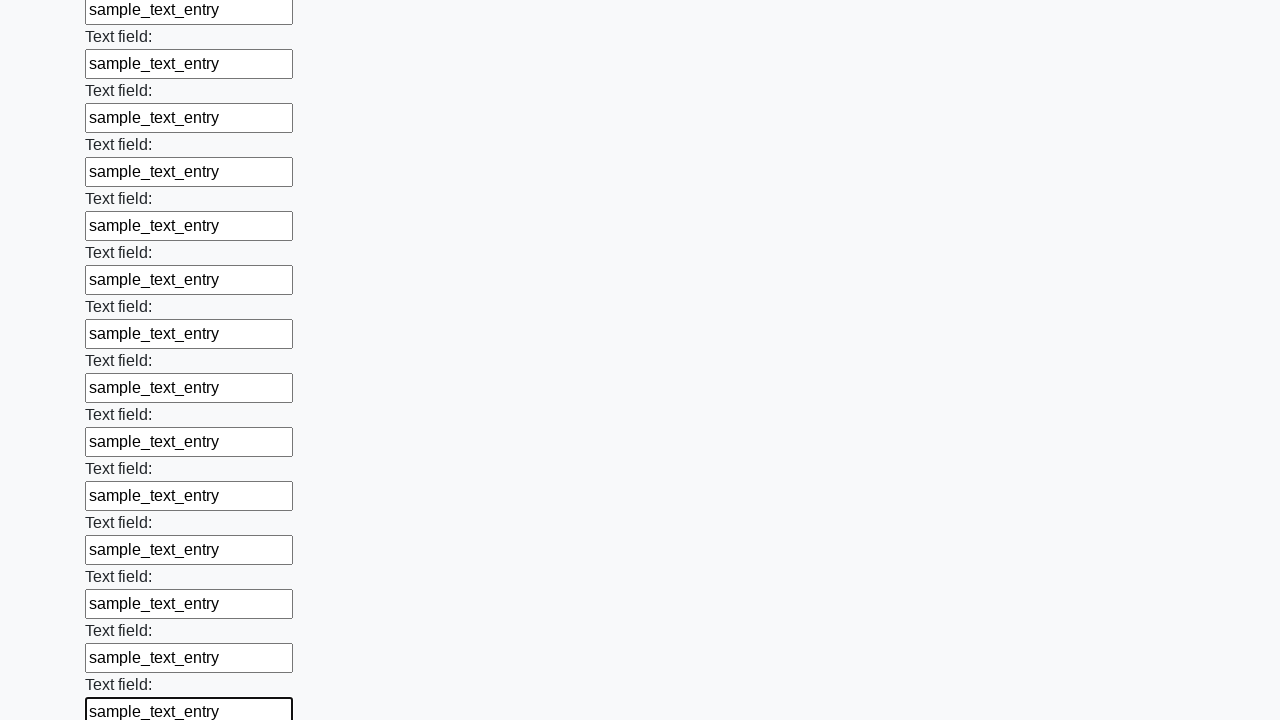

Filled an input field with 'sample_text_entry' on input >> nth=42
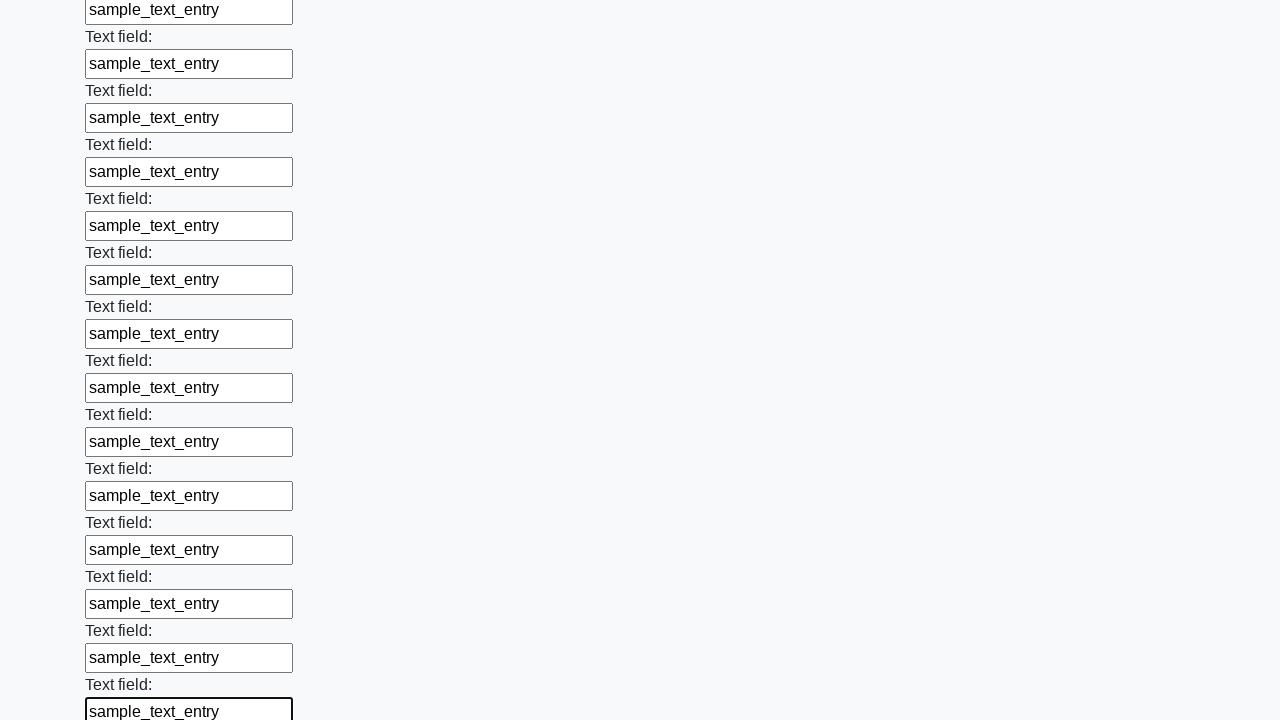

Filled an input field with 'sample_text_entry' on input >> nth=43
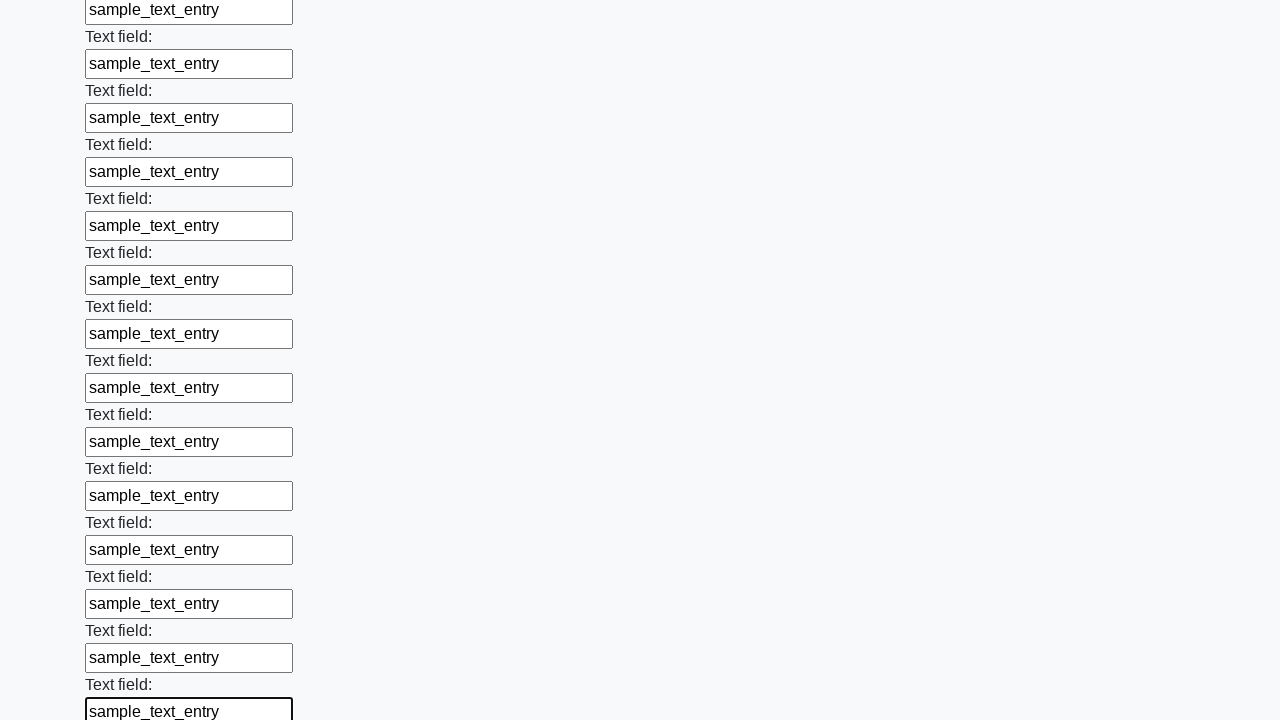

Filled an input field with 'sample_text_entry' on input >> nth=44
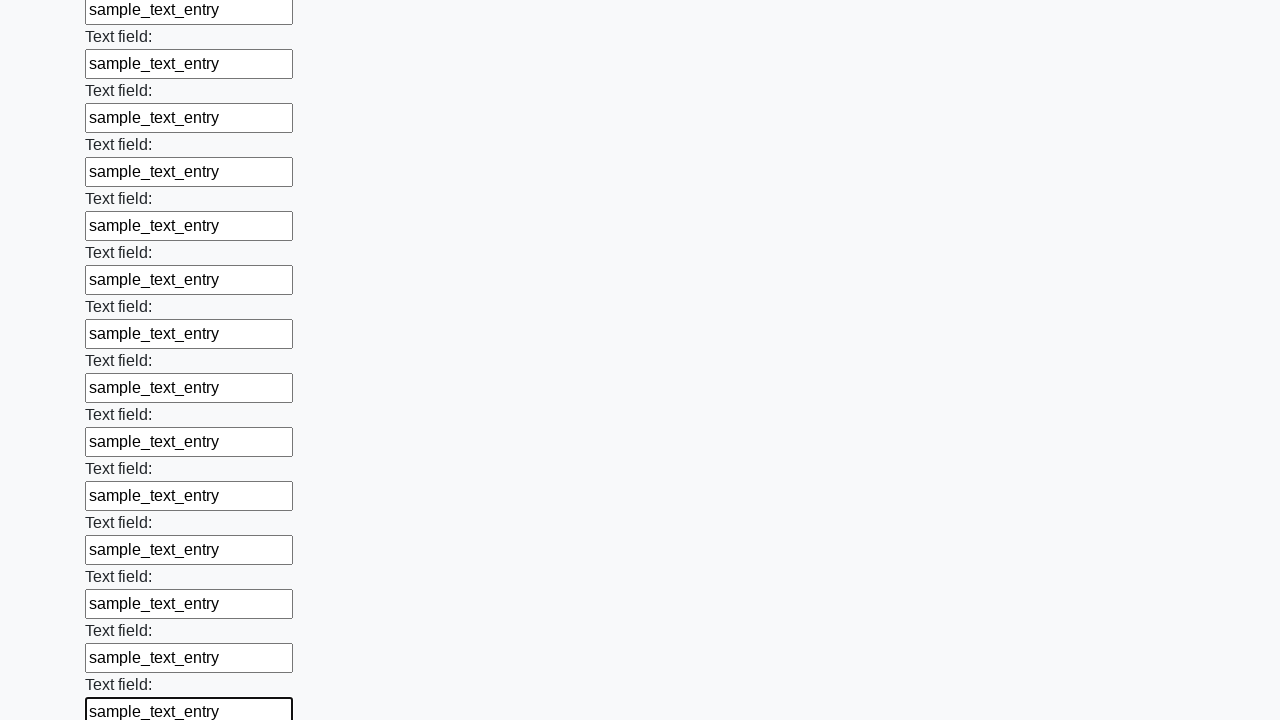

Filled an input field with 'sample_text_entry' on input >> nth=45
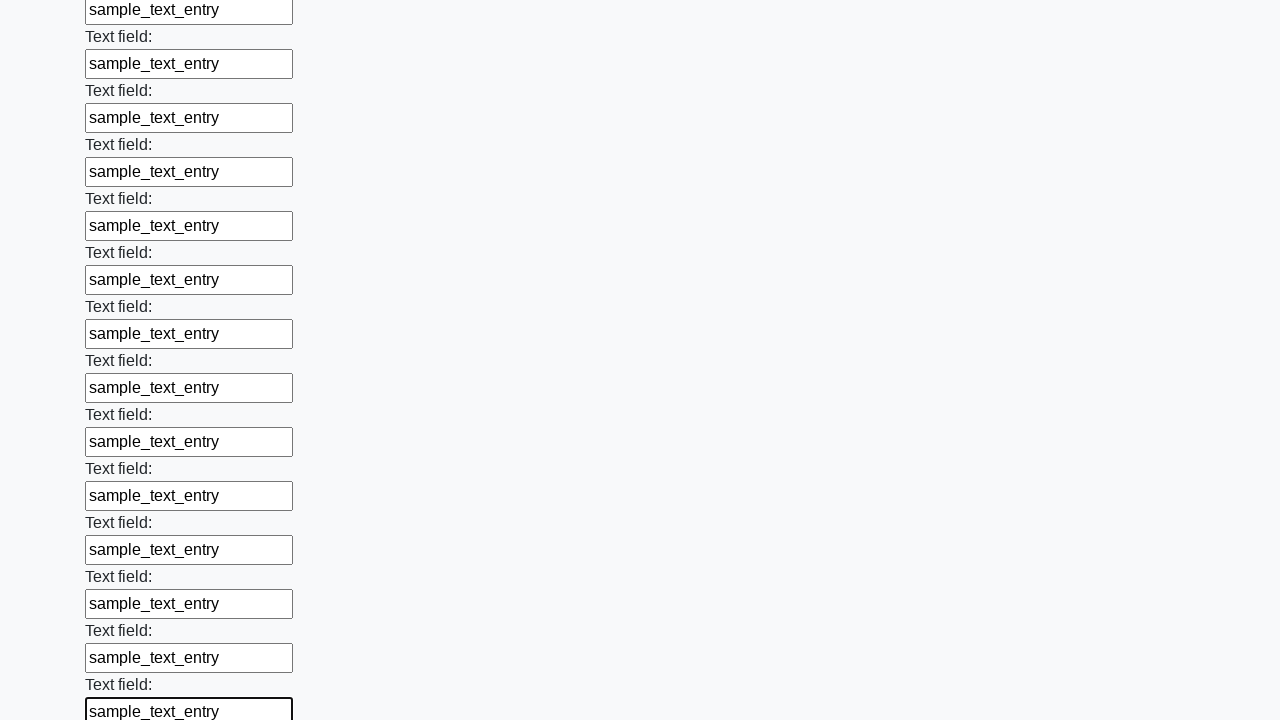

Filled an input field with 'sample_text_entry' on input >> nth=46
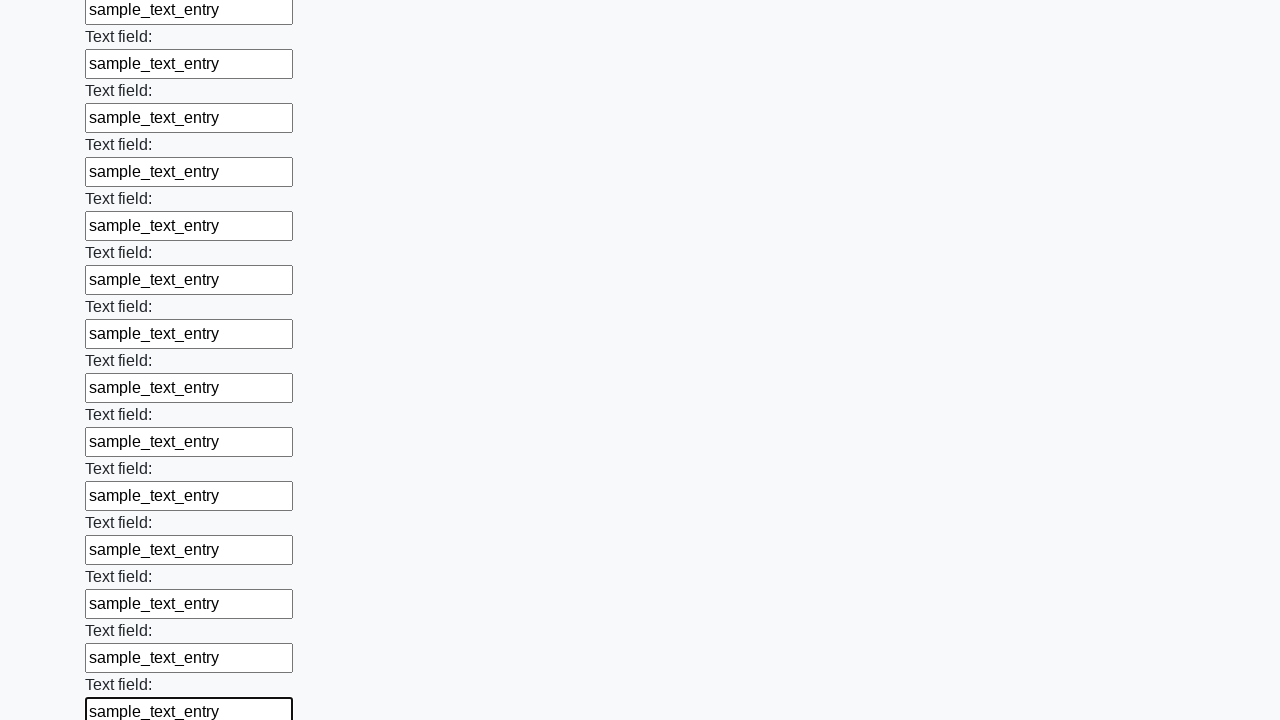

Filled an input field with 'sample_text_entry' on input >> nth=47
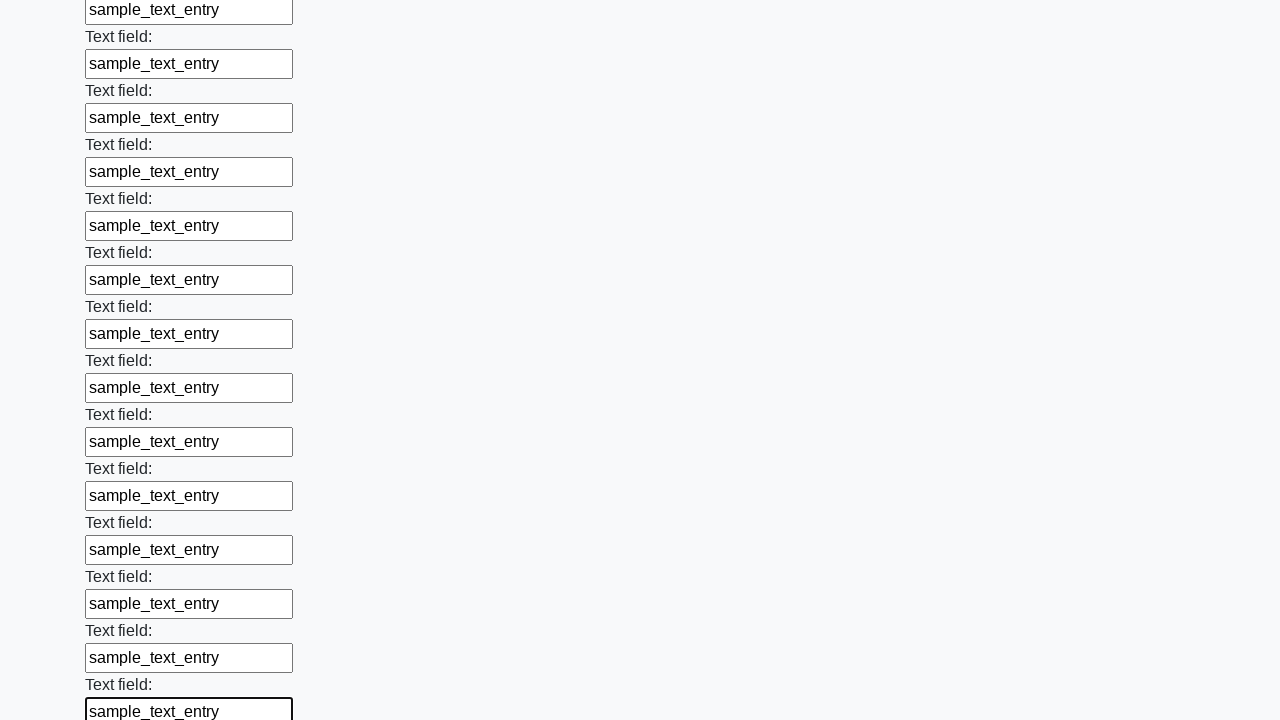

Filled an input field with 'sample_text_entry' on input >> nth=48
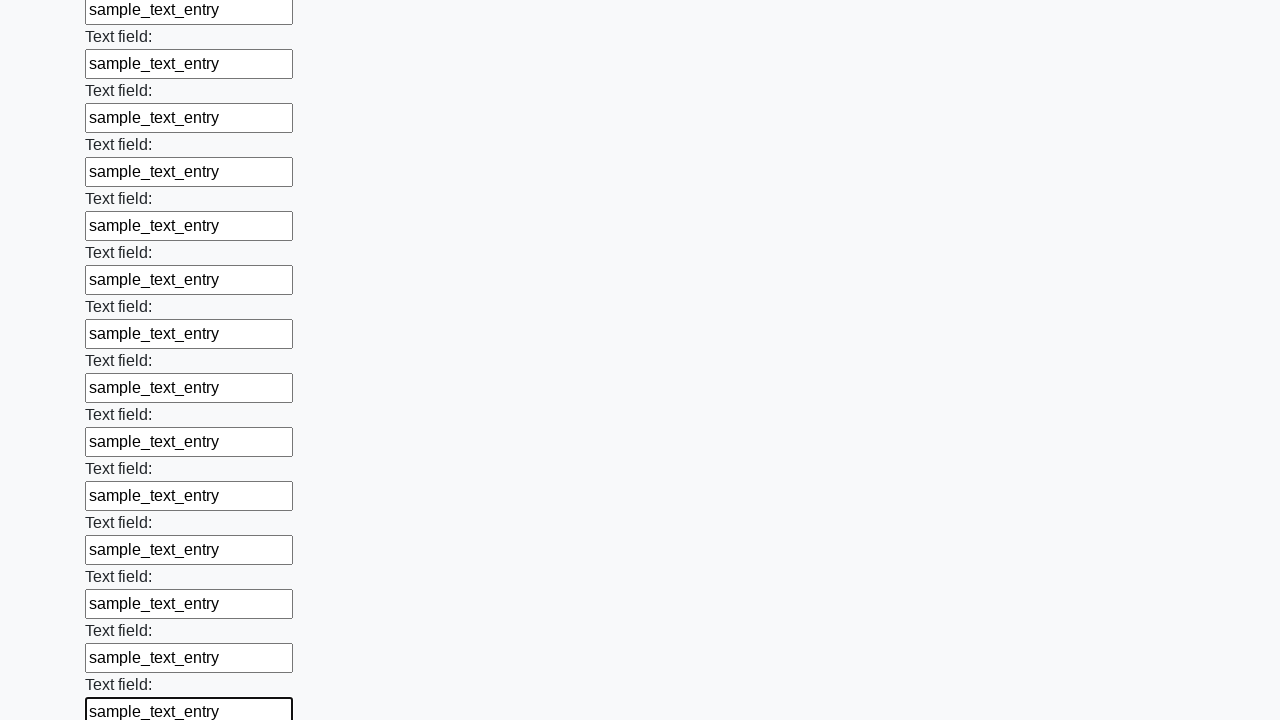

Filled an input field with 'sample_text_entry' on input >> nth=49
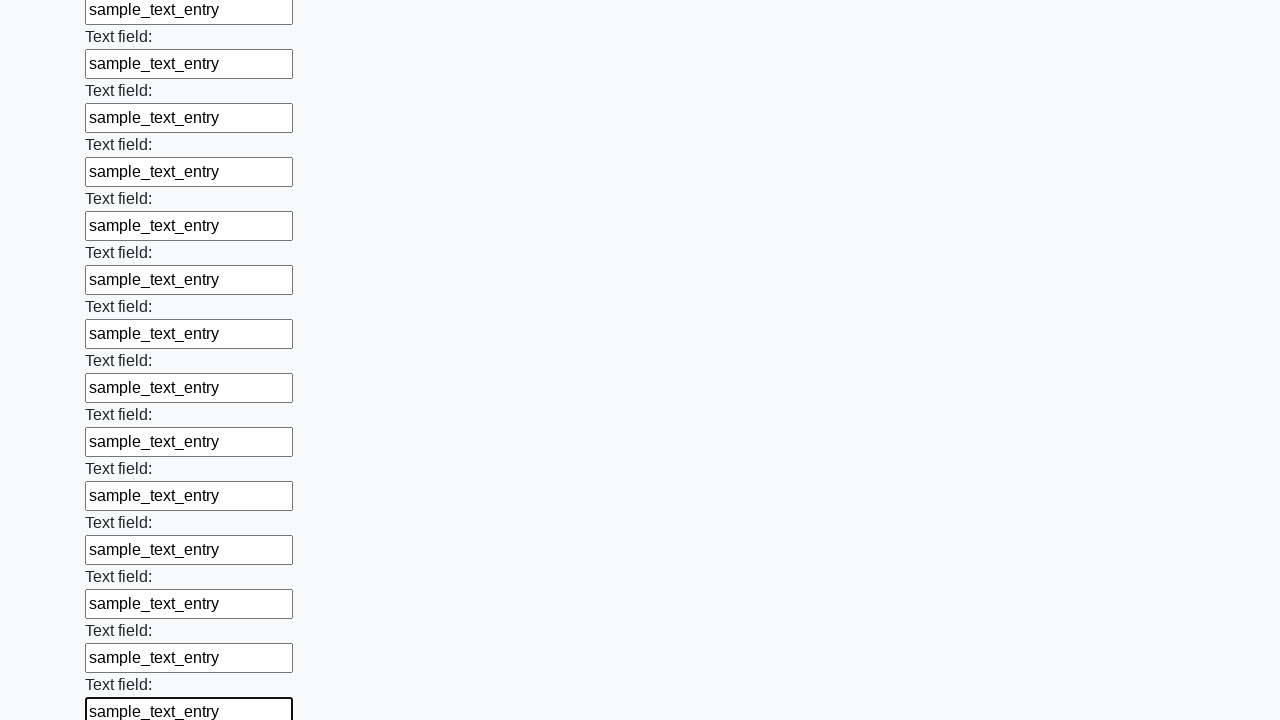

Filled an input field with 'sample_text_entry' on input >> nth=50
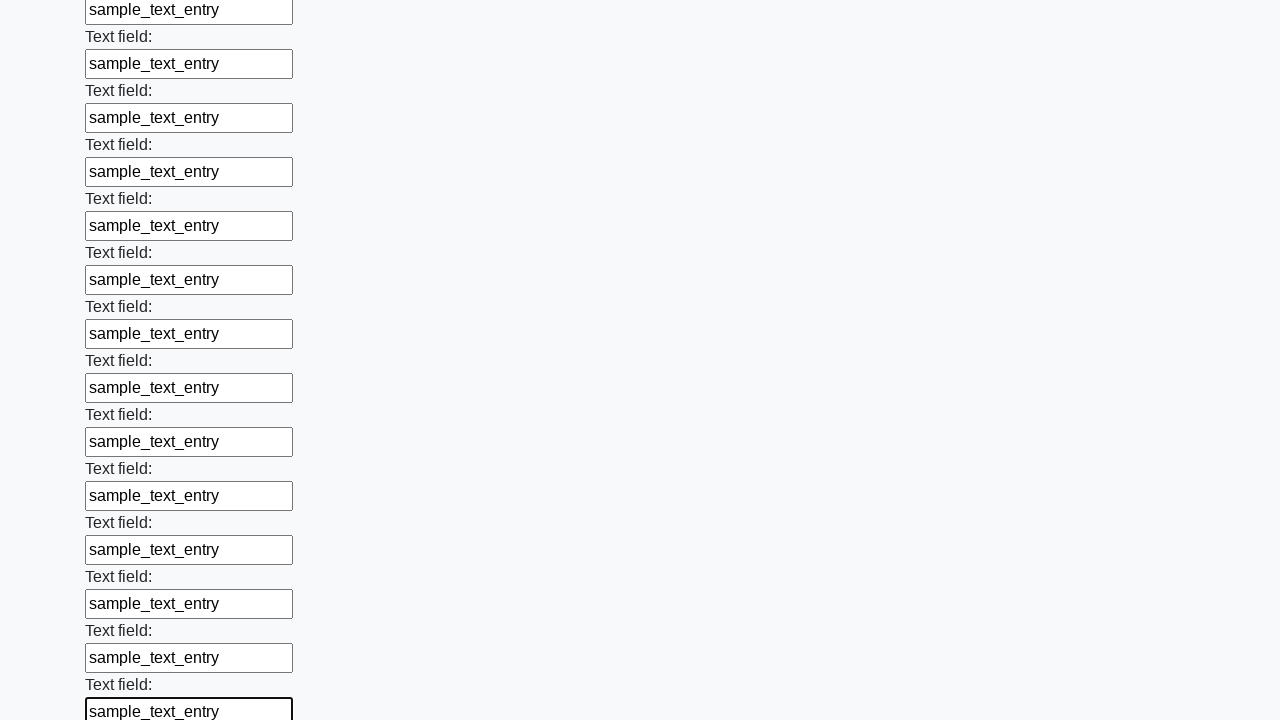

Filled an input field with 'sample_text_entry' on input >> nth=51
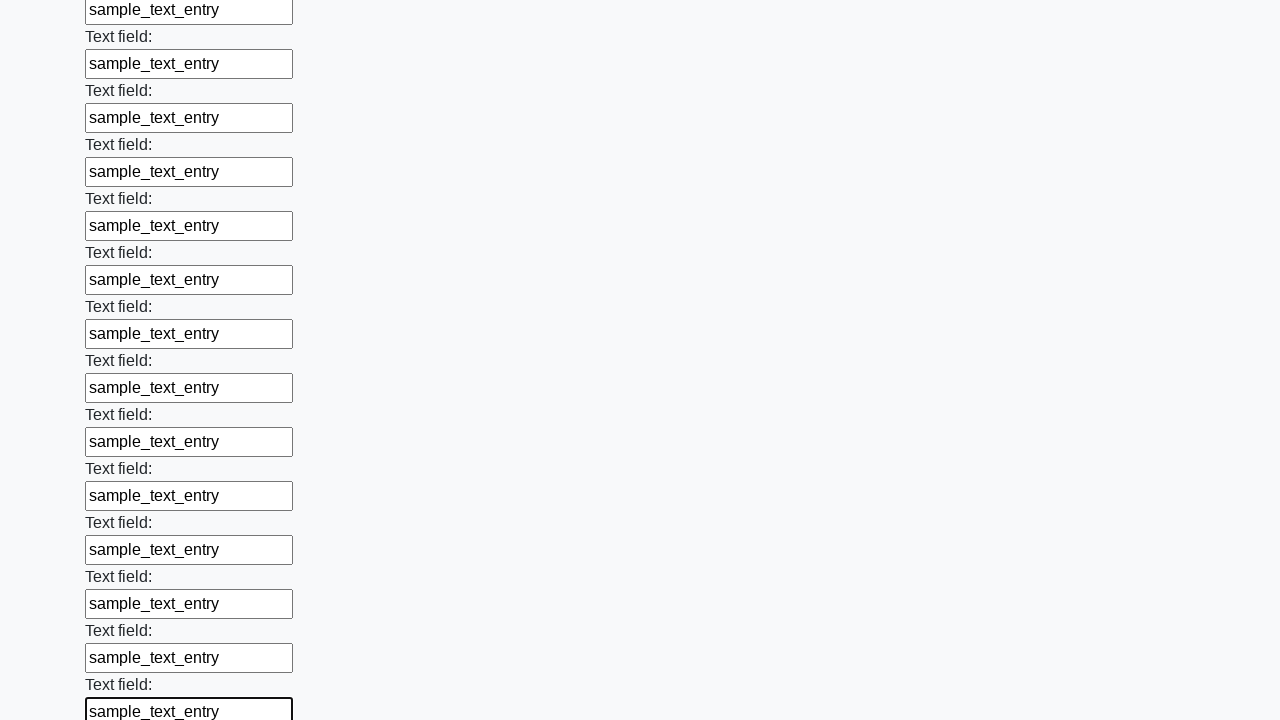

Filled an input field with 'sample_text_entry' on input >> nth=52
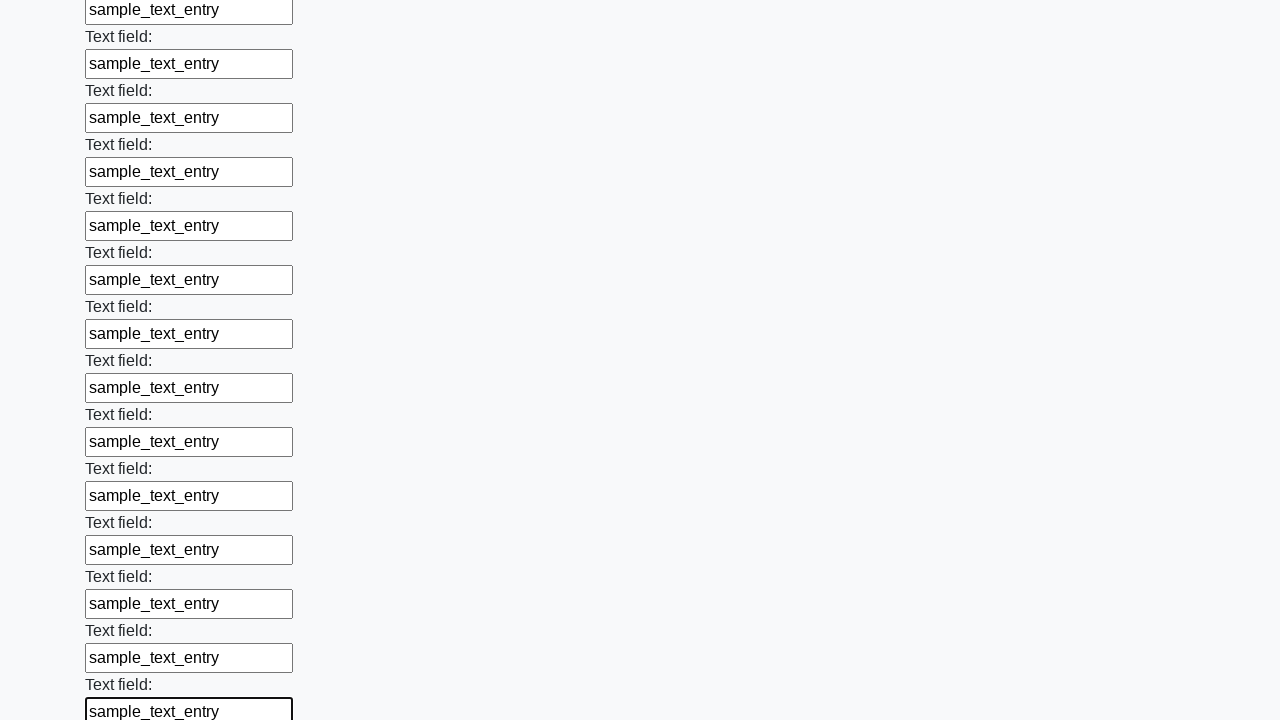

Filled an input field with 'sample_text_entry' on input >> nth=53
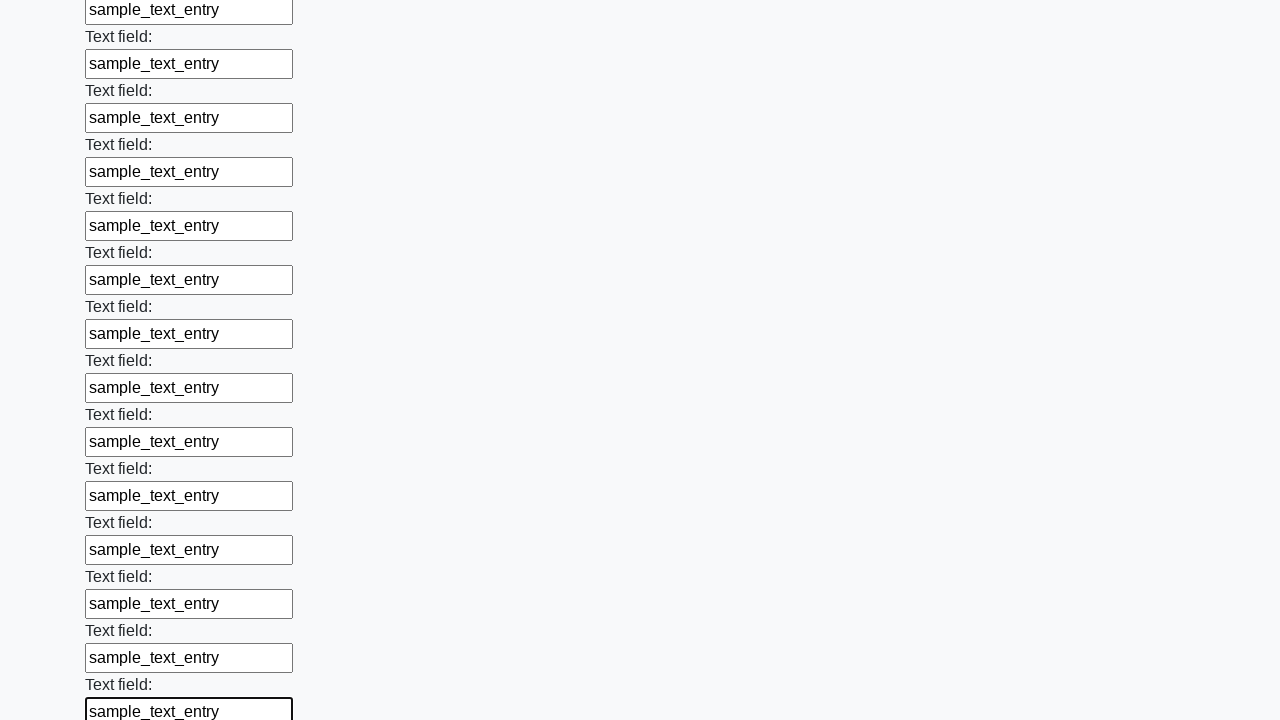

Filled an input field with 'sample_text_entry' on input >> nth=54
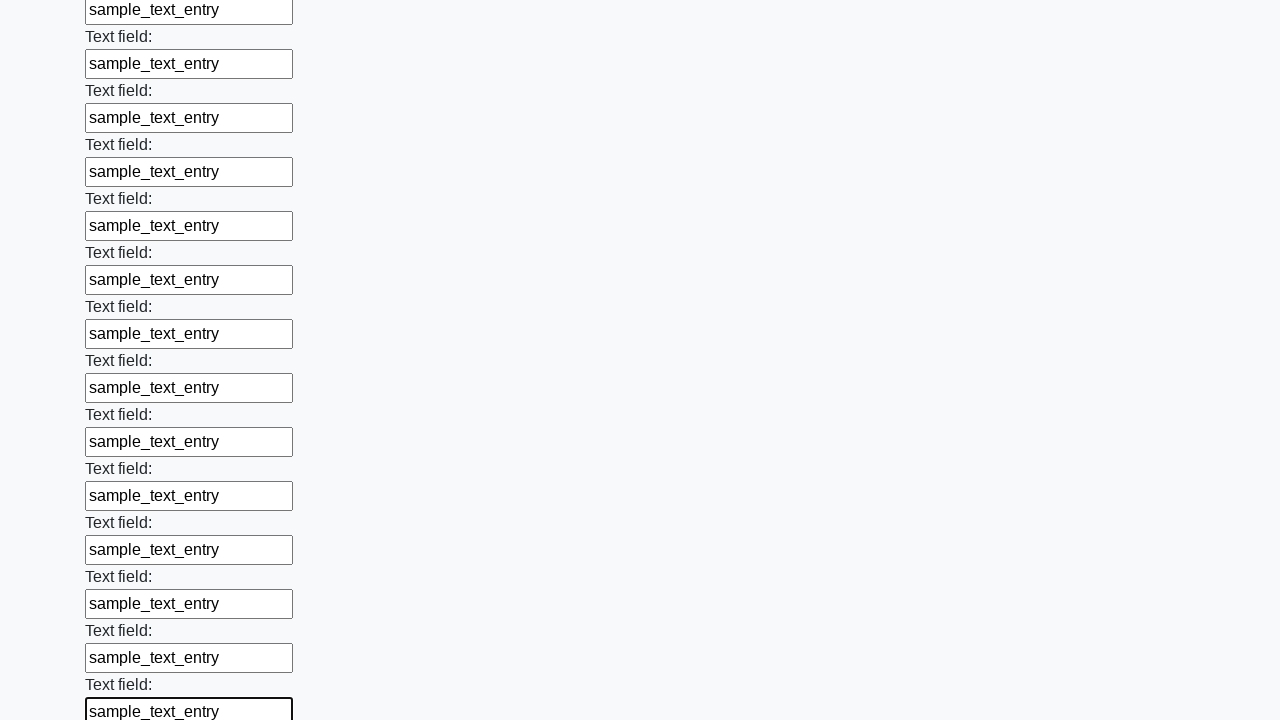

Filled an input field with 'sample_text_entry' on input >> nth=55
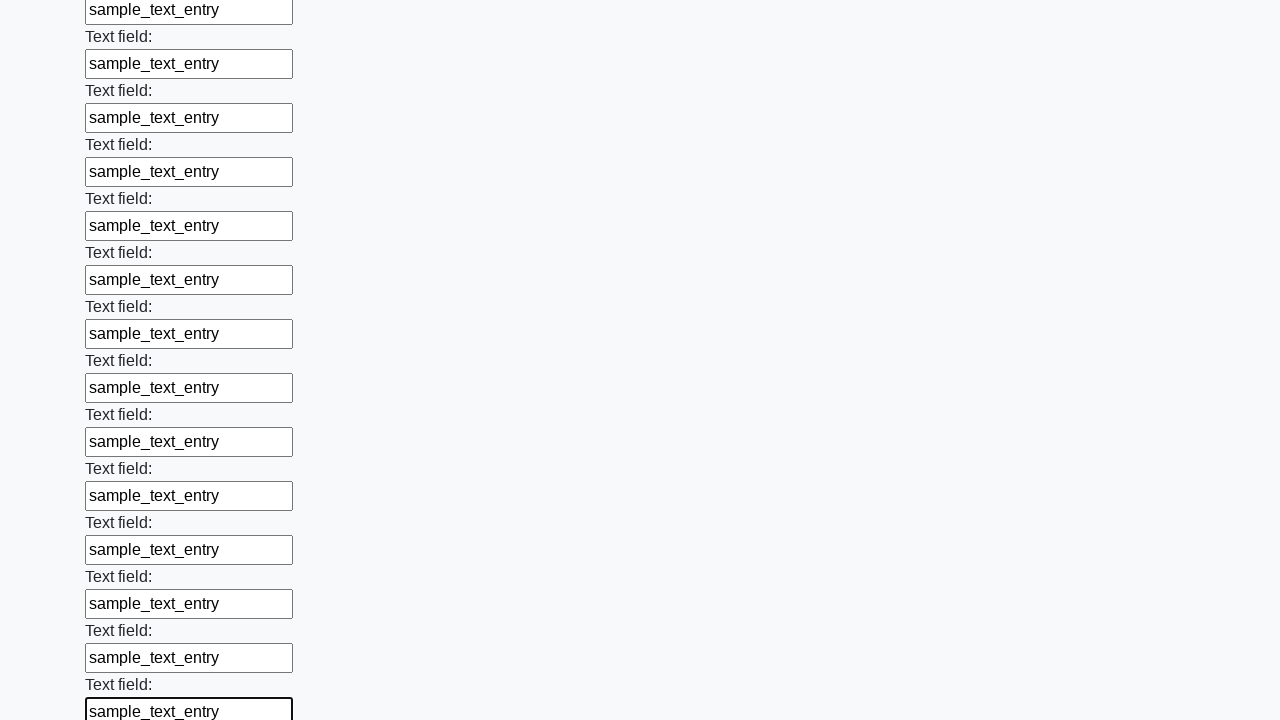

Filled an input field with 'sample_text_entry' on input >> nth=56
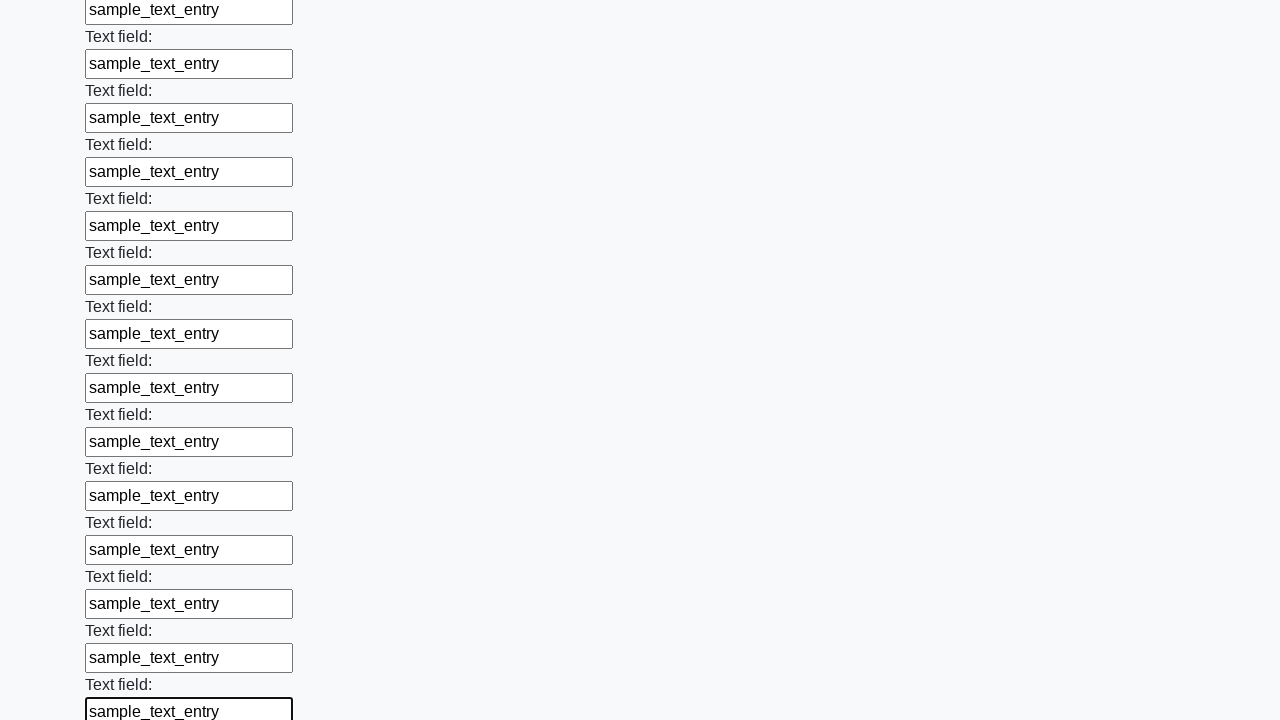

Filled an input field with 'sample_text_entry' on input >> nth=57
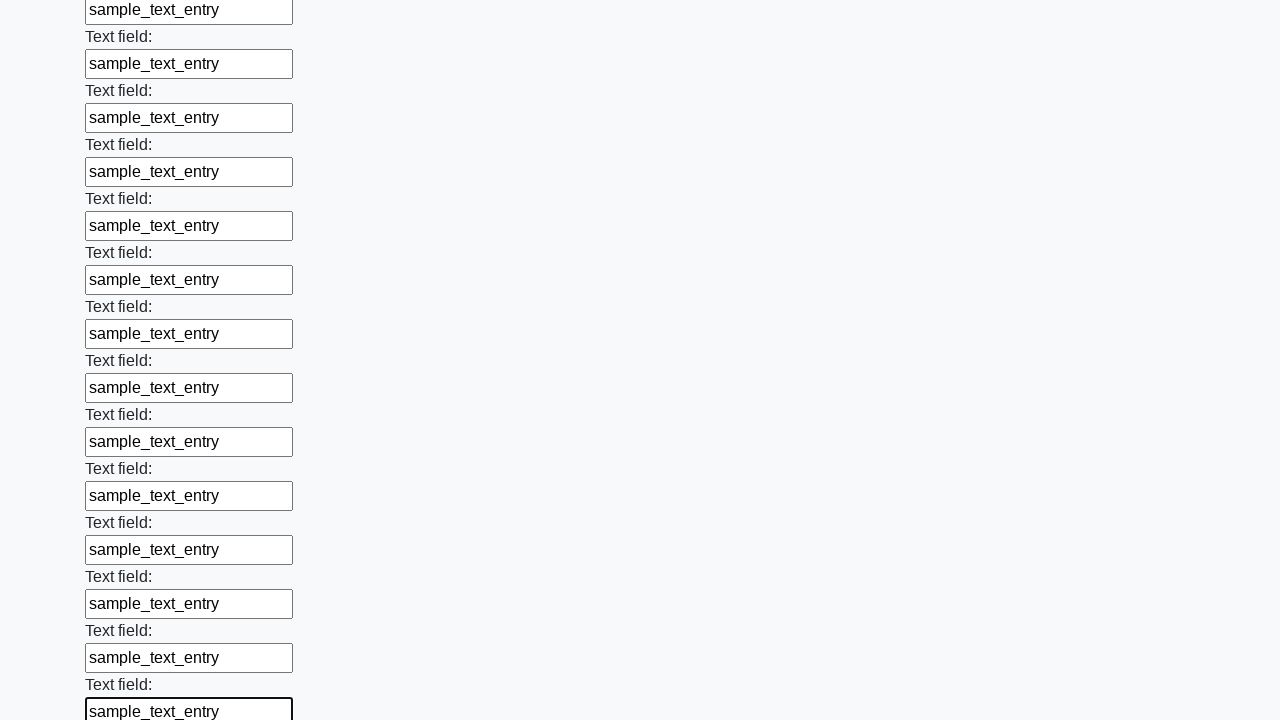

Filled an input field with 'sample_text_entry' on input >> nth=58
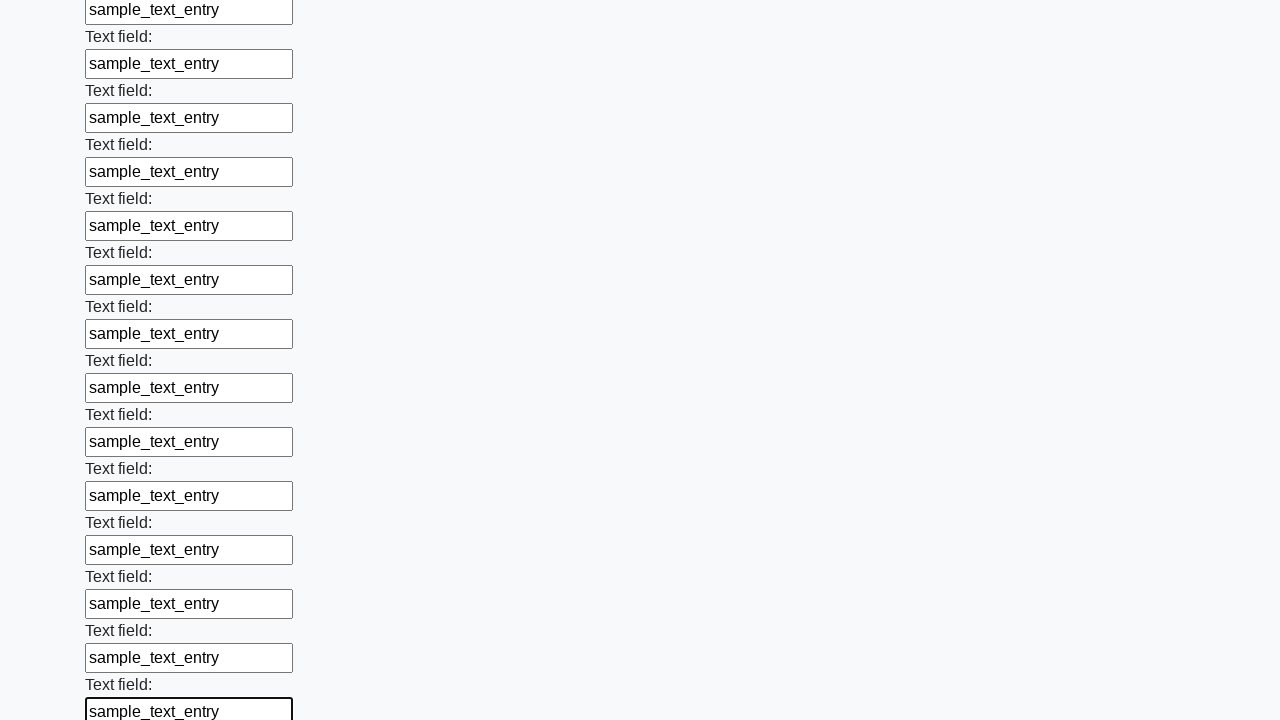

Filled an input field with 'sample_text_entry' on input >> nth=59
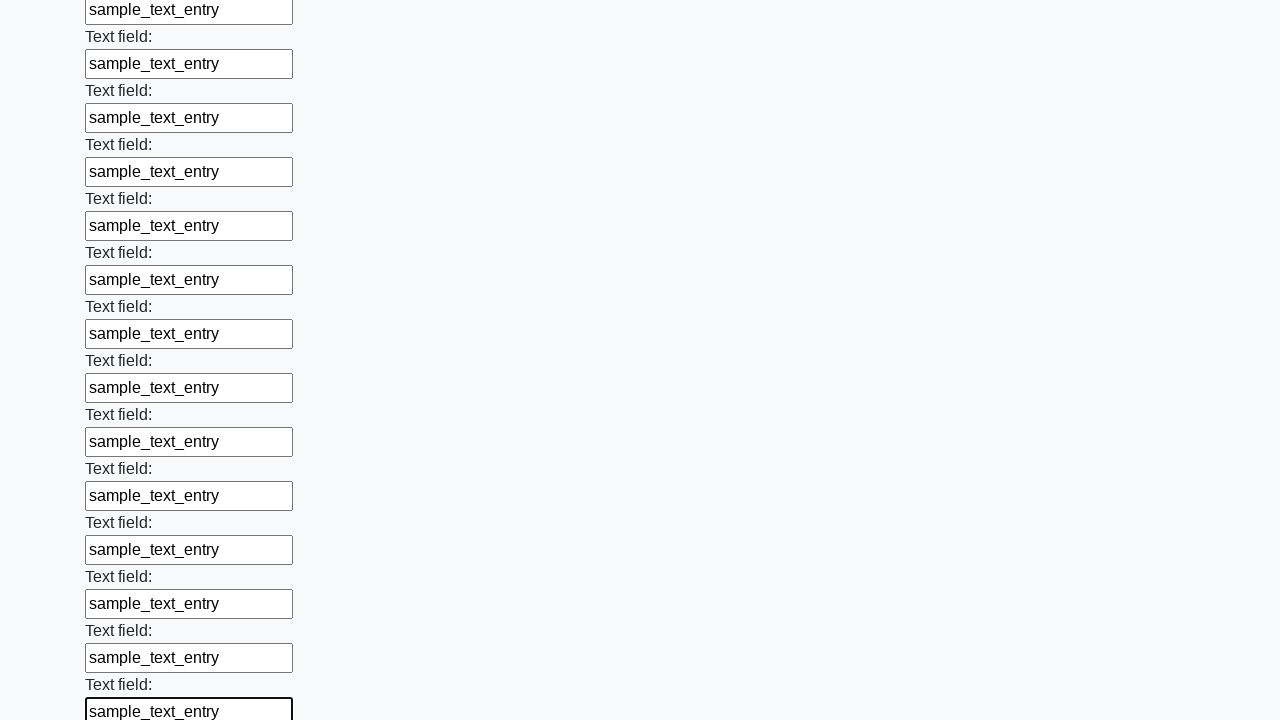

Filled an input field with 'sample_text_entry' on input >> nth=60
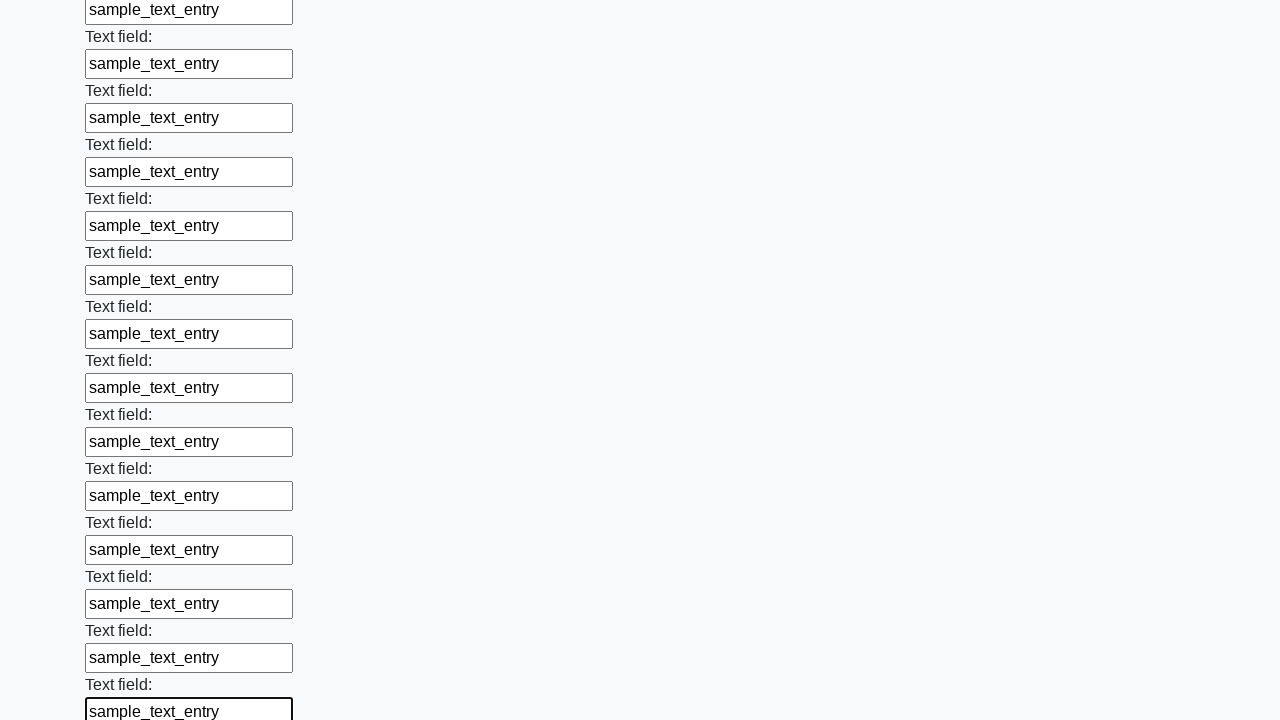

Filled an input field with 'sample_text_entry' on input >> nth=61
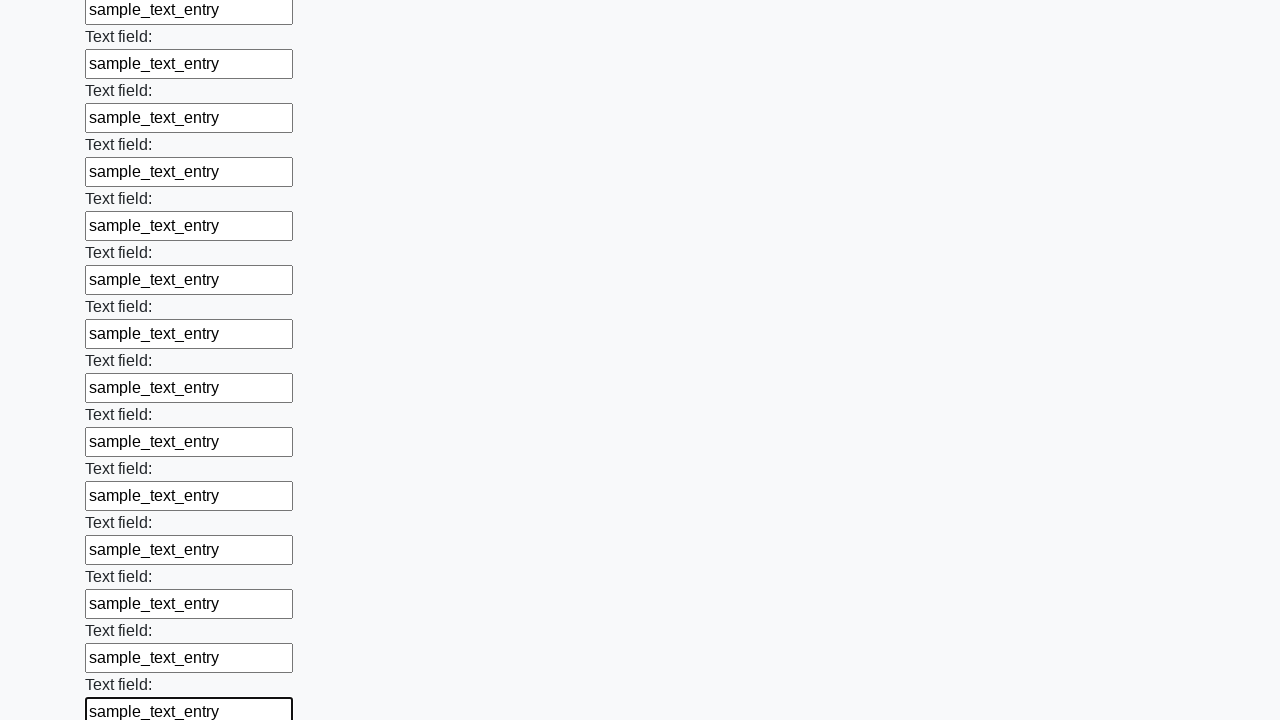

Filled an input field with 'sample_text_entry' on input >> nth=62
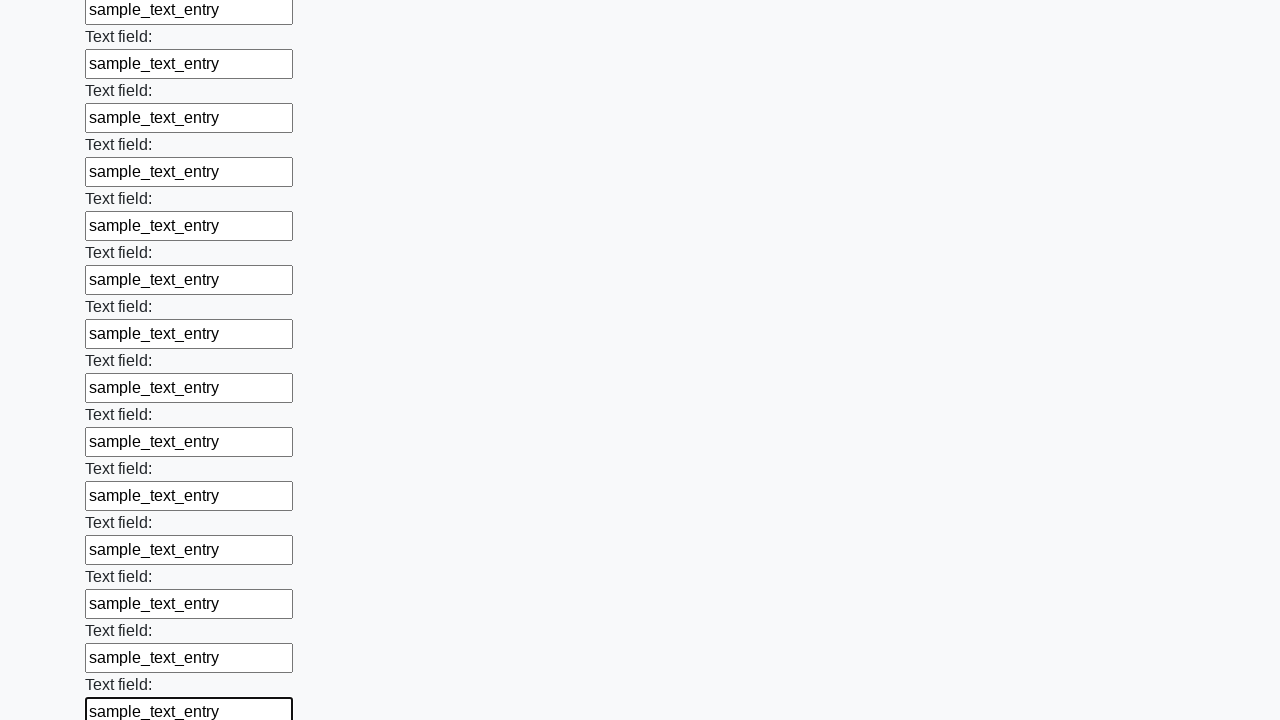

Filled an input field with 'sample_text_entry' on input >> nth=63
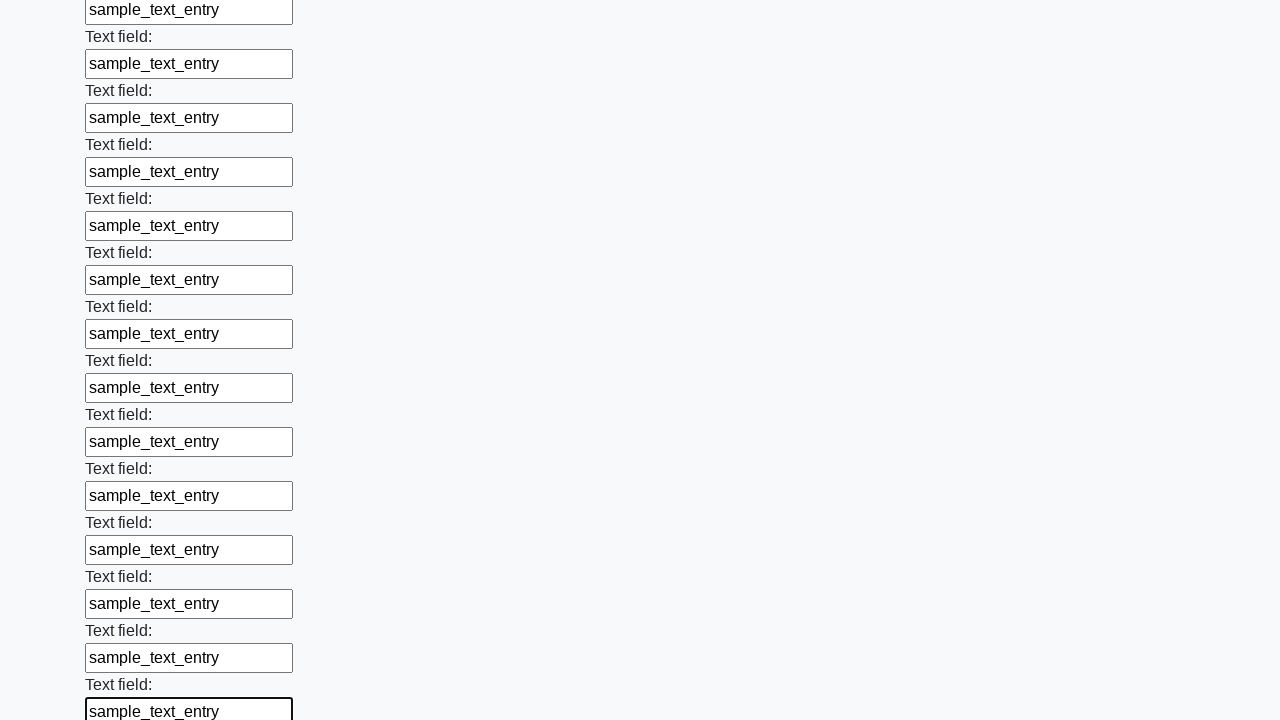

Filled an input field with 'sample_text_entry' on input >> nth=64
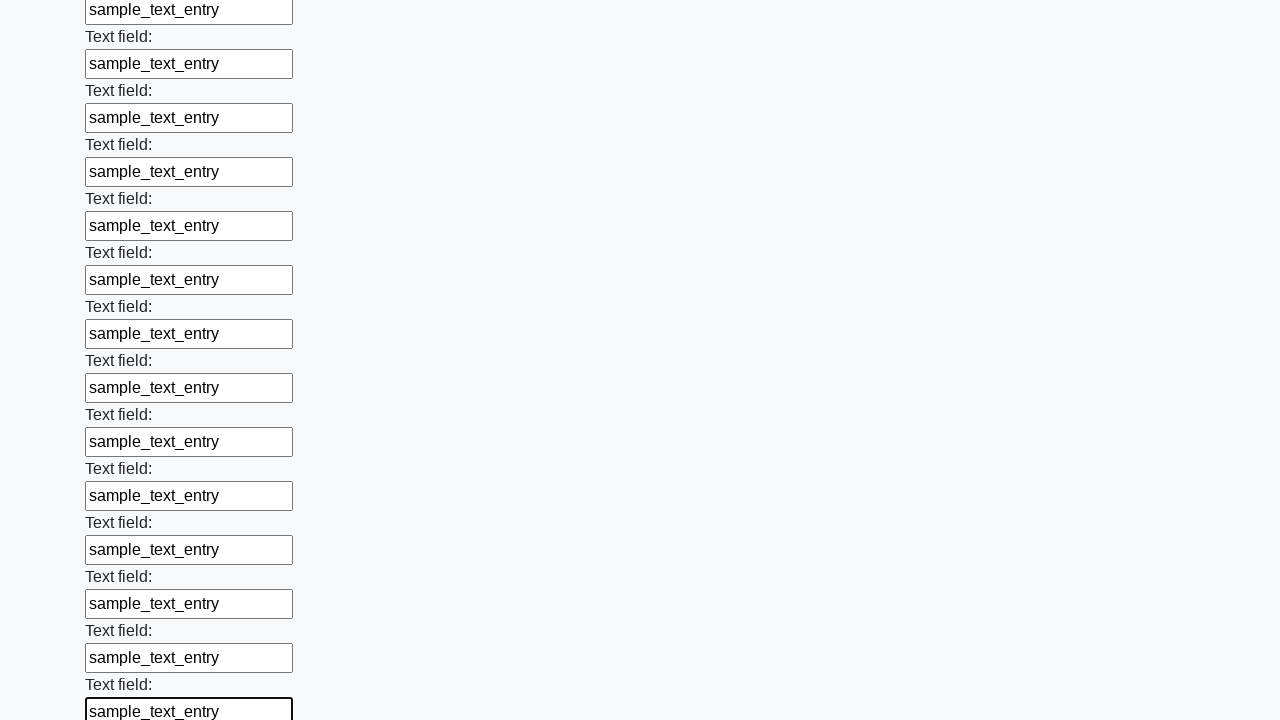

Filled an input field with 'sample_text_entry' on input >> nth=65
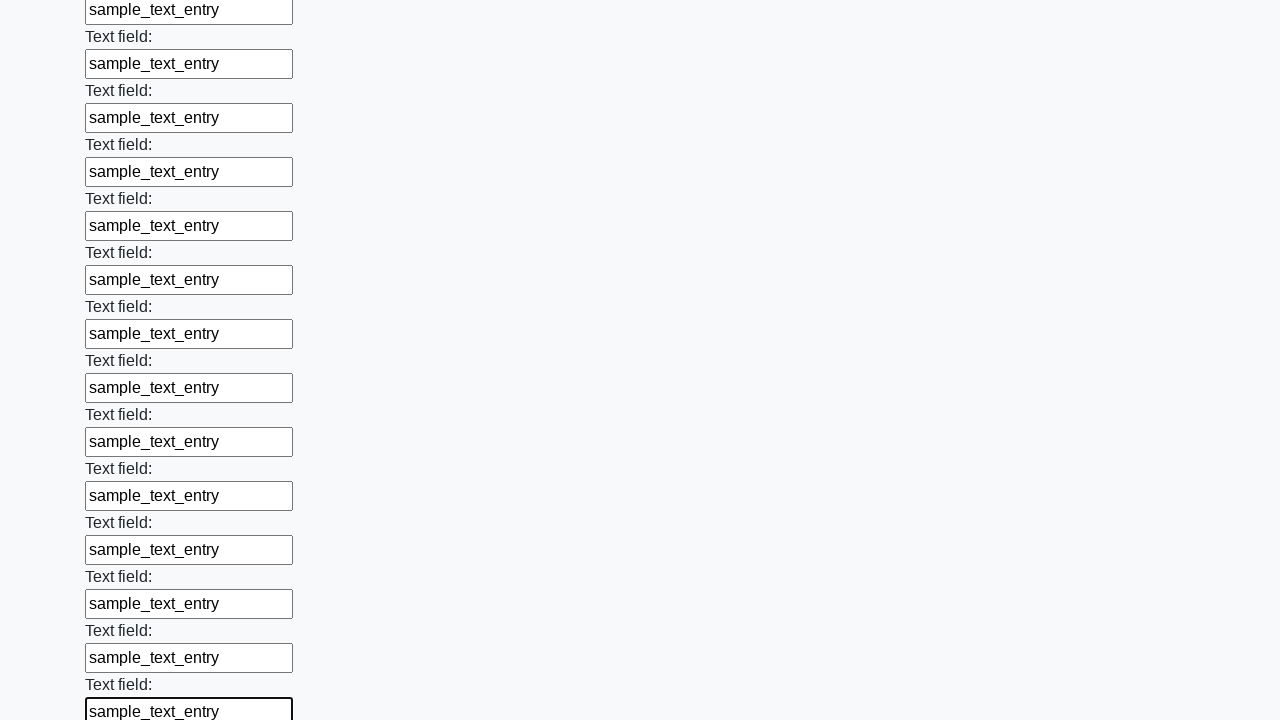

Filled an input field with 'sample_text_entry' on input >> nth=66
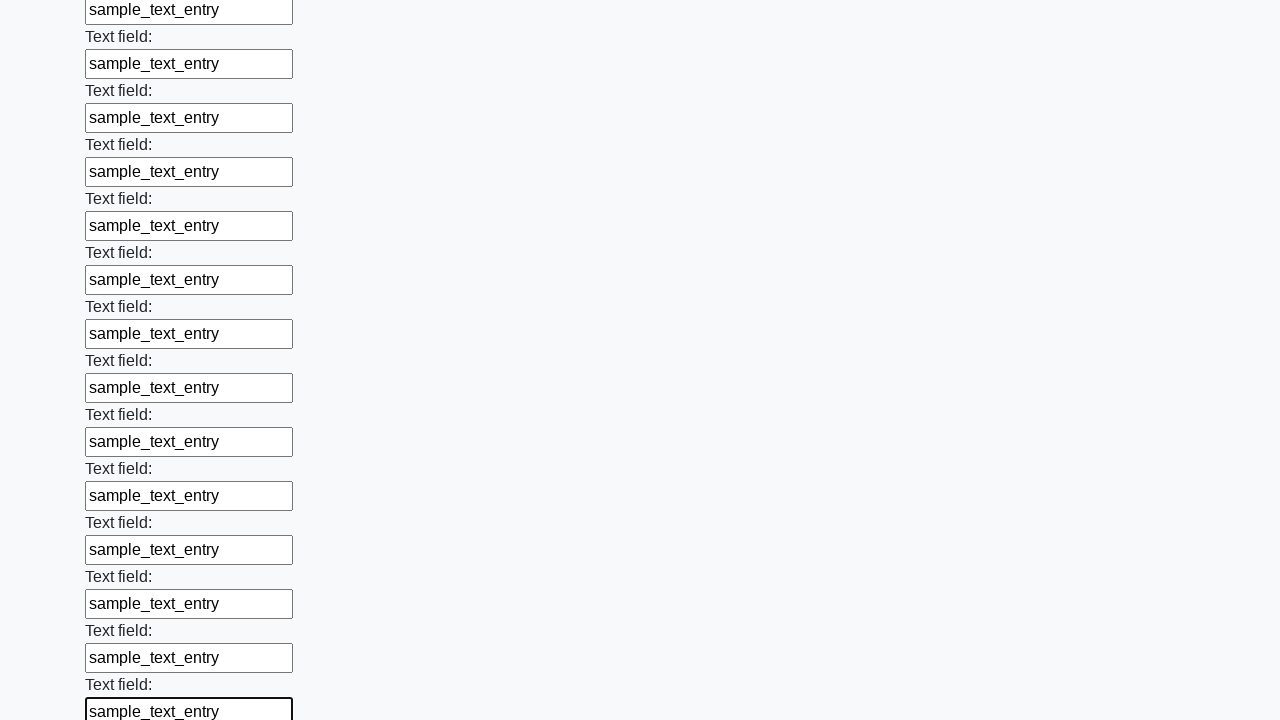

Filled an input field with 'sample_text_entry' on input >> nth=67
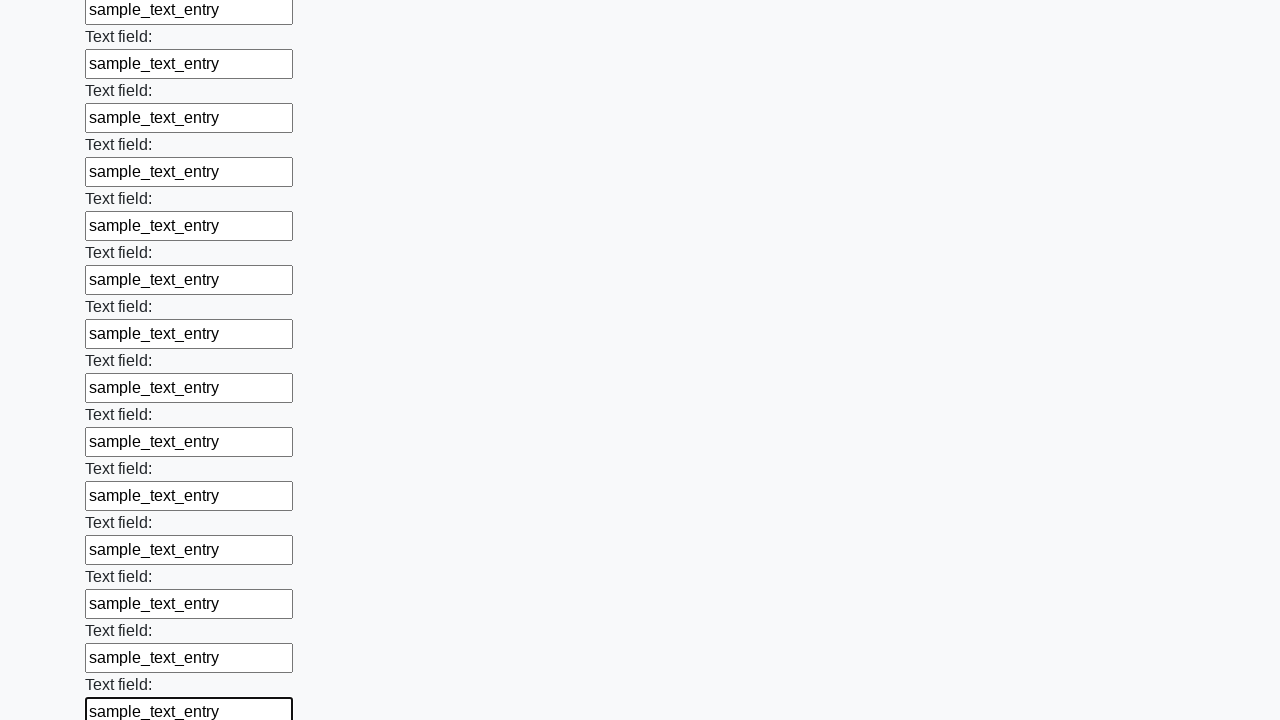

Filled an input field with 'sample_text_entry' on input >> nth=68
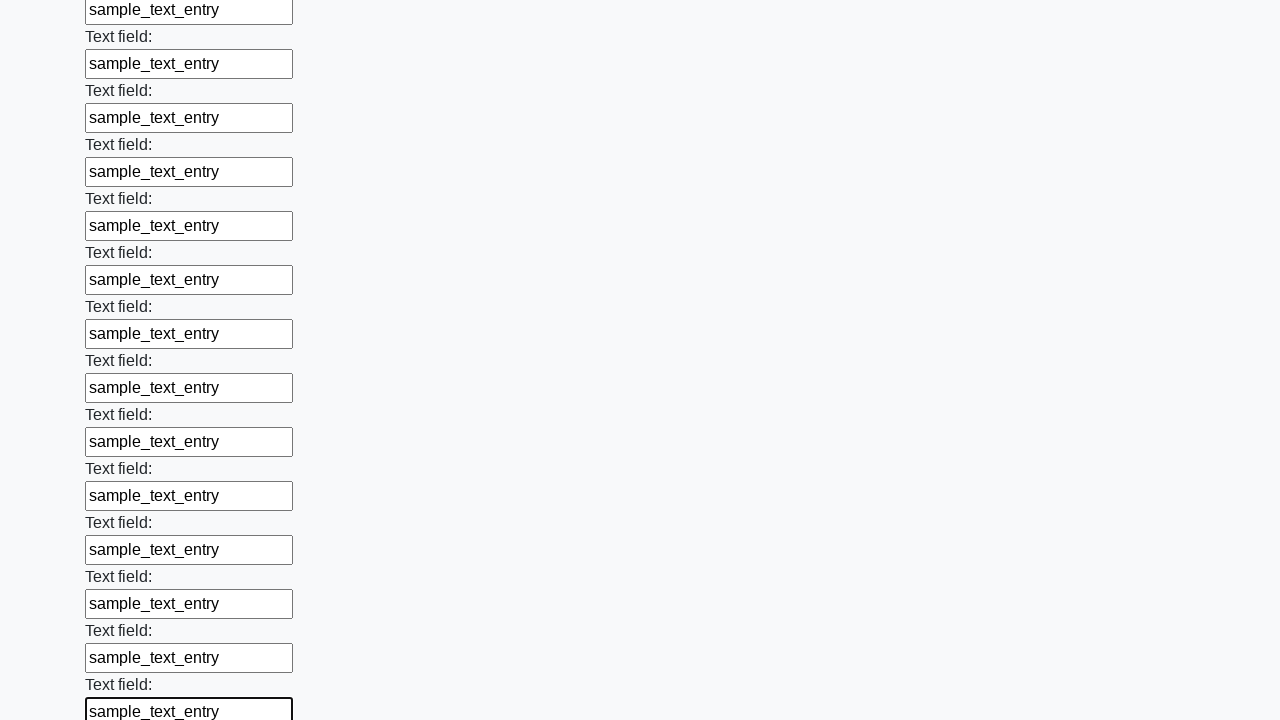

Filled an input field with 'sample_text_entry' on input >> nth=69
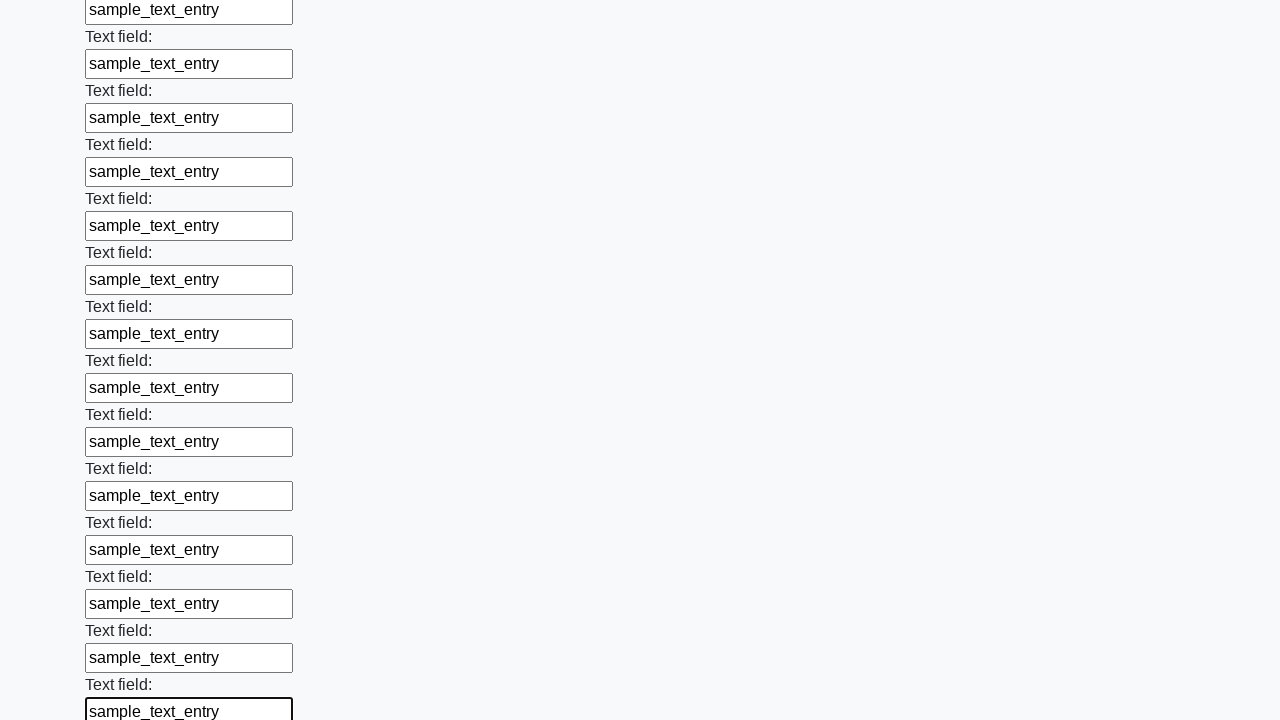

Filled an input field with 'sample_text_entry' on input >> nth=70
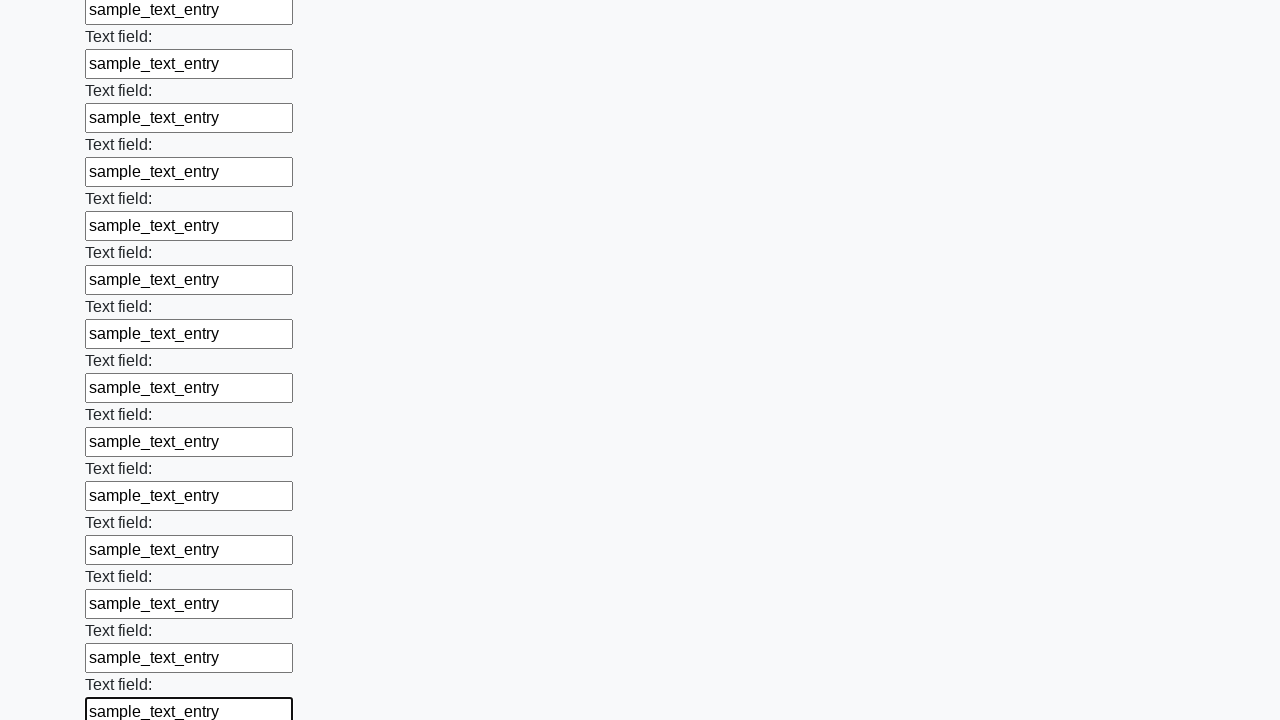

Filled an input field with 'sample_text_entry' on input >> nth=71
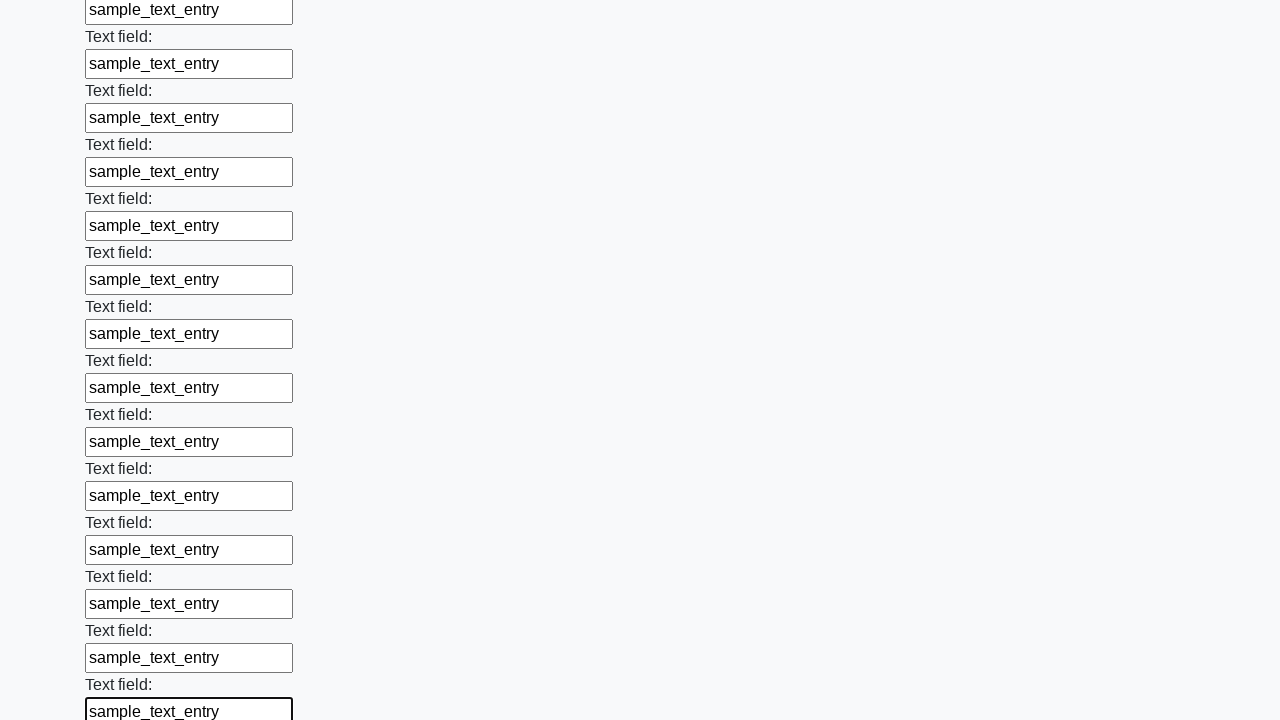

Filled an input field with 'sample_text_entry' on input >> nth=72
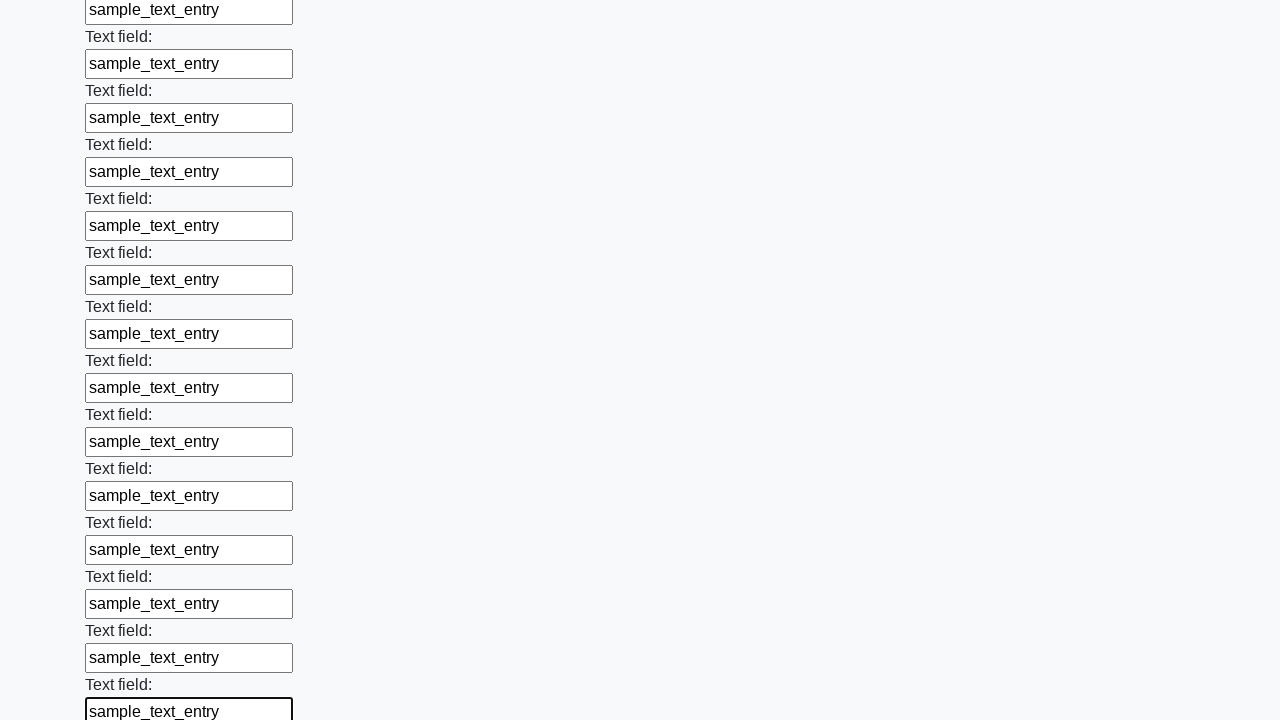

Filled an input field with 'sample_text_entry' on input >> nth=73
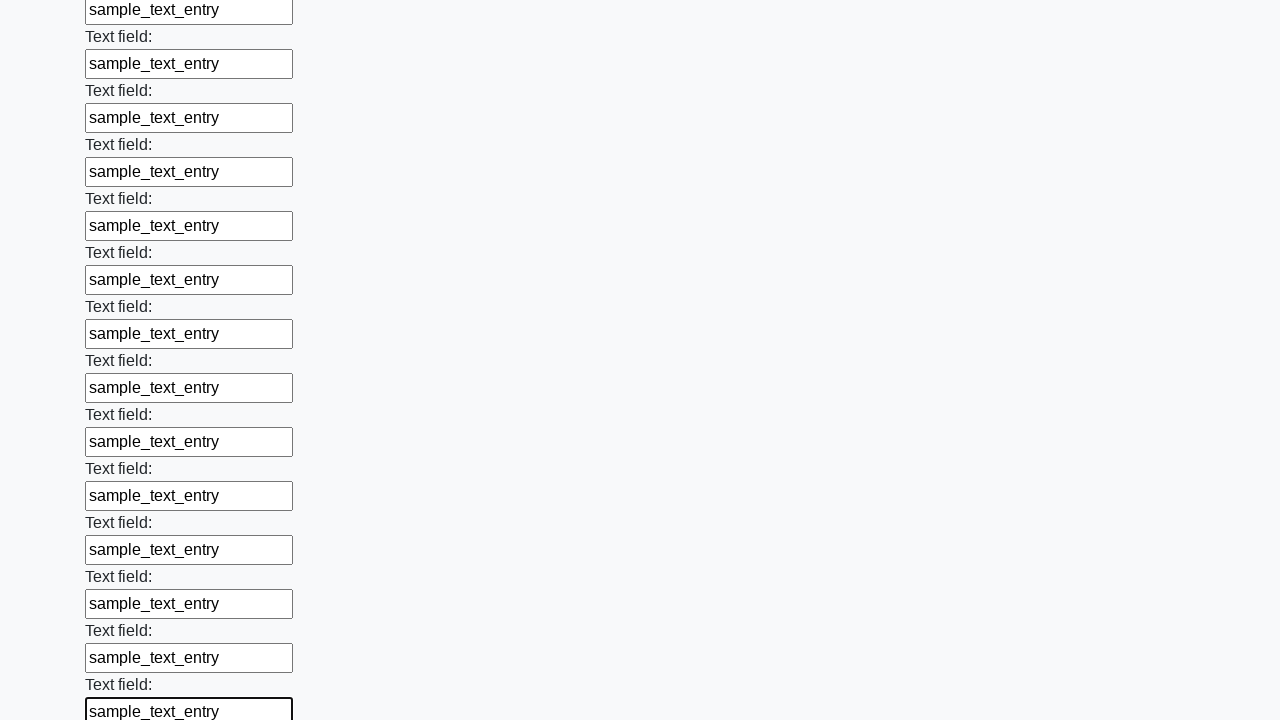

Filled an input field with 'sample_text_entry' on input >> nth=74
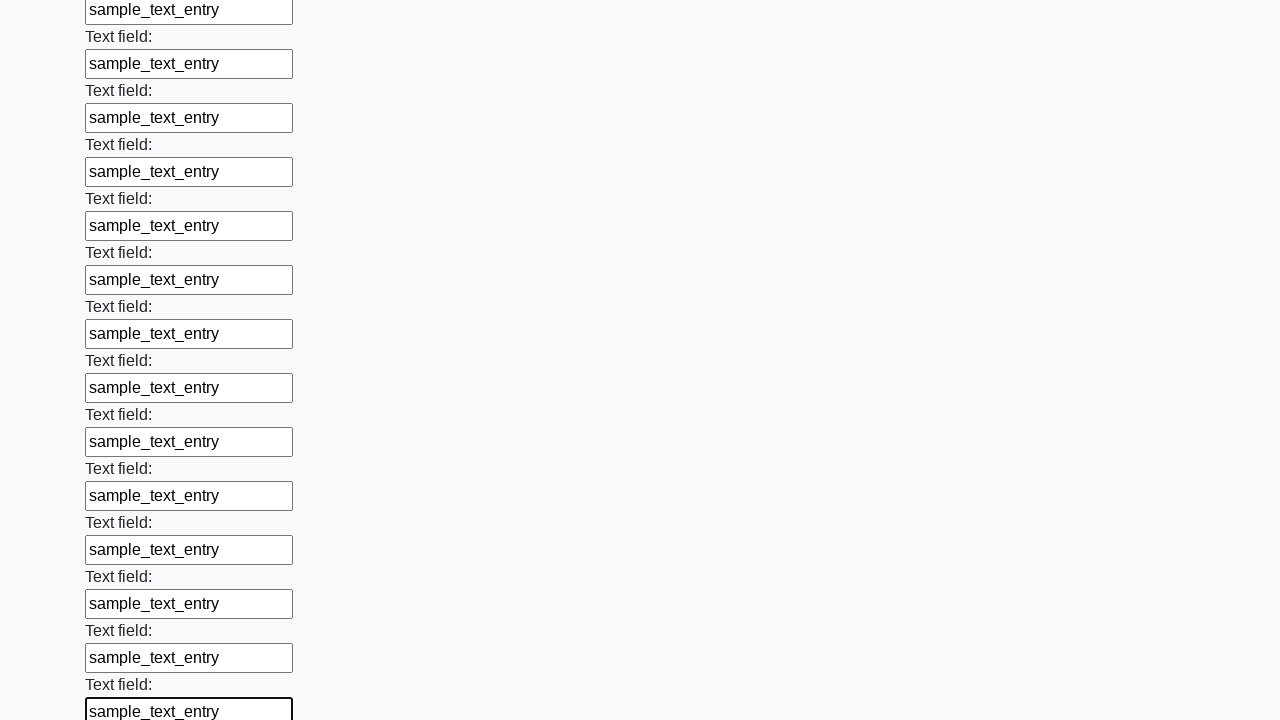

Filled an input field with 'sample_text_entry' on input >> nth=75
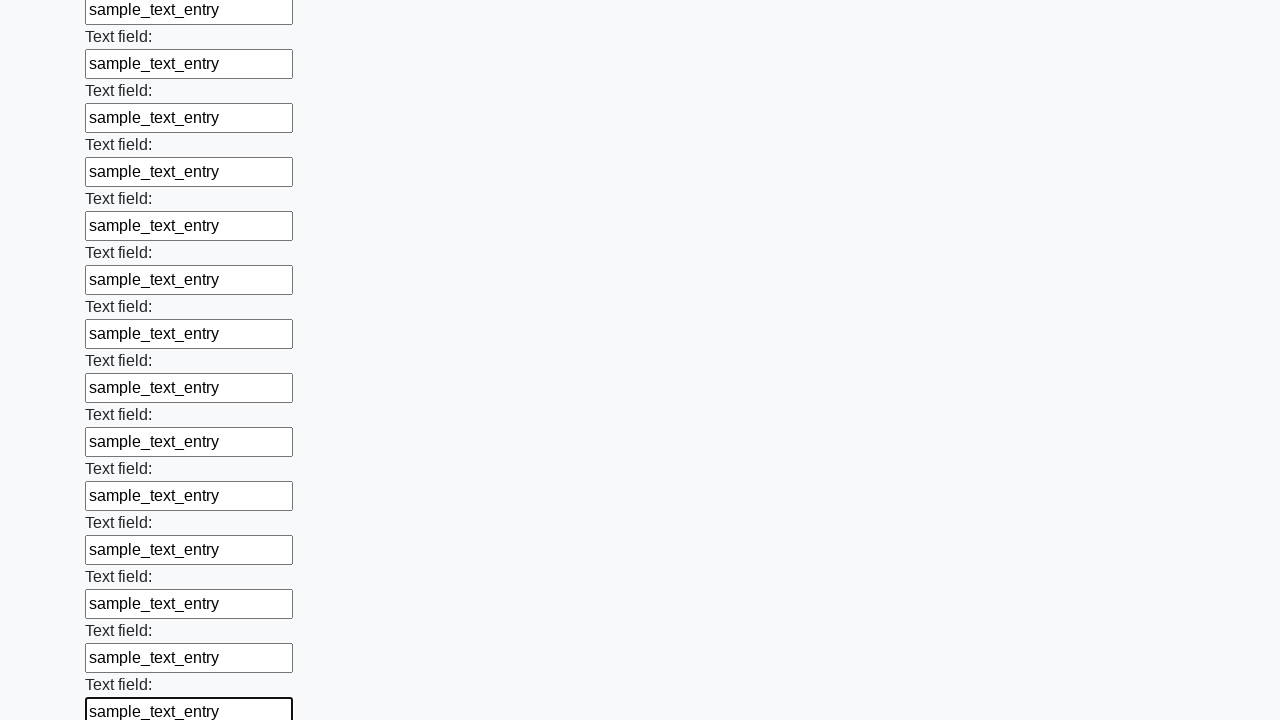

Filled an input field with 'sample_text_entry' on input >> nth=76
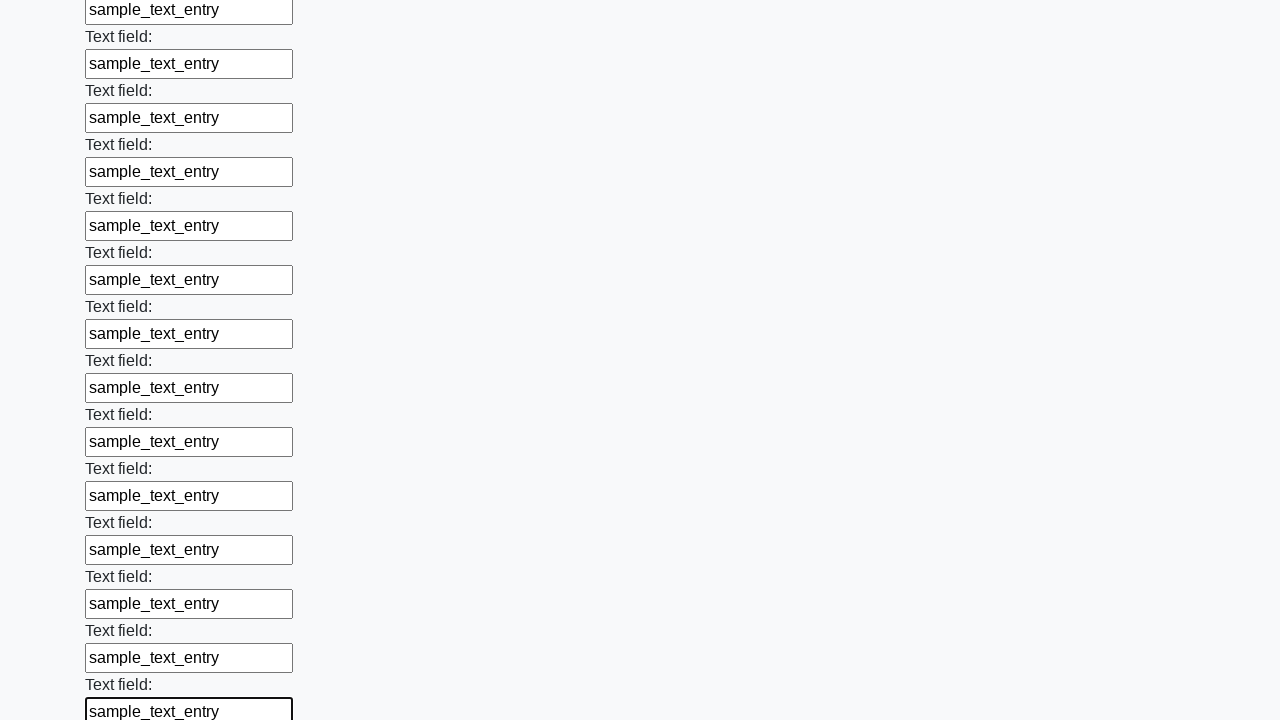

Filled an input field with 'sample_text_entry' on input >> nth=77
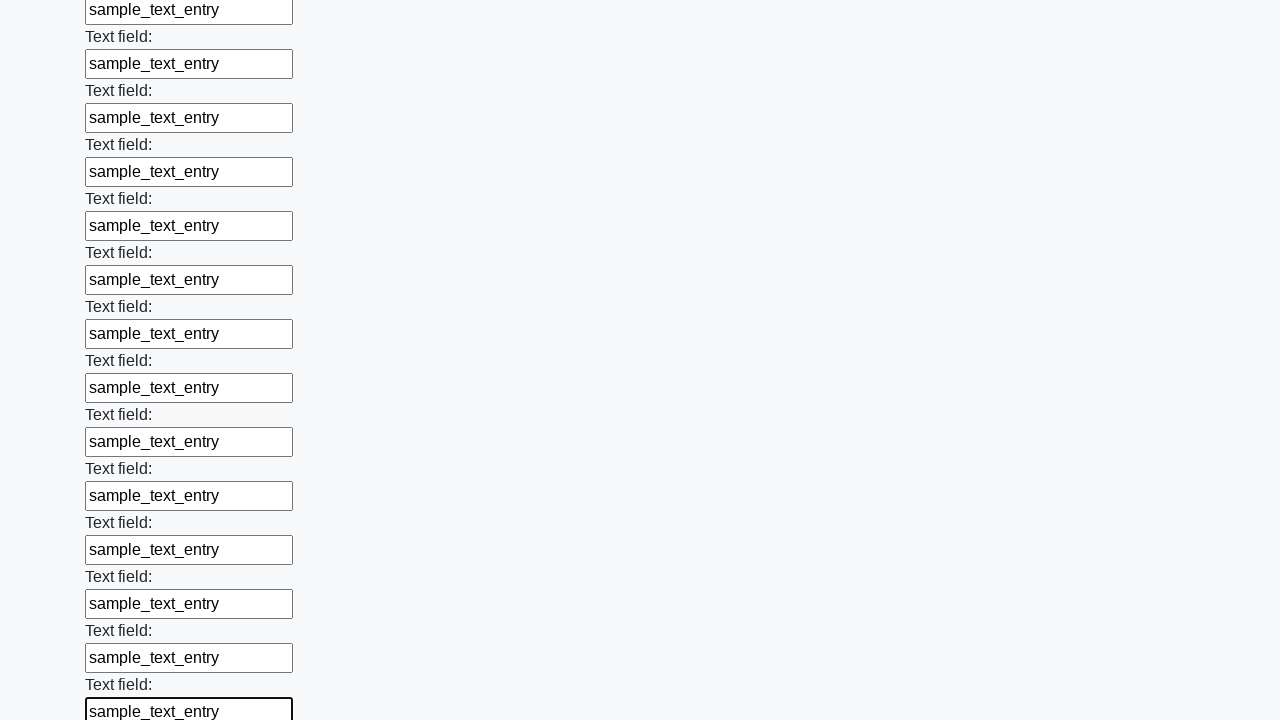

Filled an input field with 'sample_text_entry' on input >> nth=78
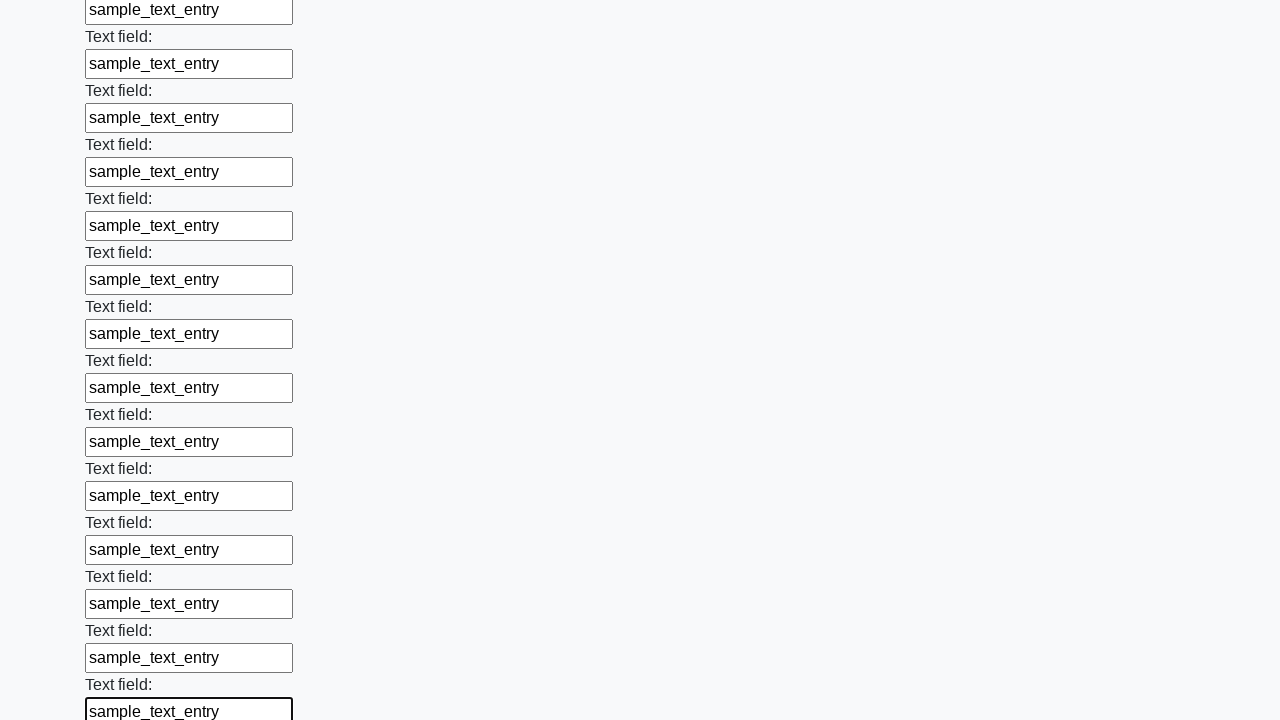

Filled an input field with 'sample_text_entry' on input >> nth=79
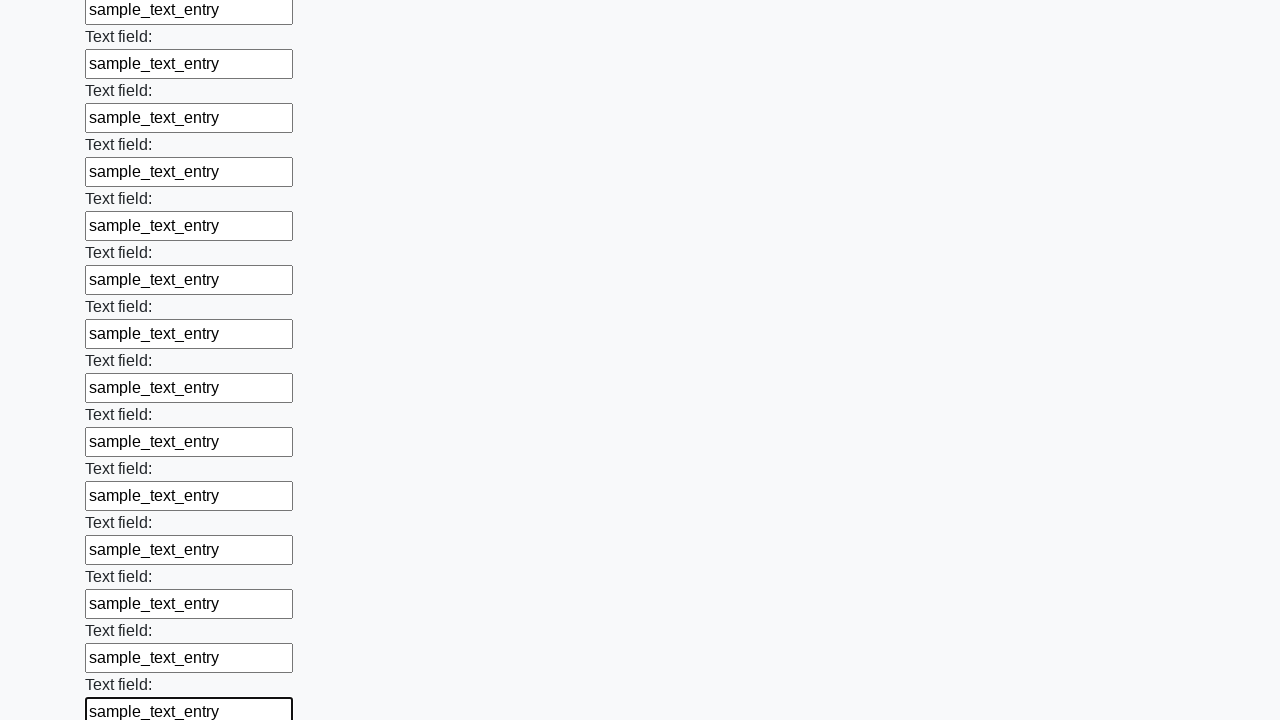

Filled an input field with 'sample_text_entry' on input >> nth=80
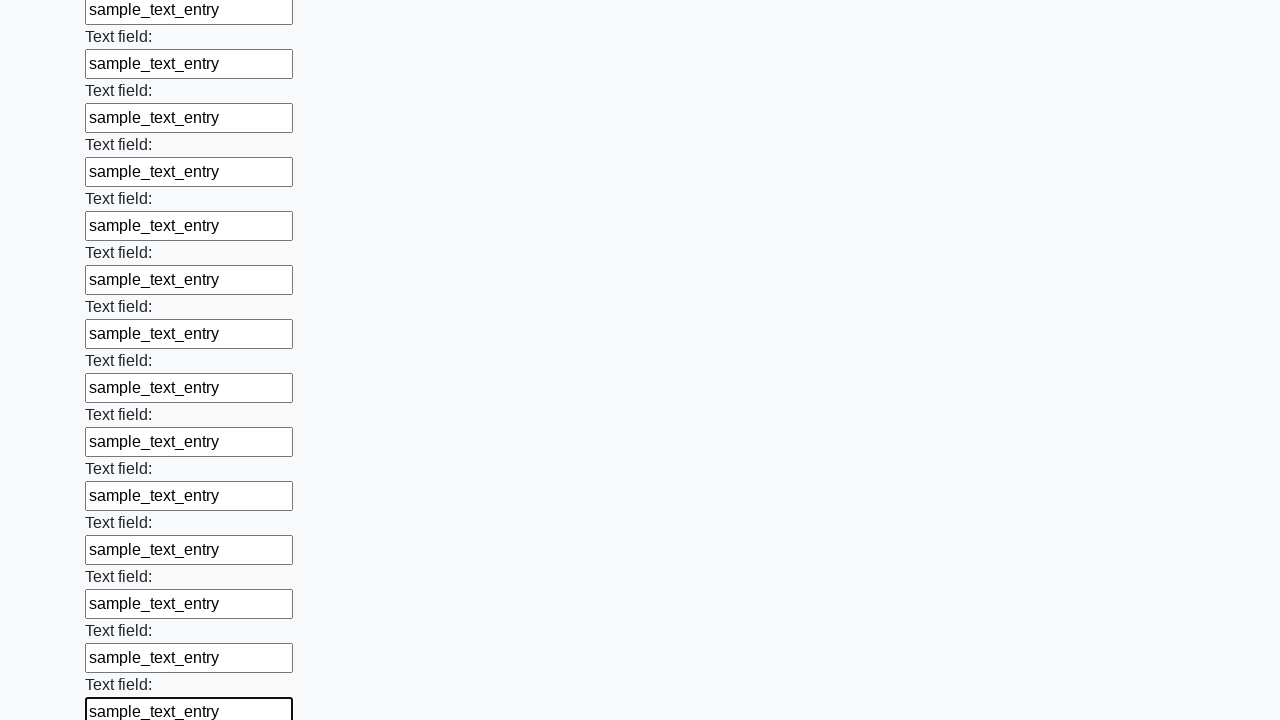

Filled an input field with 'sample_text_entry' on input >> nth=81
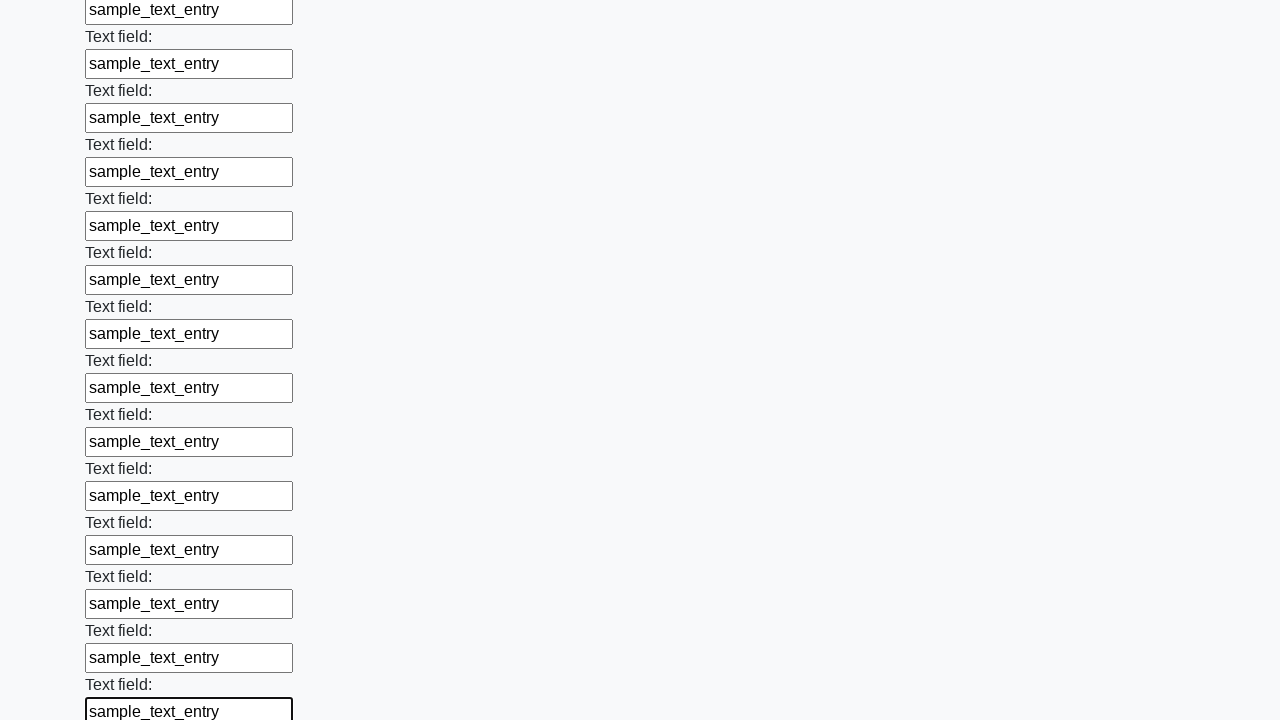

Filled an input field with 'sample_text_entry' on input >> nth=82
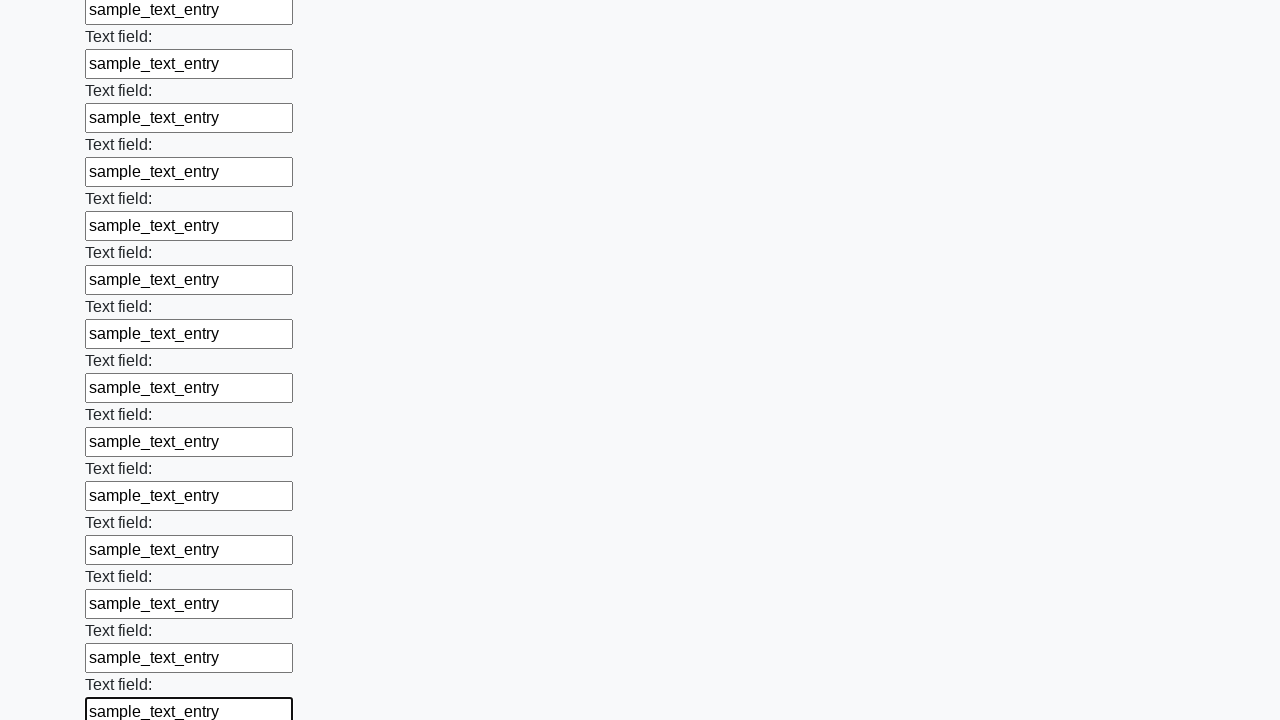

Filled an input field with 'sample_text_entry' on input >> nth=83
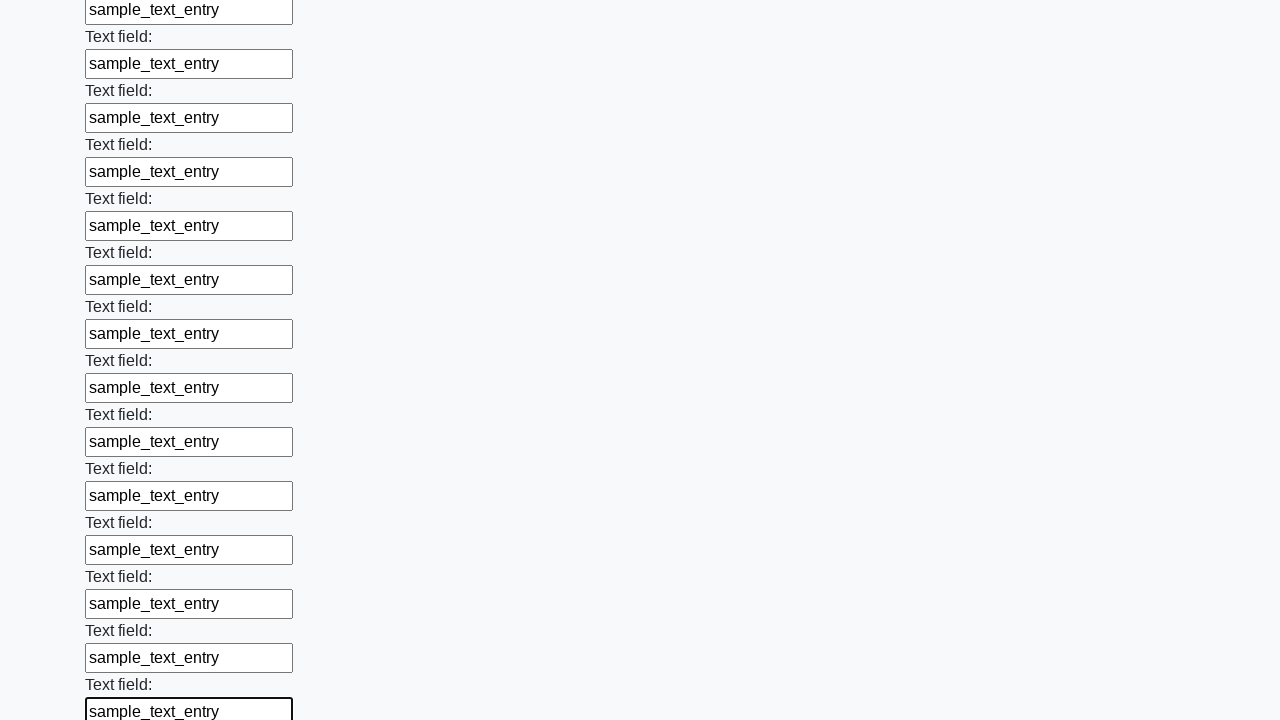

Filled an input field with 'sample_text_entry' on input >> nth=84
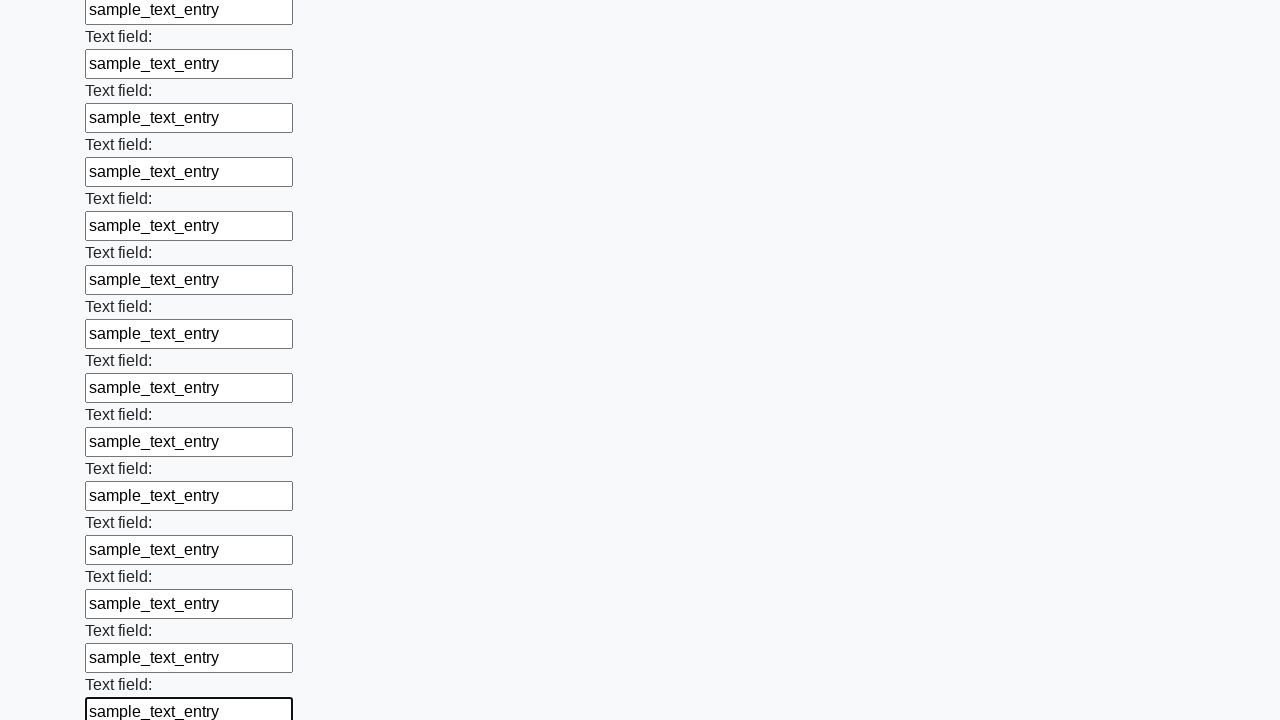

Filled an input field with 'sample_text_entry' on input >> nth=85
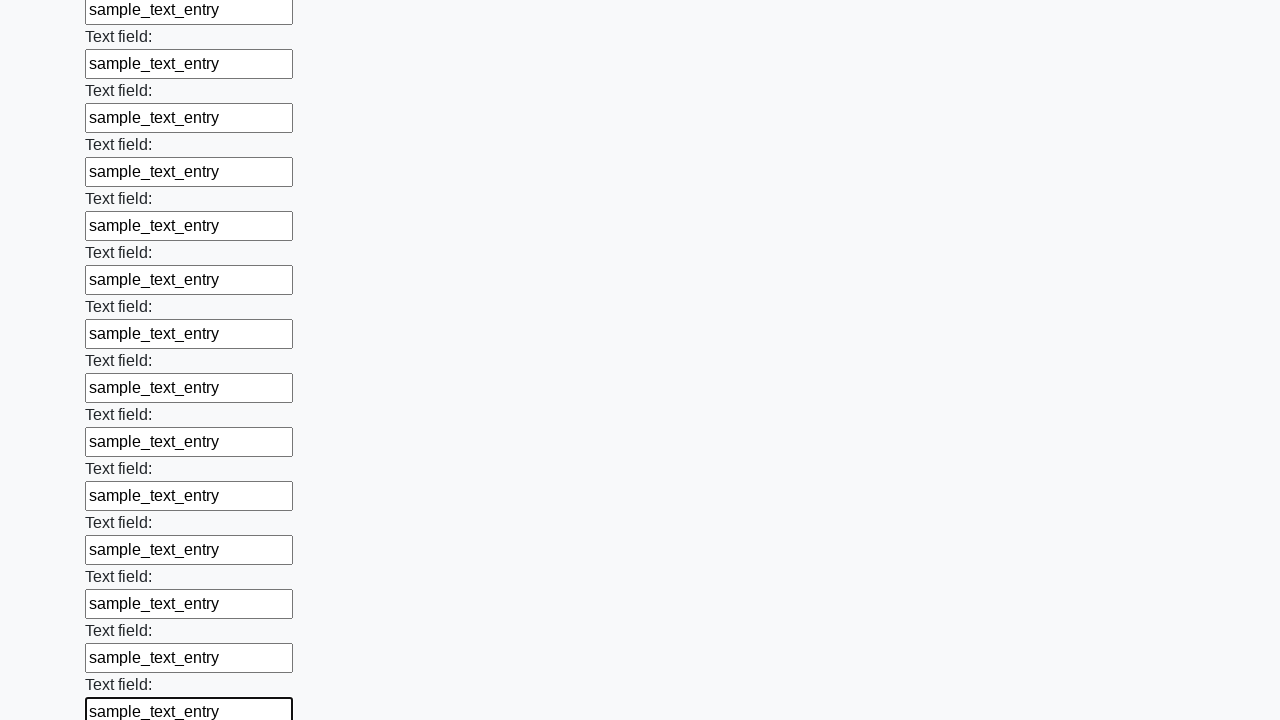

Filled an input field with 'sample_text_entry' on input >> nth=86
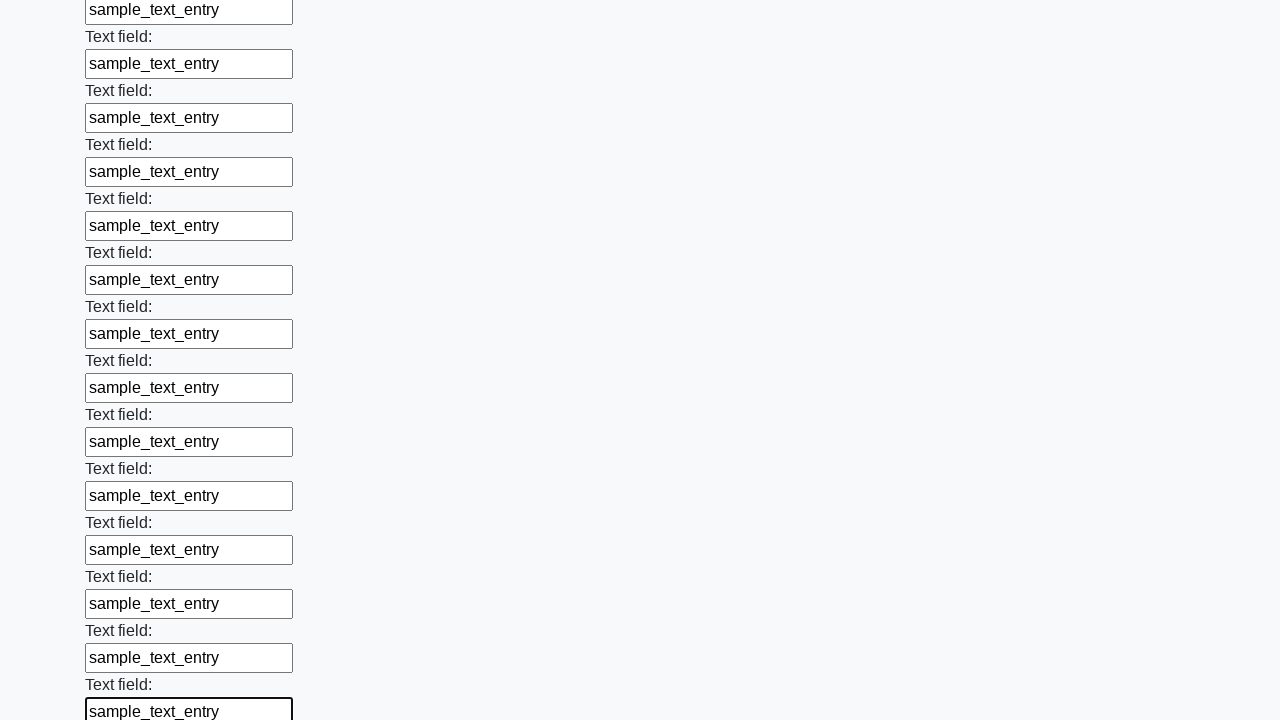

Filled an input field with 'sample_text_entry' on input >> nth=87
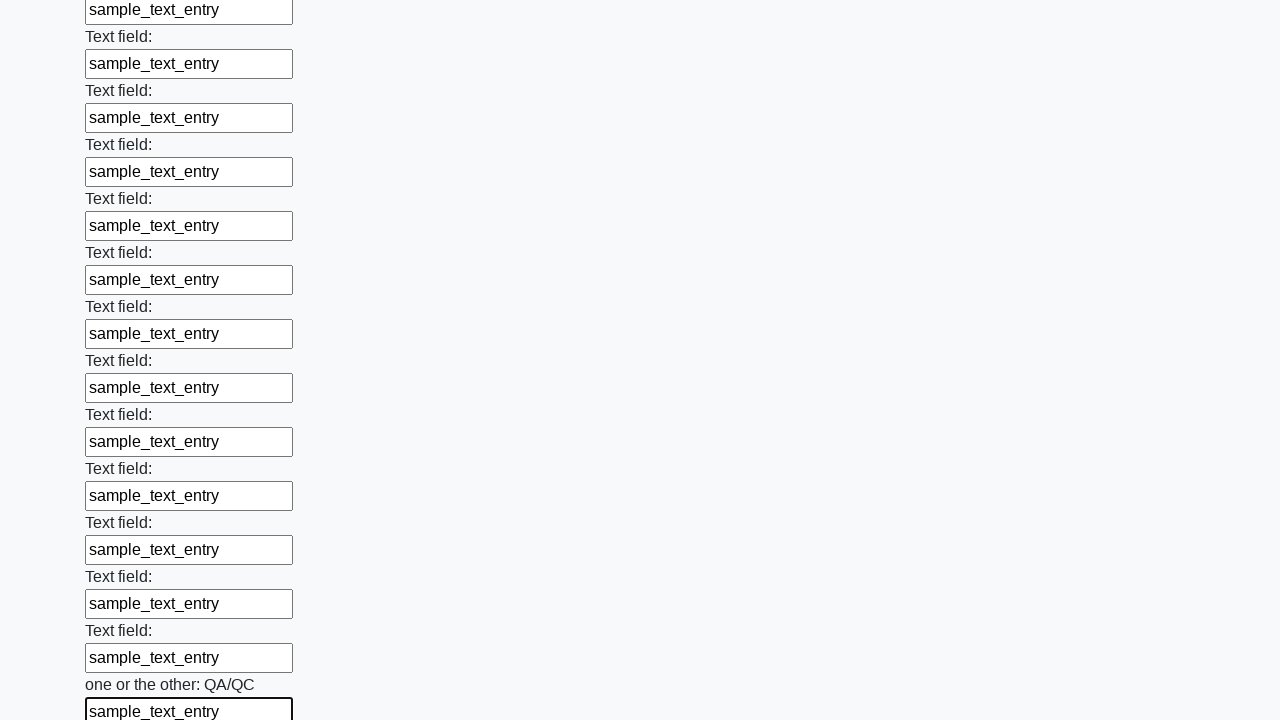

Filled an input field with 'sample_text_entry' on input >> nth=88
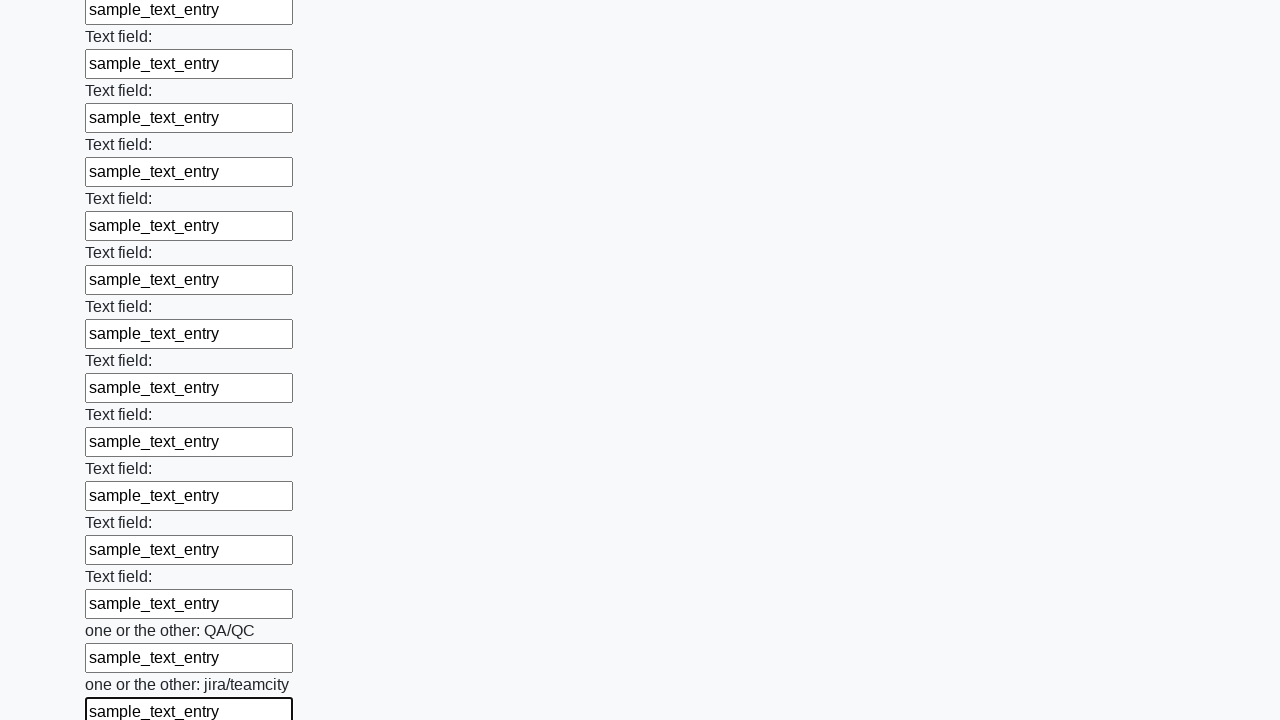

Filled an input field with 'sample_text_entry' on input >> nth=89
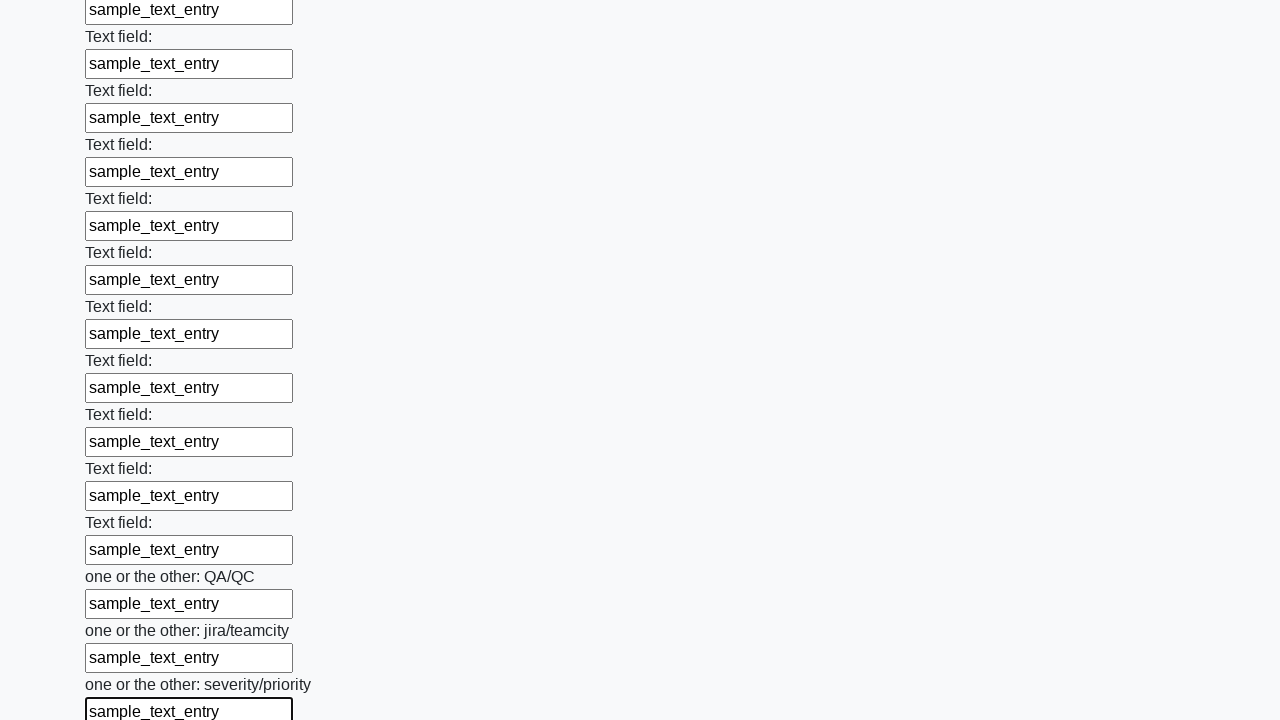

Filled an input field with 'sample_text_entry' on input >> nth=90
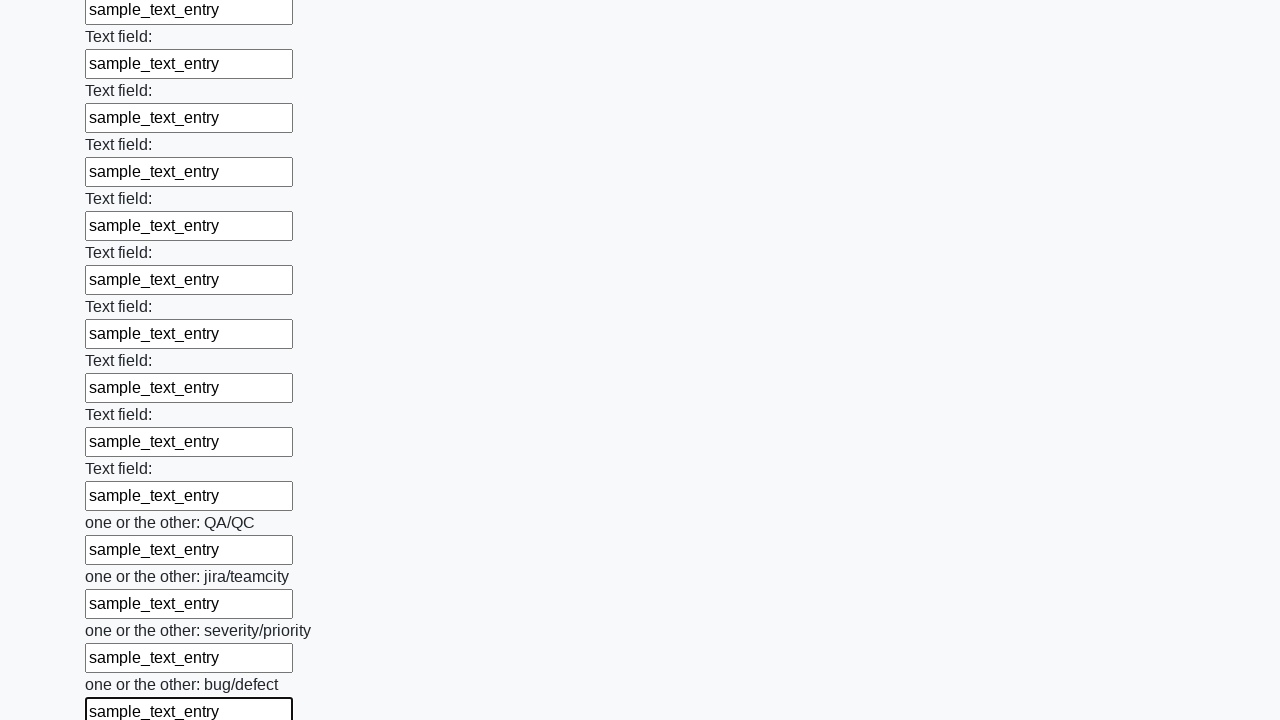

Filled an input field with 'sample_text_entry' on input >> nth=91
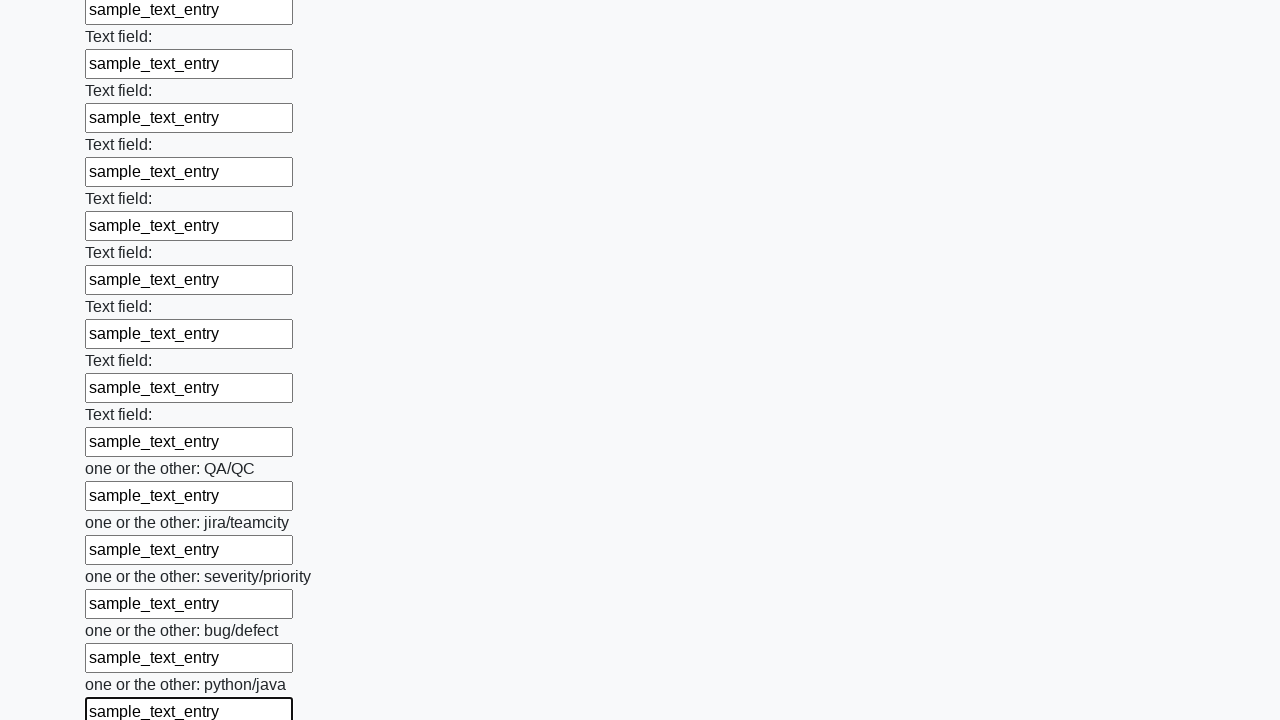

Filled an input field with 'sample_text_entry' on input >> nth=92
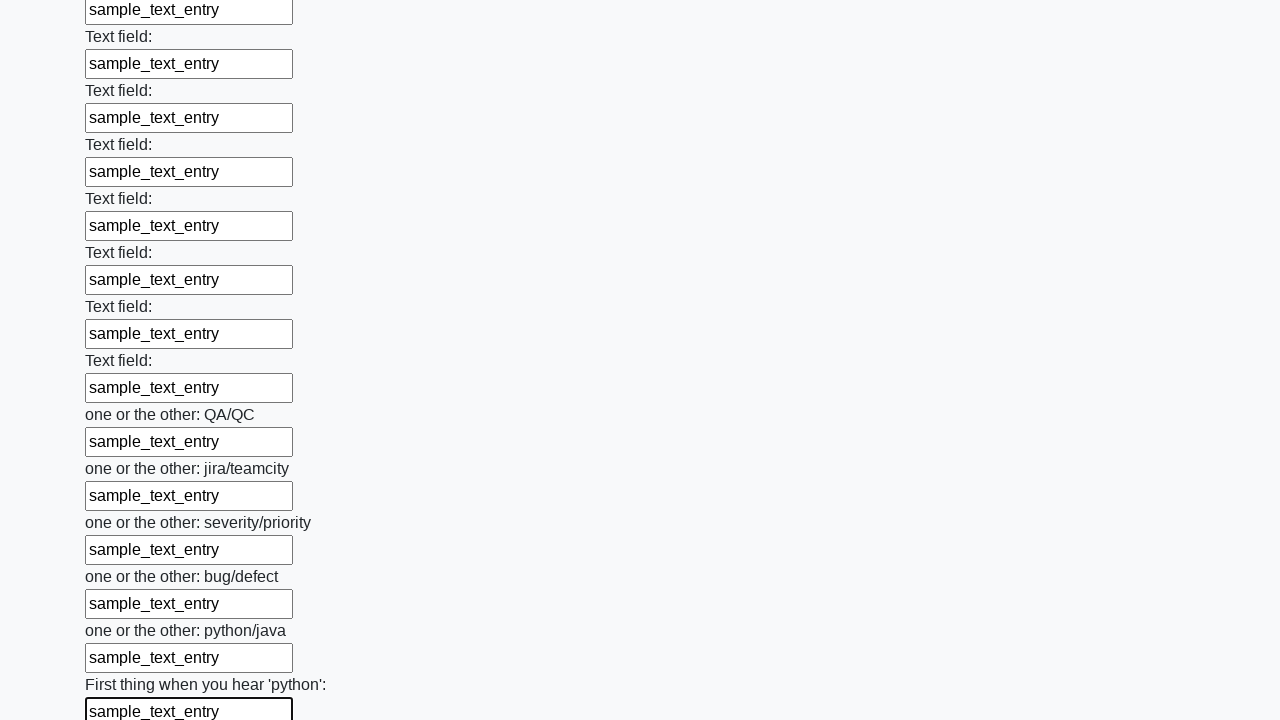

Filled an input field with 'sample_text_entry' on input >> nth=93
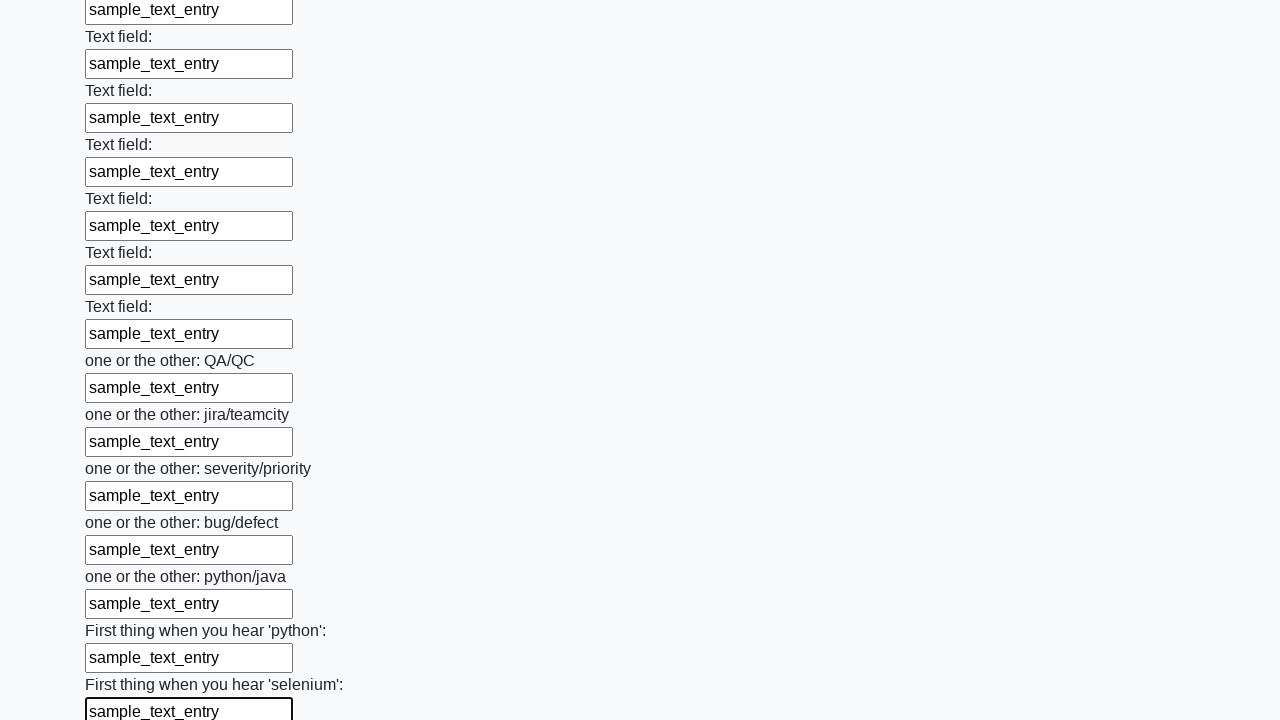

Filled an input field with 'sample_text_entry' on input >> nth=94
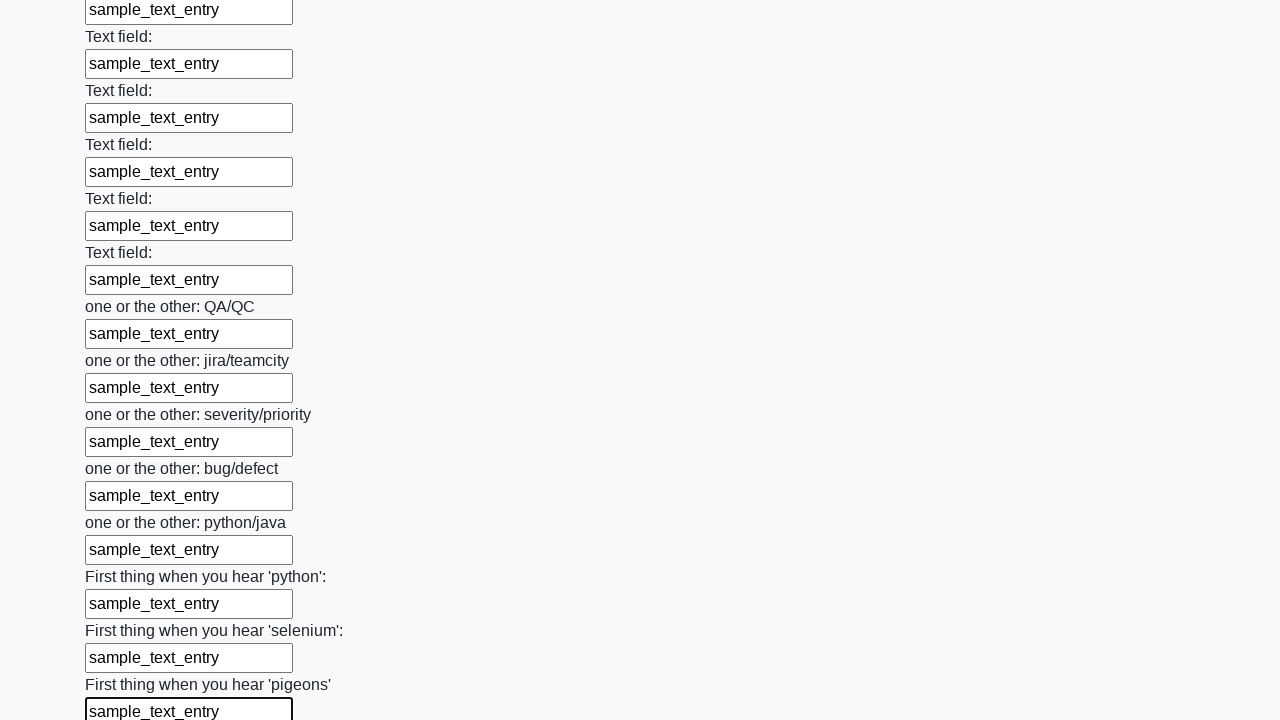

Filled an input field with 'sample_text_entry' on input >> nth=95
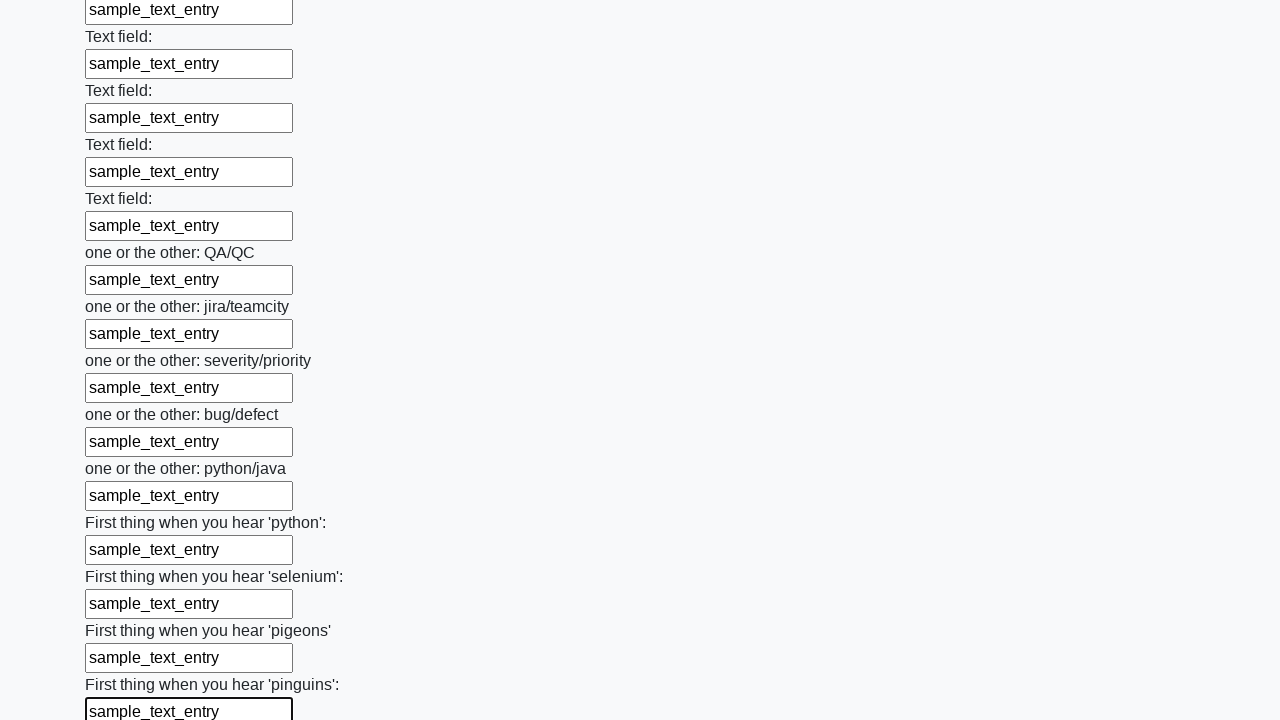

Filled an input field with 'sample_text_entry' on input >> nth=96
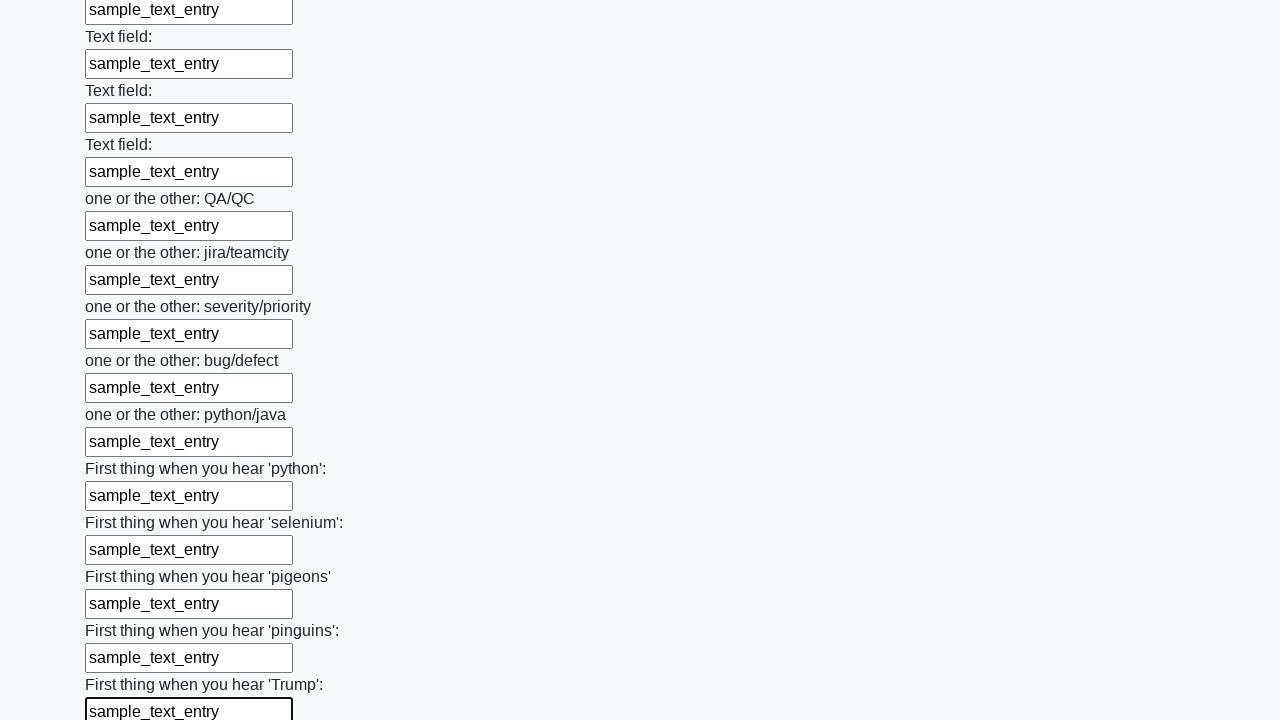

Filled an input field with 'sample_text_entry' on input >> nth=97
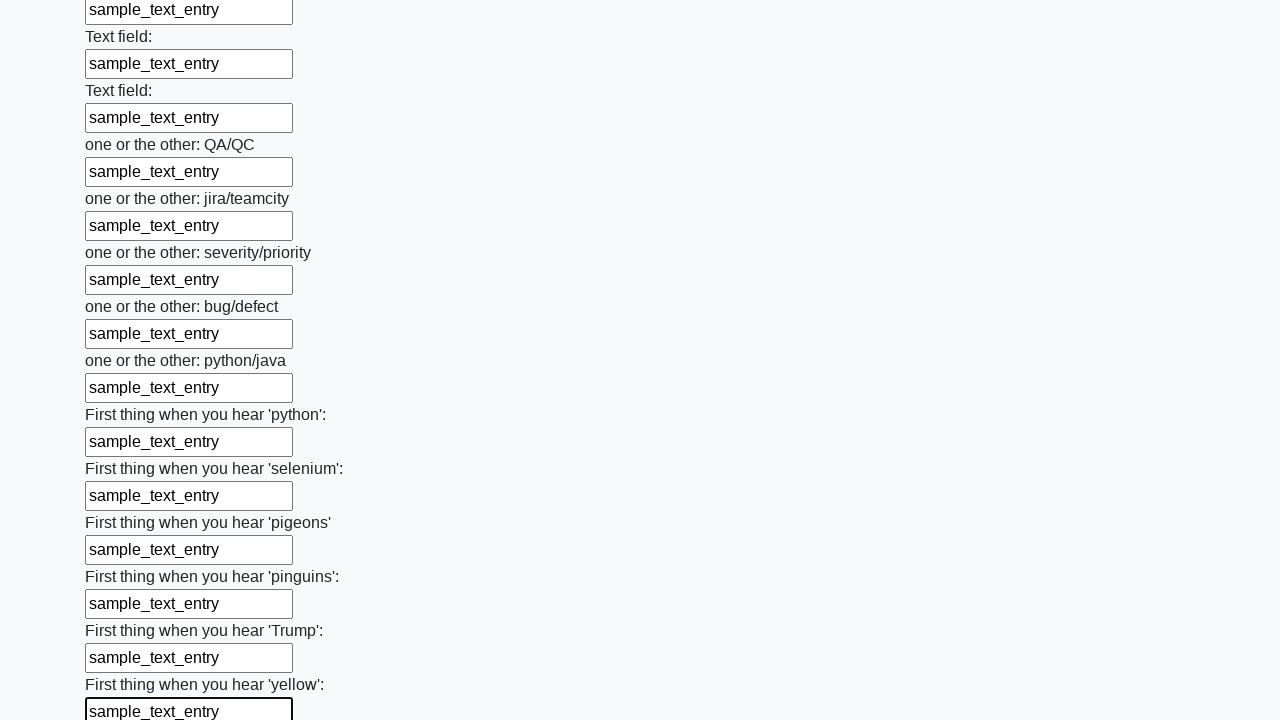

Filled an input field with 'sample_text_entry' on input >> nth=98
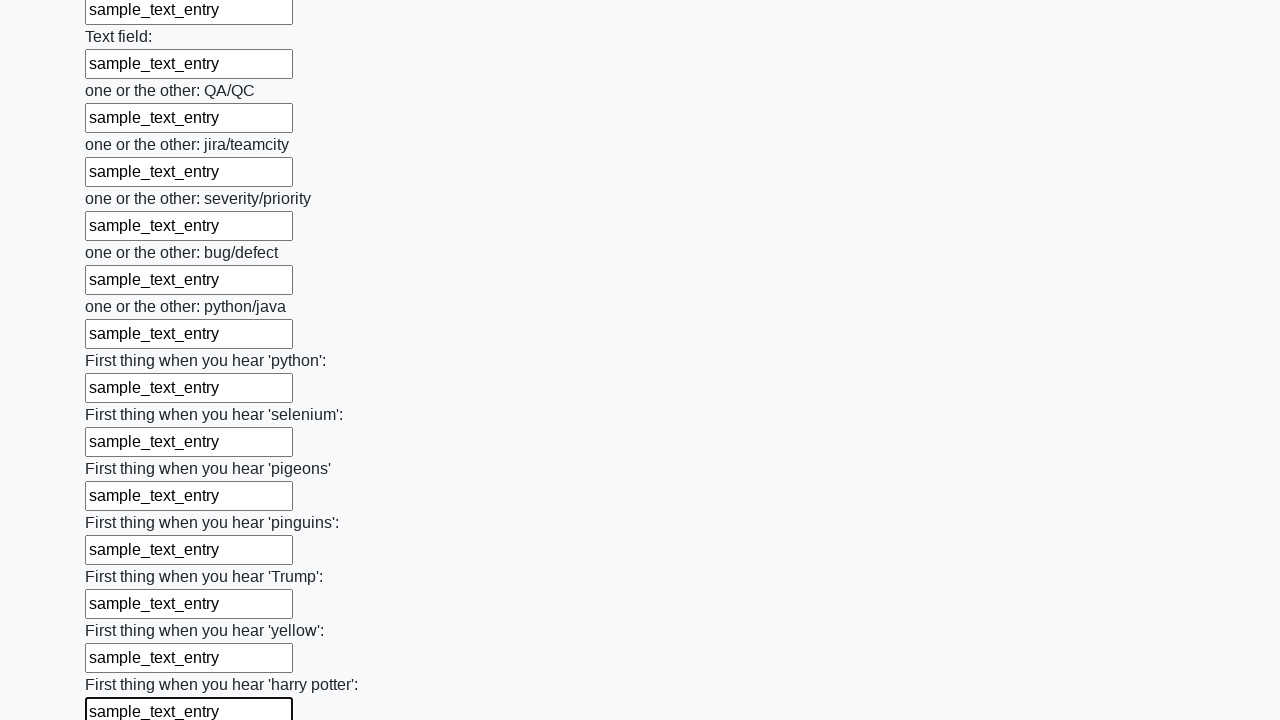

Filled an input field with 'sample_text_entry' on input >> nth=99
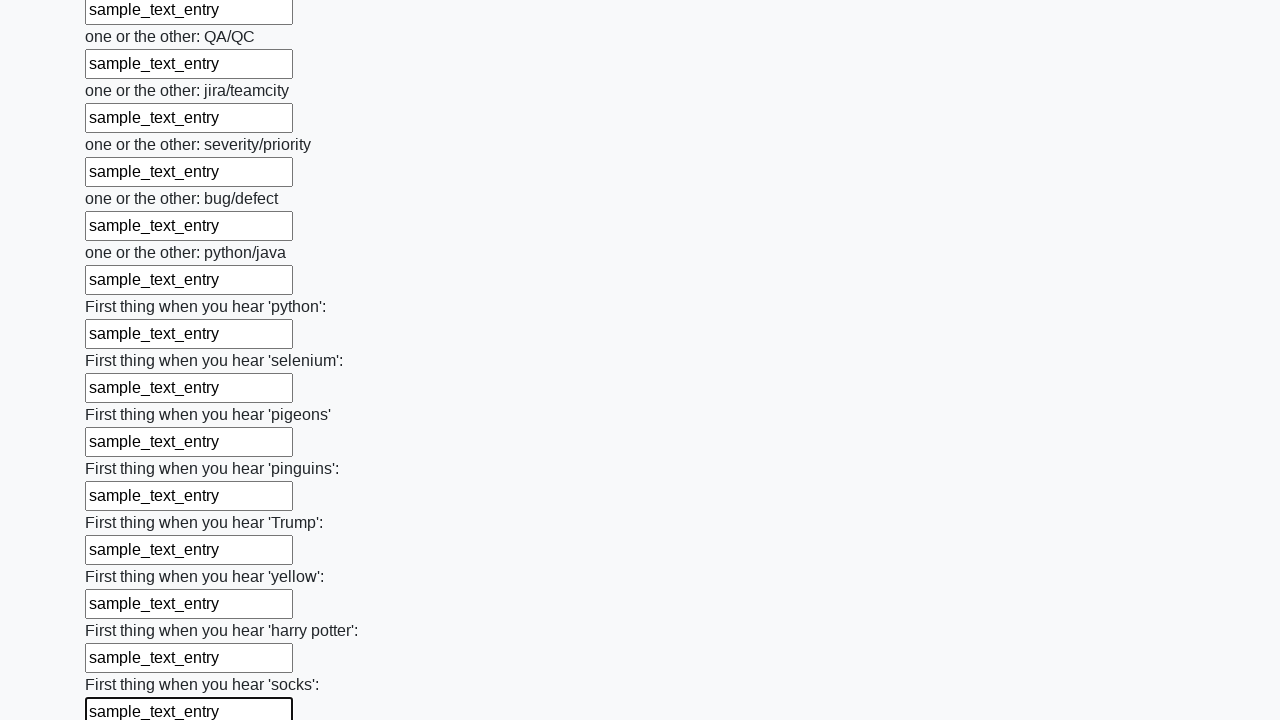

Clicked the submit button to submit the huge form at (123, 611) on button.btn
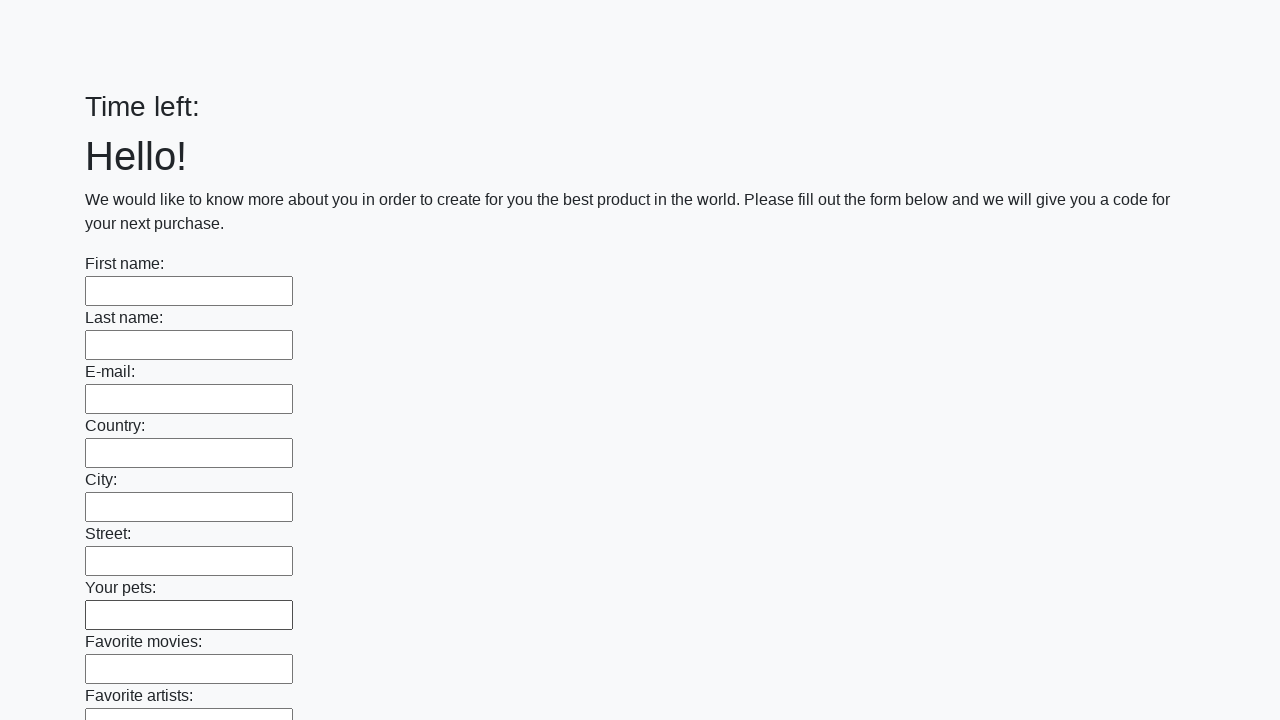

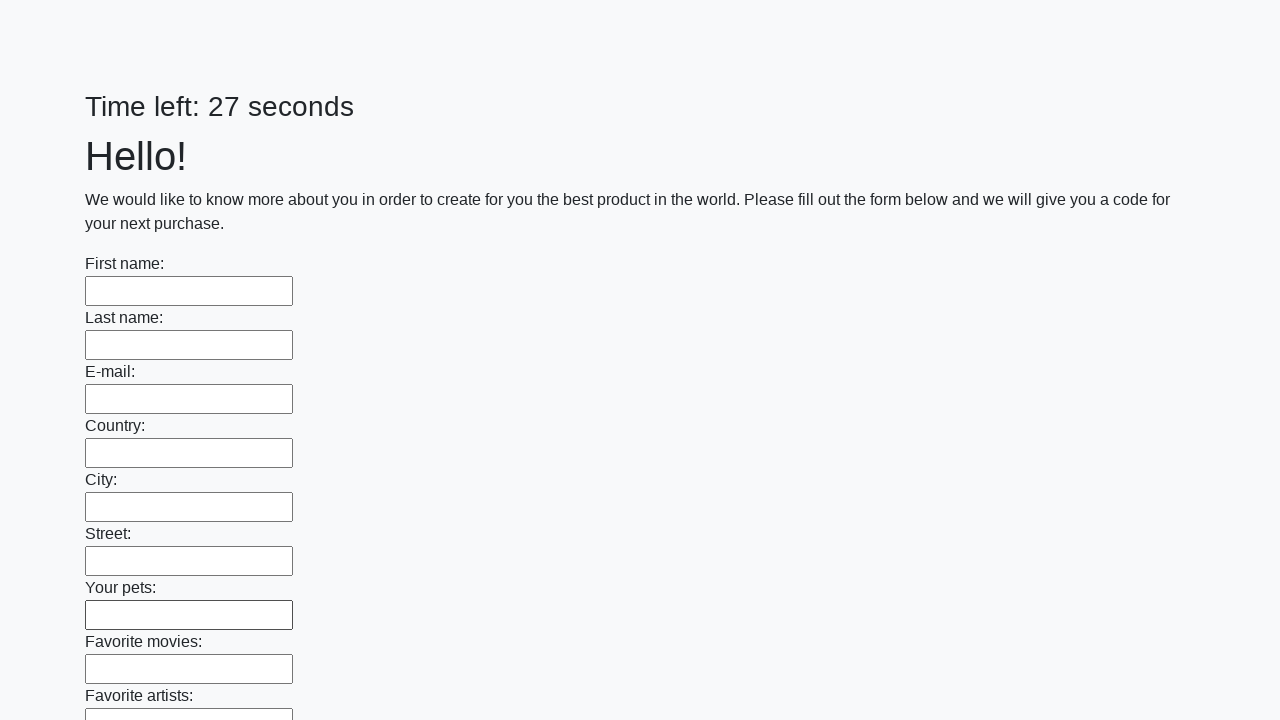